Plays the 1to50 game by clicking numbered squares in sequence from 1 to 50, tracking new numbers as they appear

Starting URL: http://zzzscore.com/1to50/en/

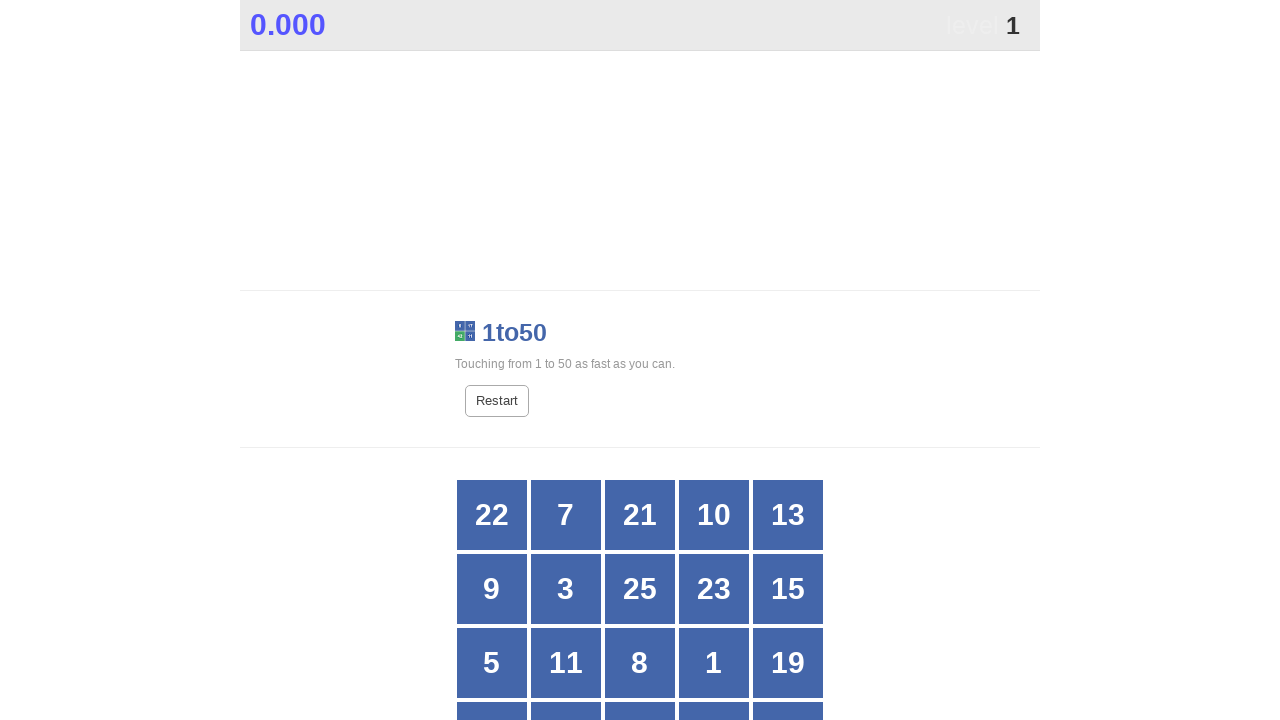

Grid element became visible
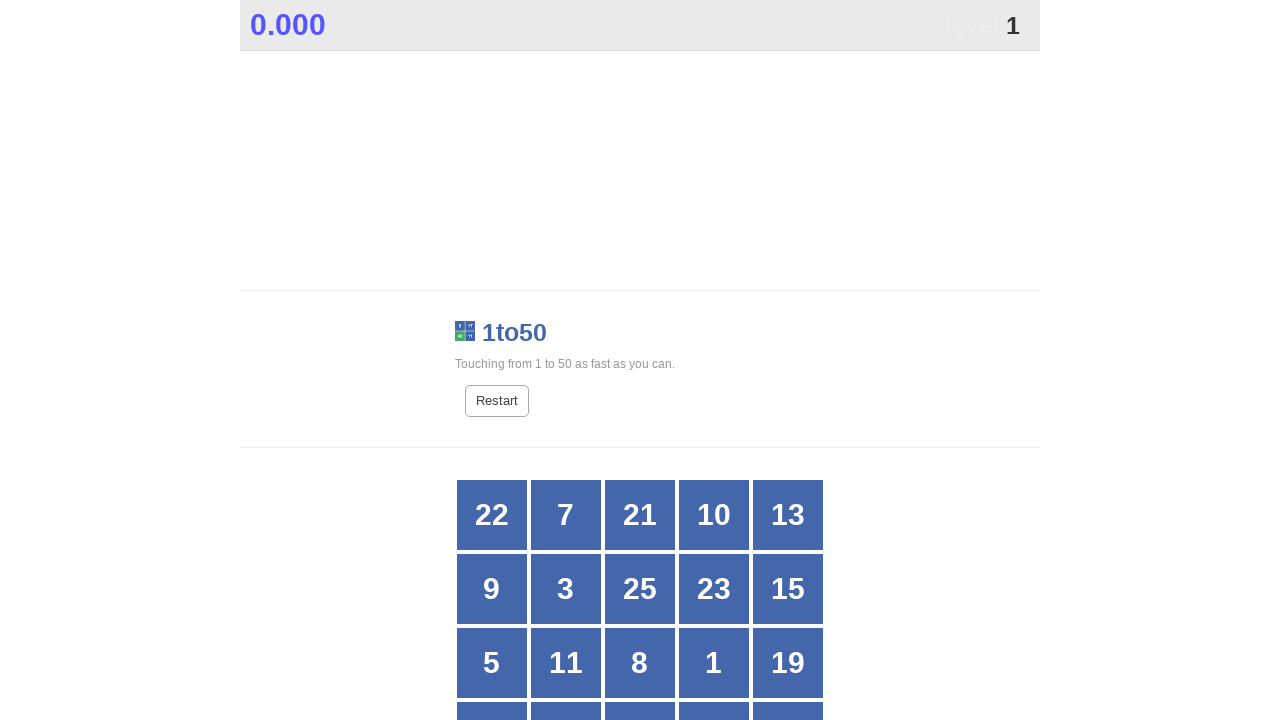

Mapped initial 25 numbers to their grid positions
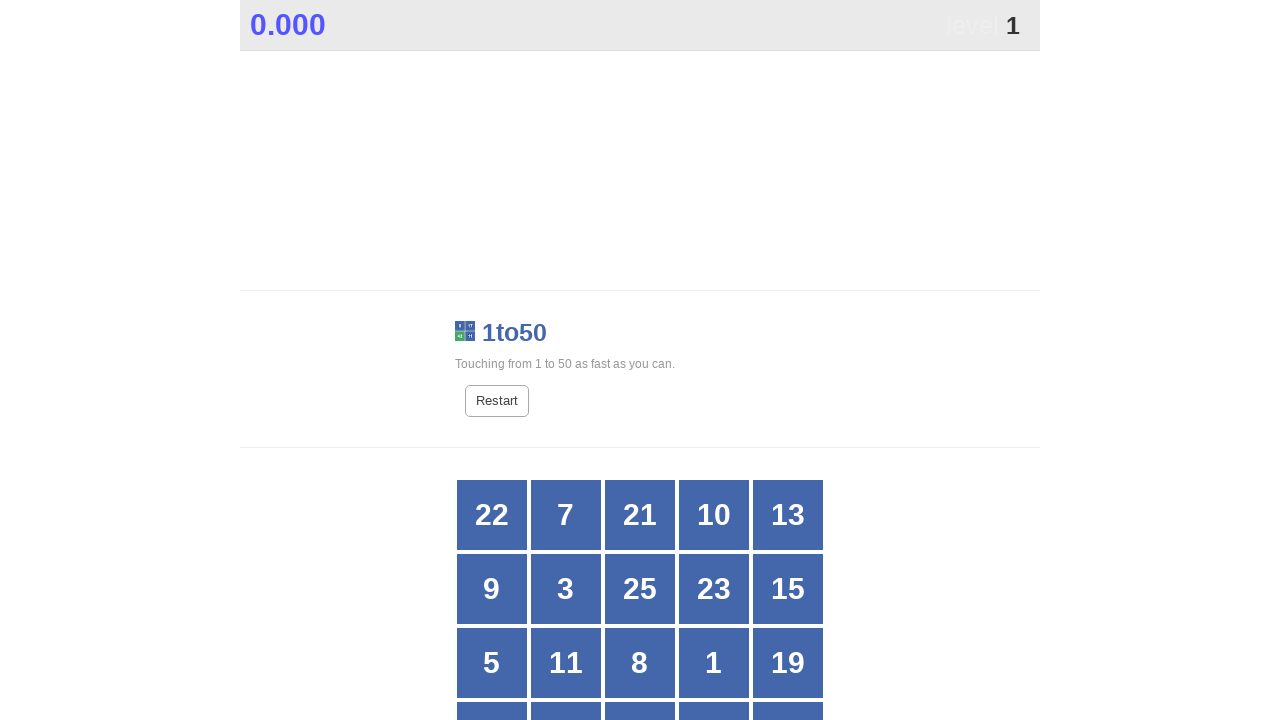

Clicked number 1 at (714, 663) on #grid > div:nth-child(14)
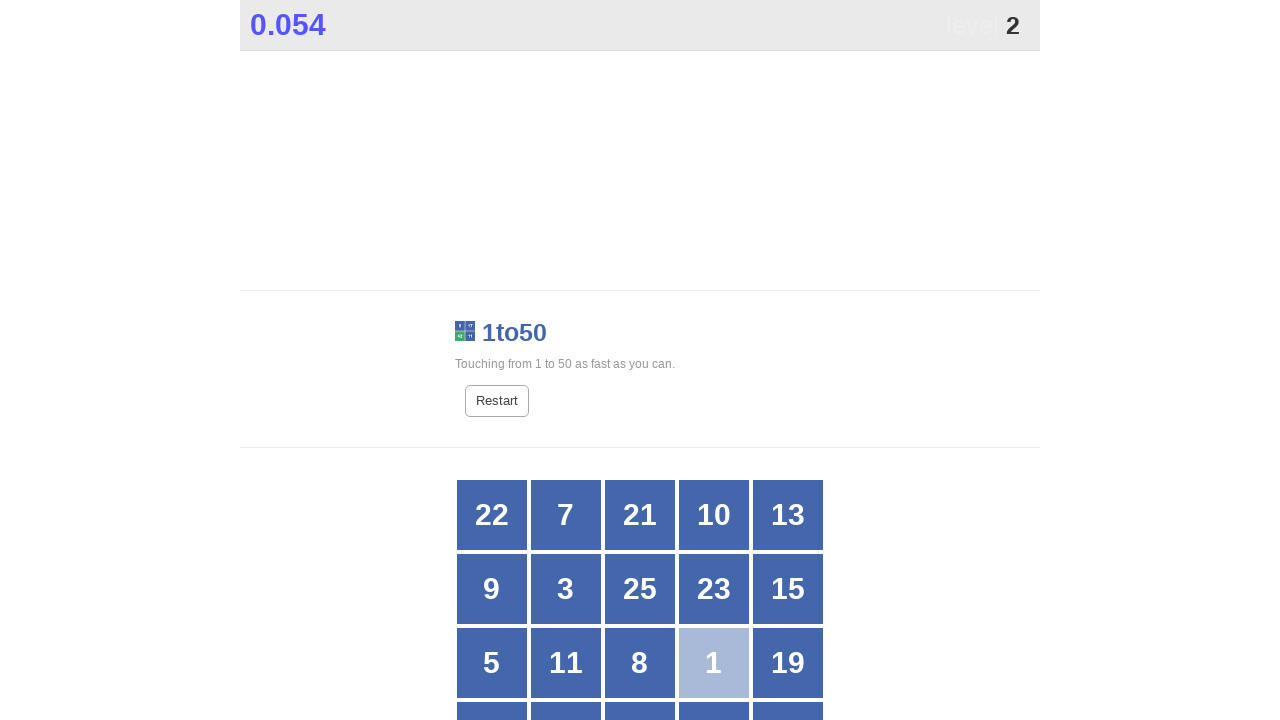

Waited for grid to update after clicking 1
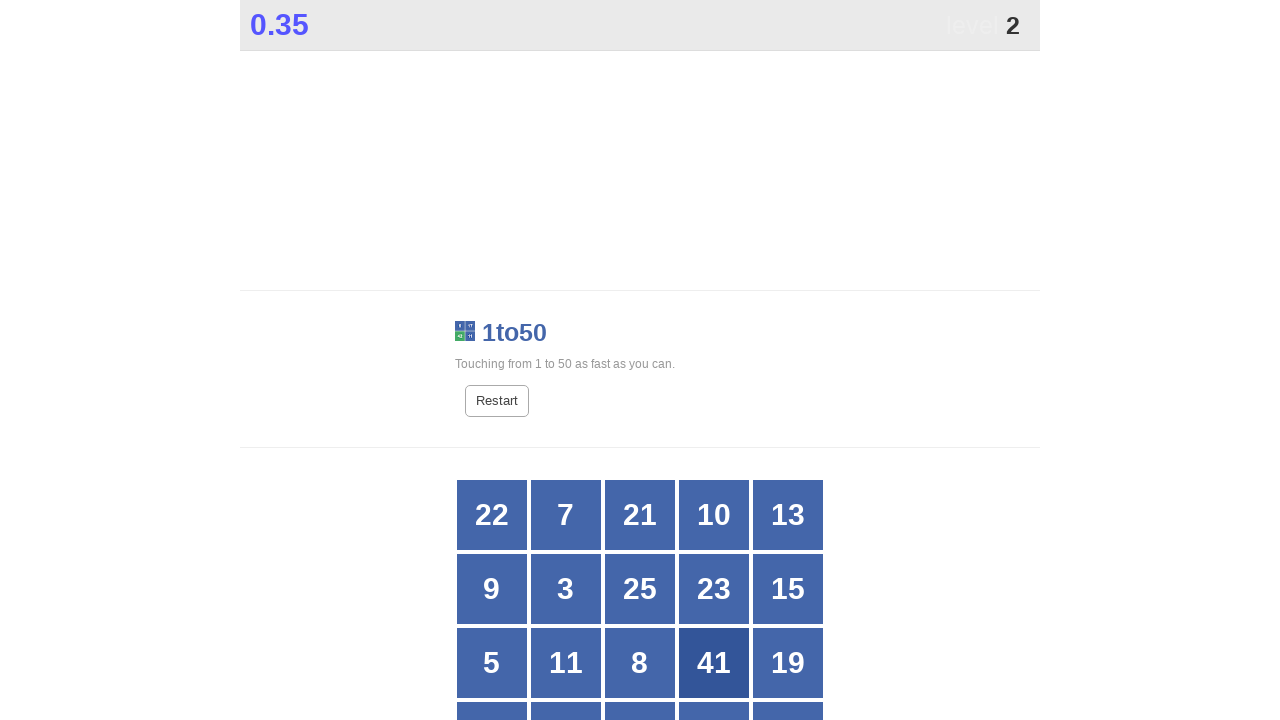

Tracked new number 41 that appeared on grid
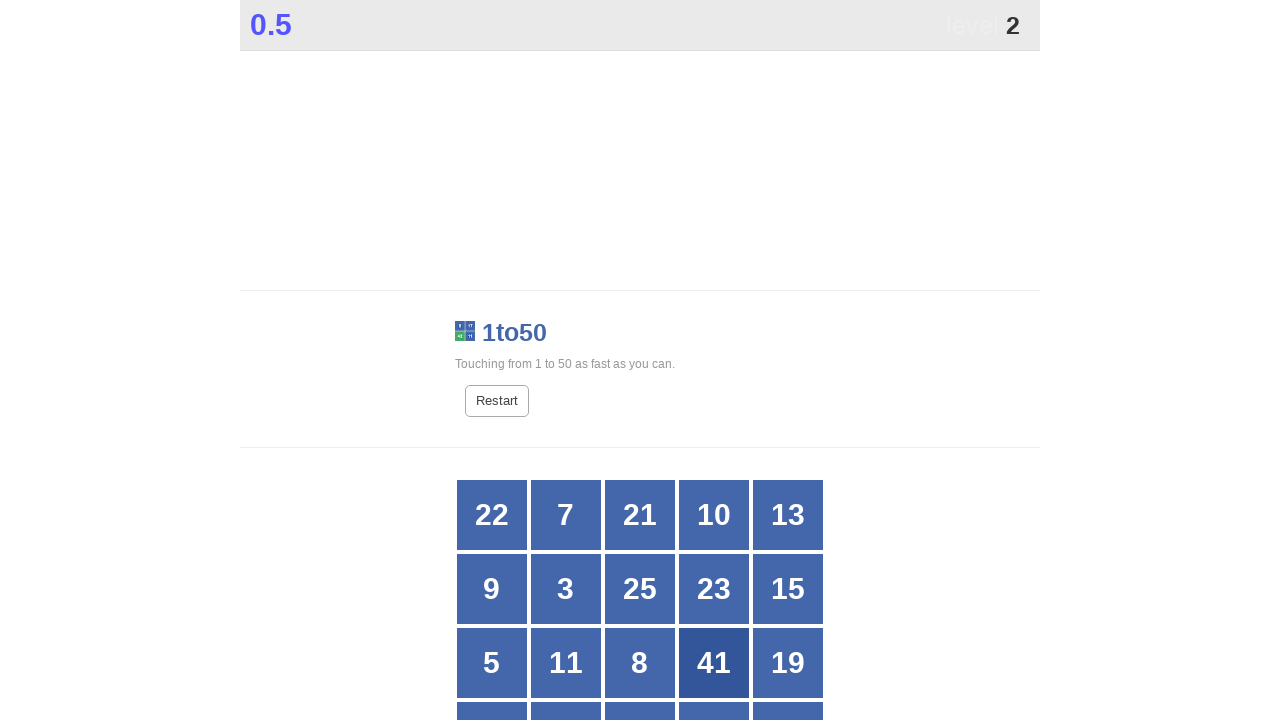

Clicked number 2 at (788, 361) on #grid > div:nth-child(25)
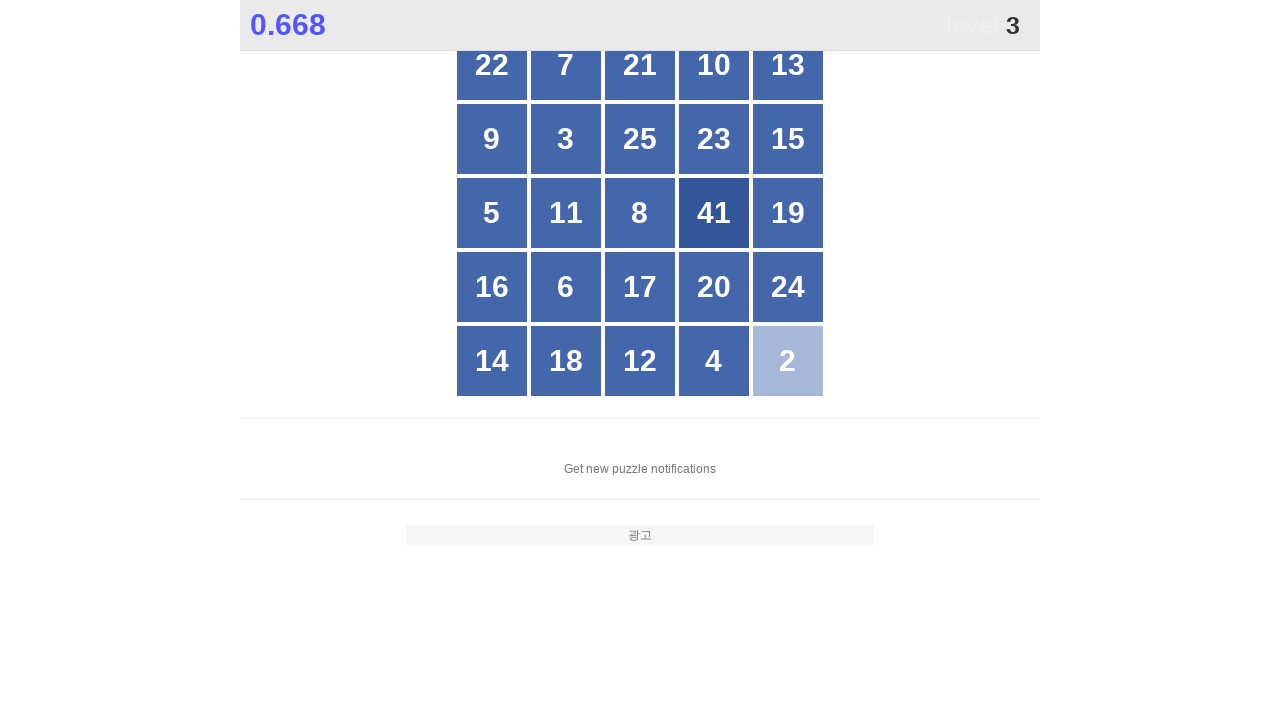

Waited for grid to update after clicking 2
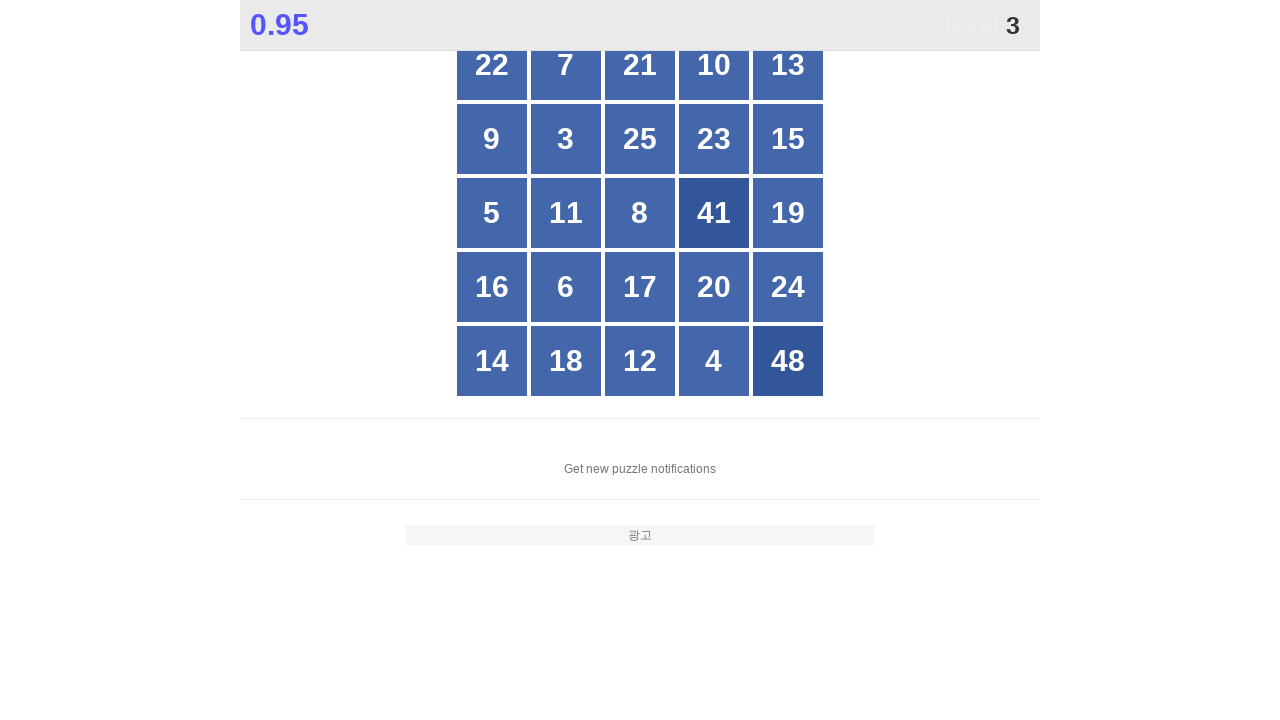

Tracked new number 48 that appeared on grid
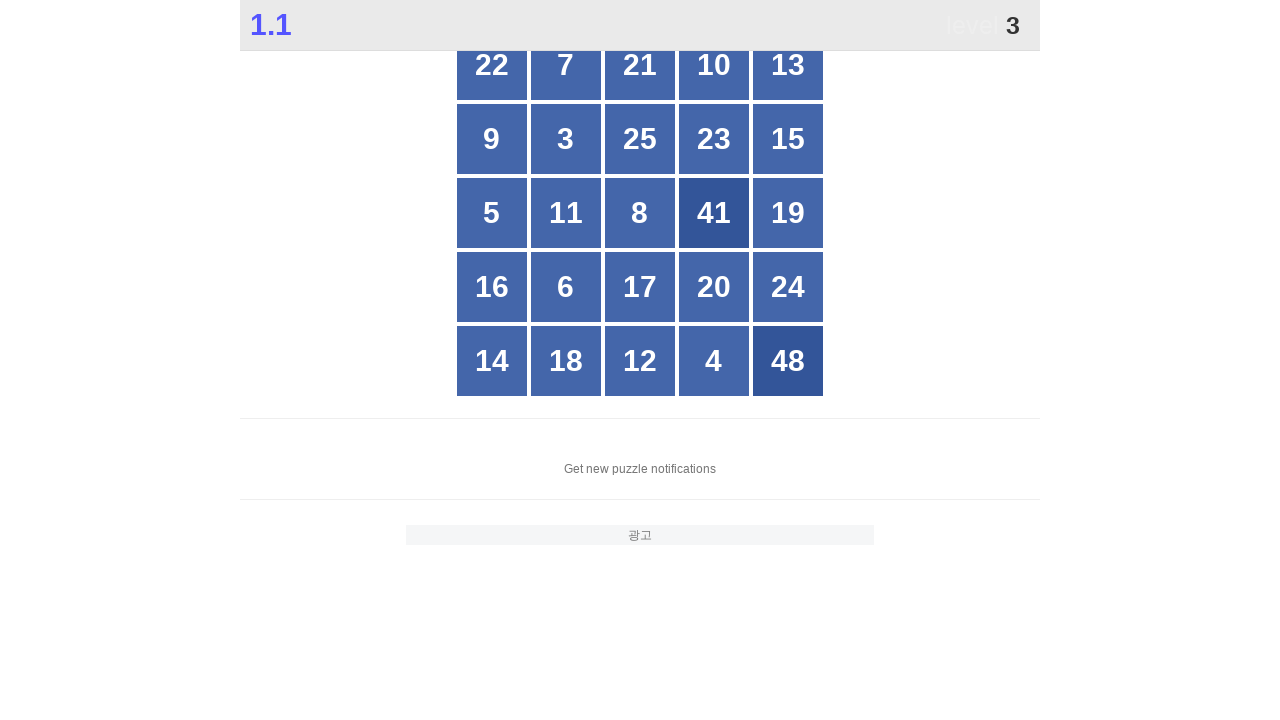

Clicked number 3 at (566, 139) on #grid > div:nth-child(7)
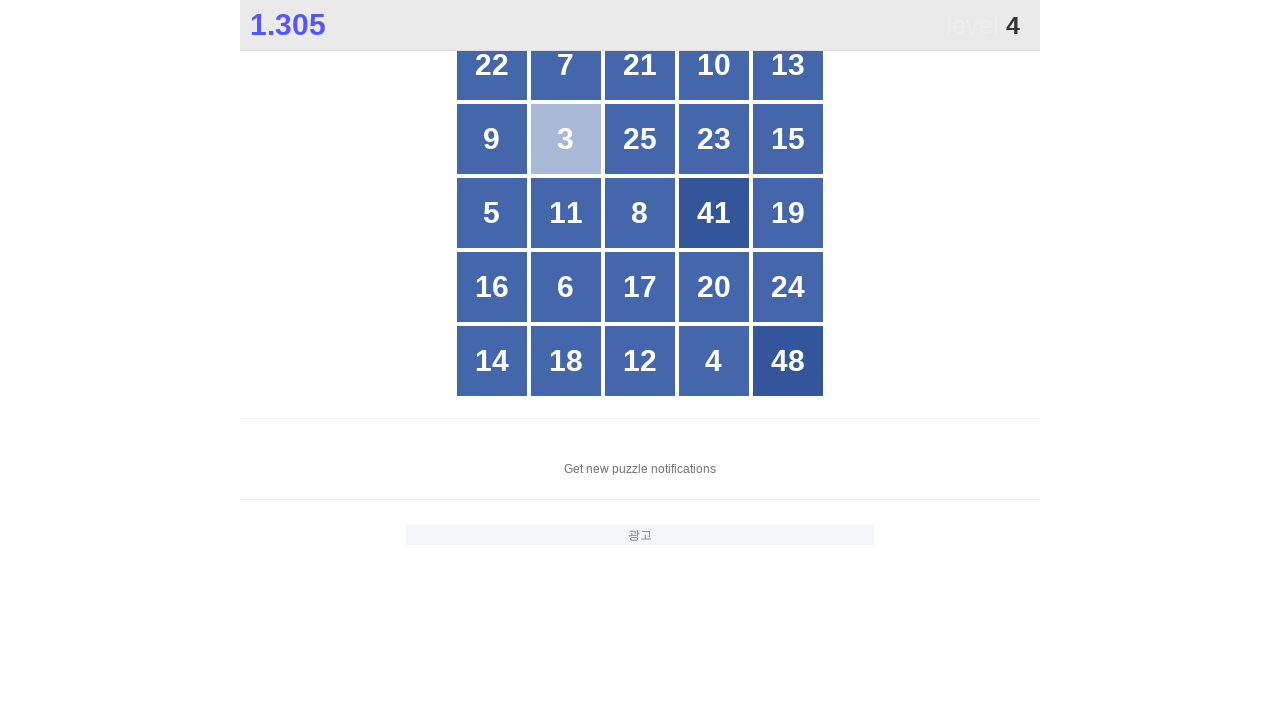

Waited for grid to update after clicking 3
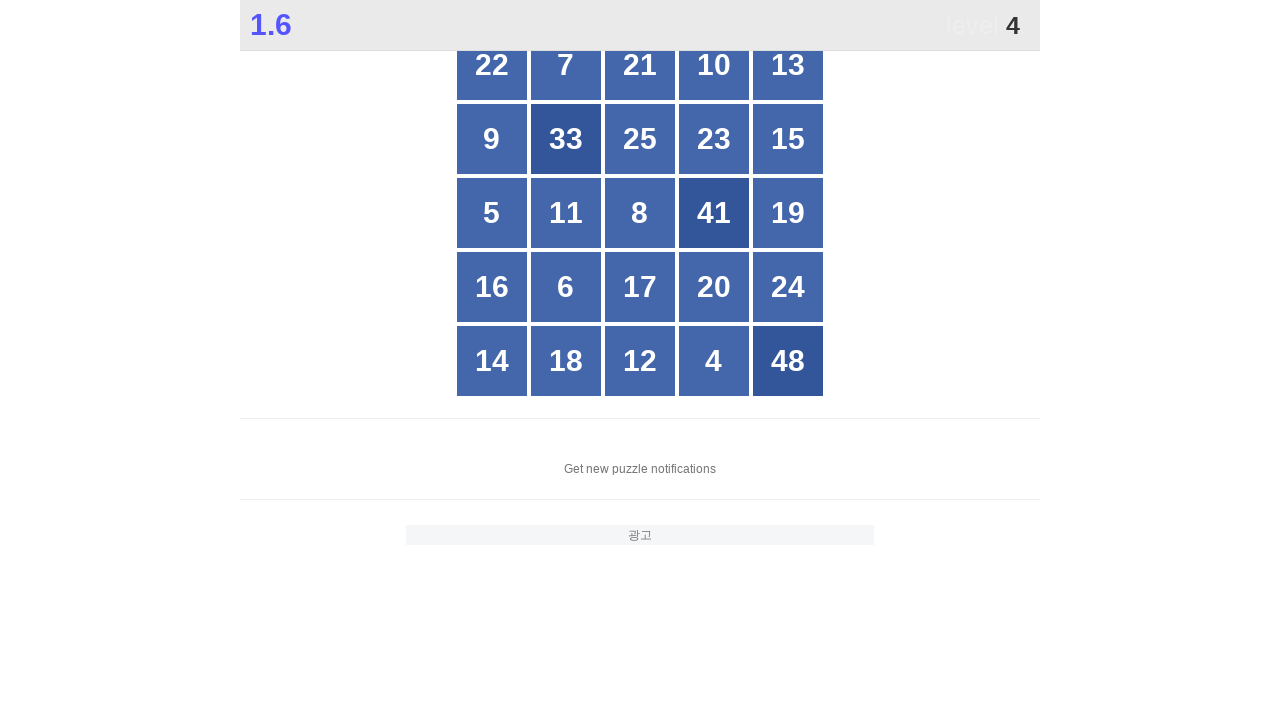

Tracked new number 33 that appeared on grid
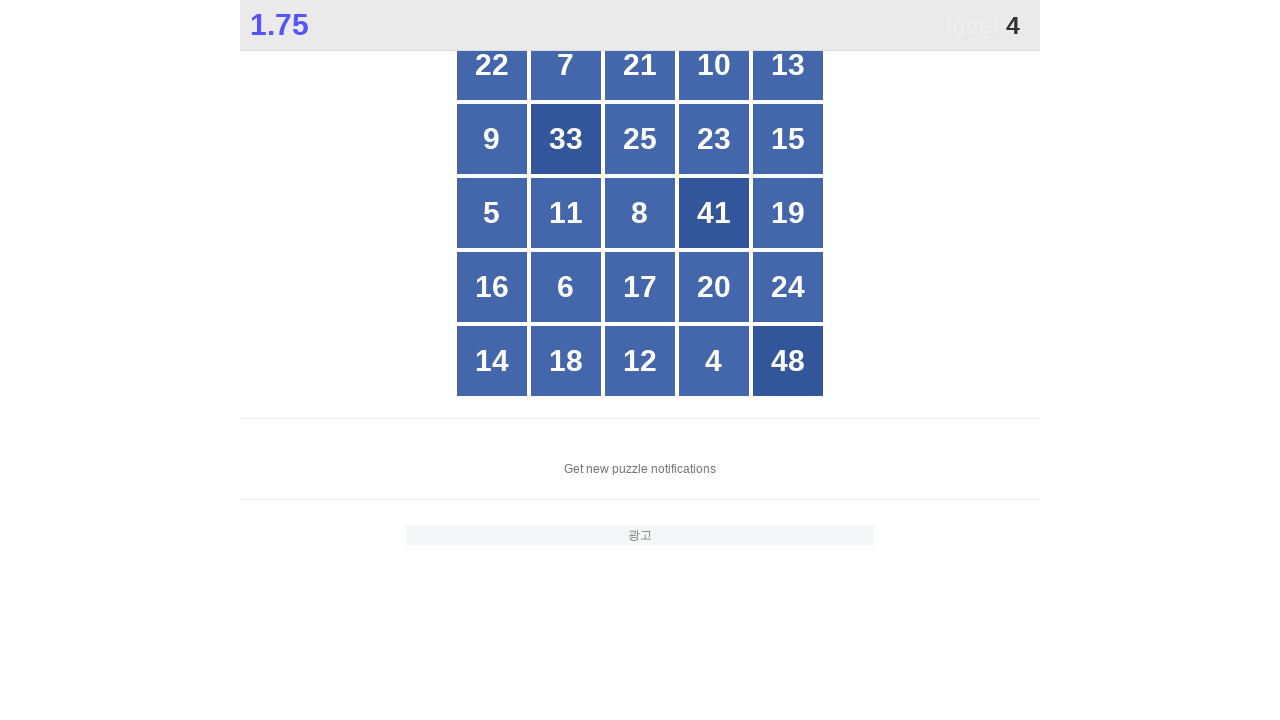

Clicked number 4 at (714, 361) on #grid > div:nth-child(24)
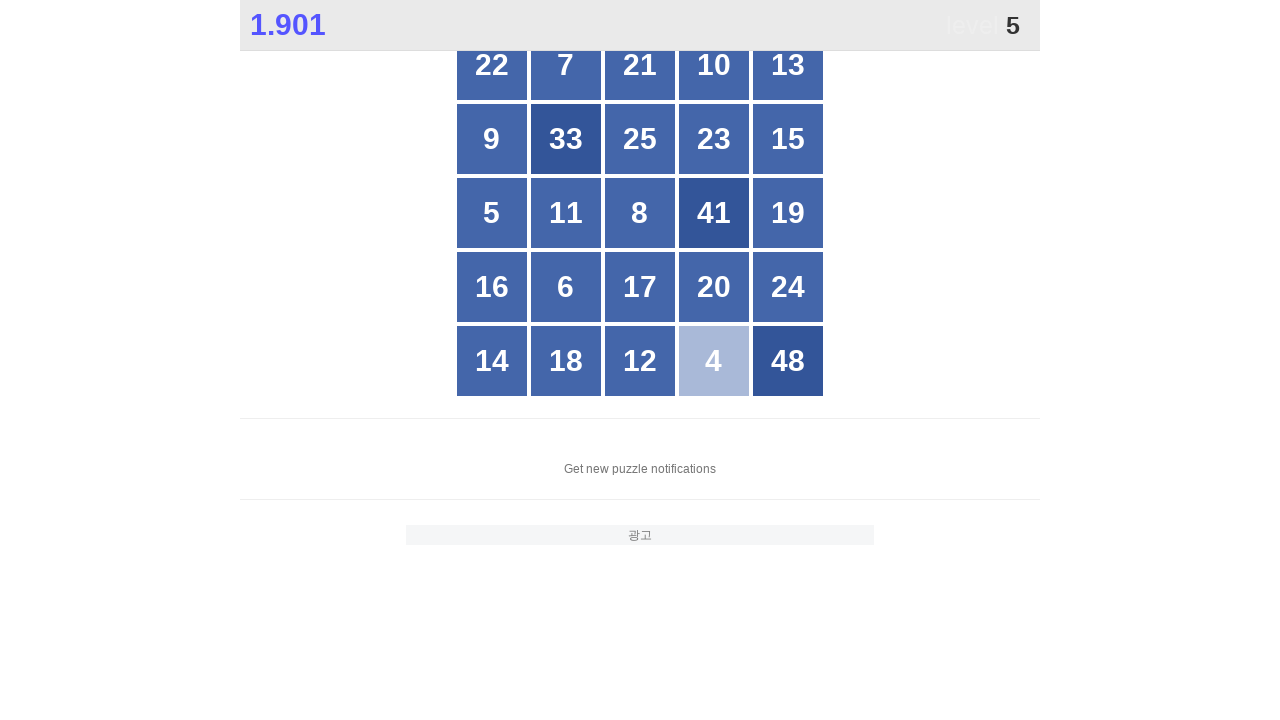

Waited for grid to update after clicking 4
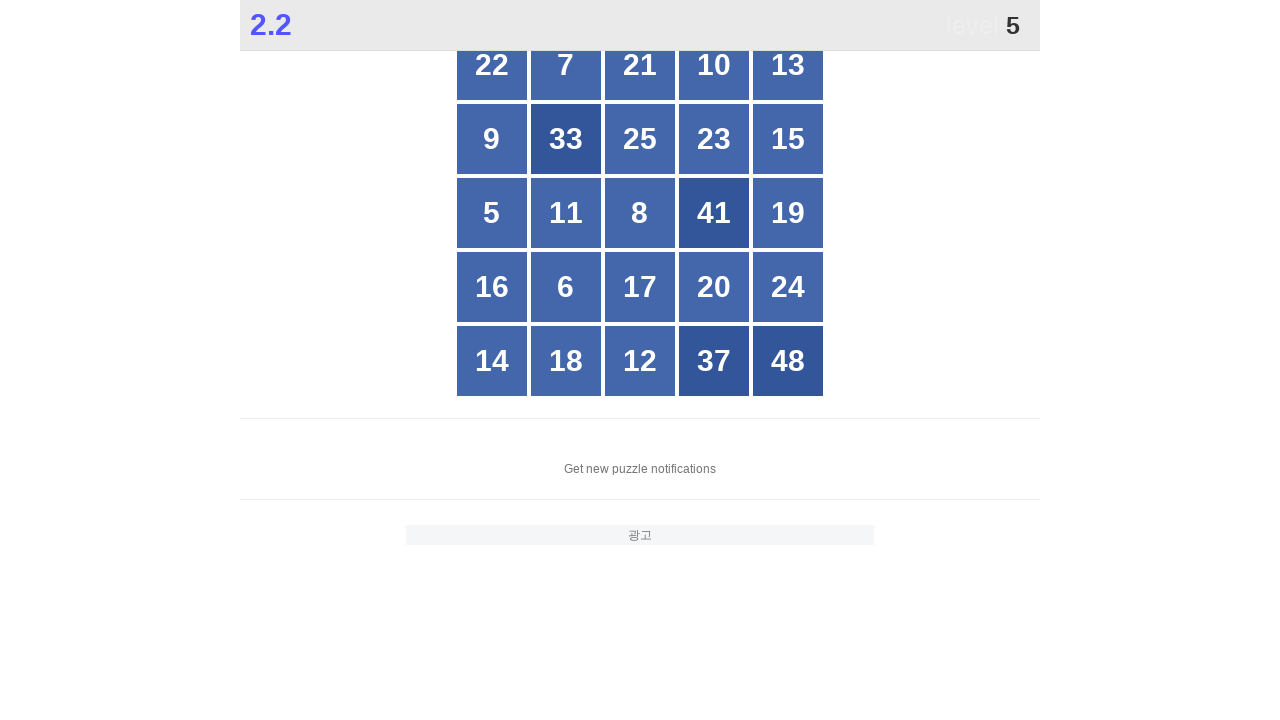

Tracked new number 37 that appeared on grid
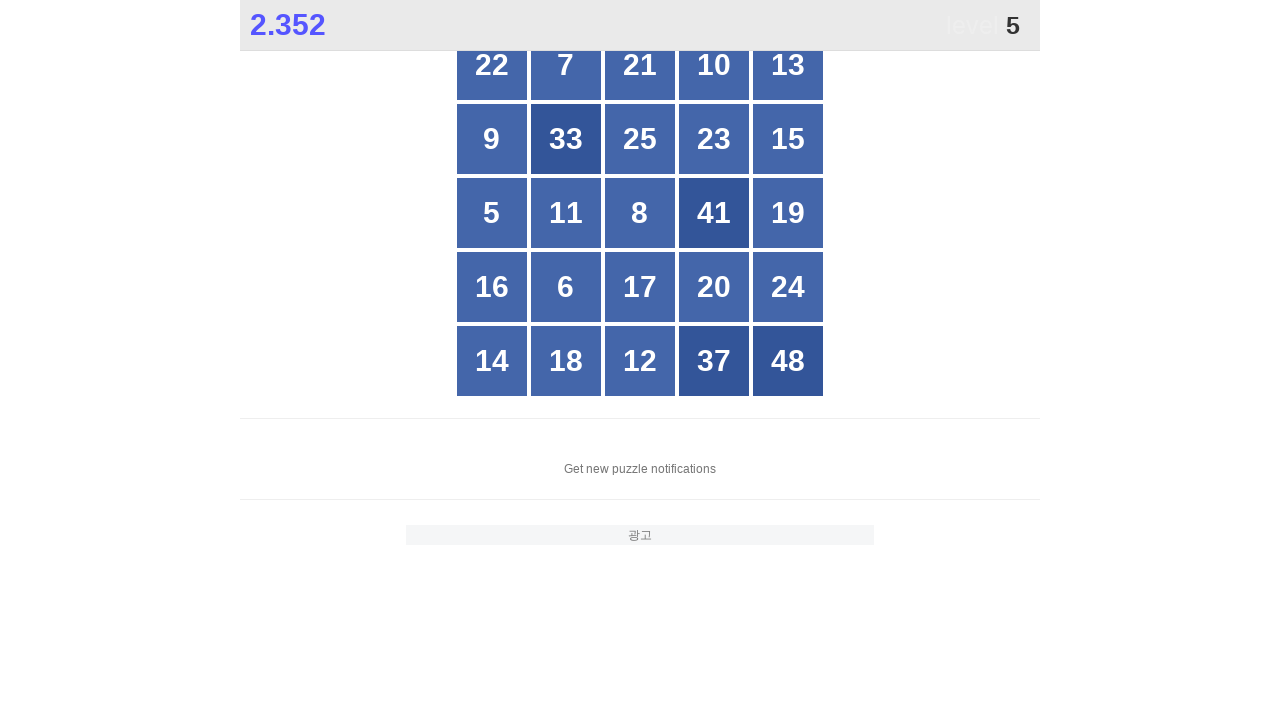

Clicked number 5 at (492, 213) on #grid > div:nth-child(11)
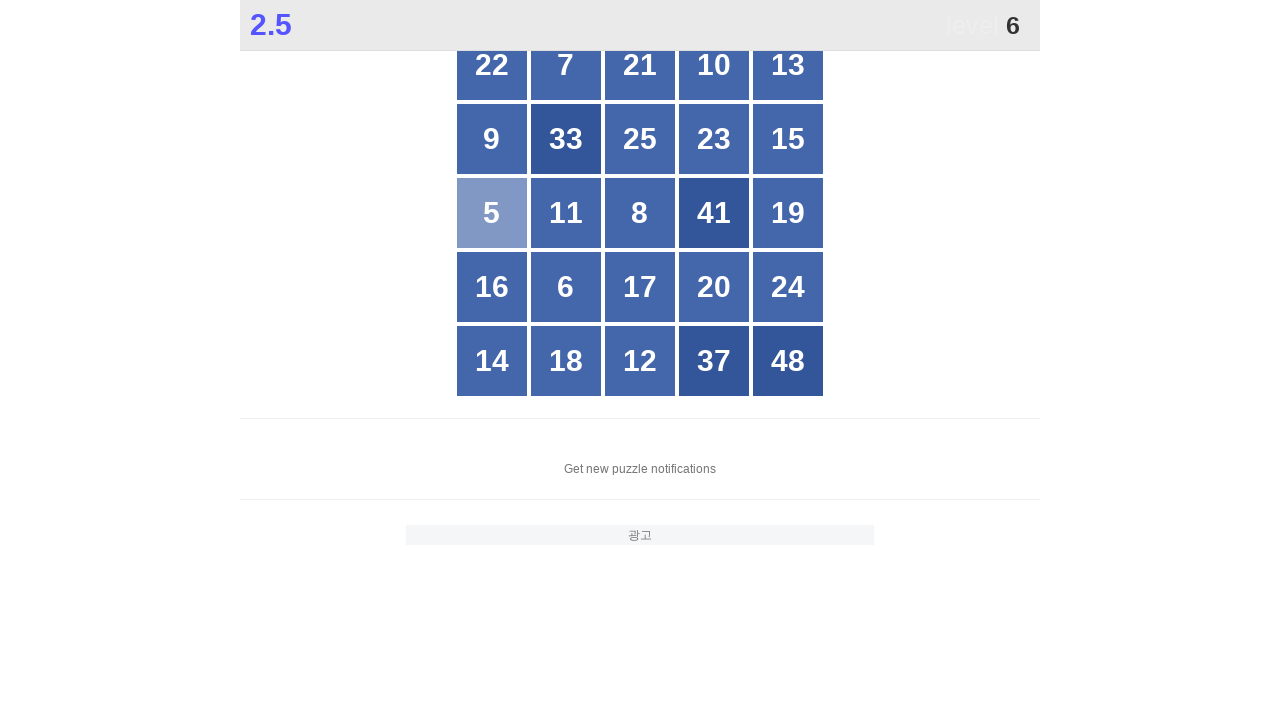

Waited for grid to update after clicking 5
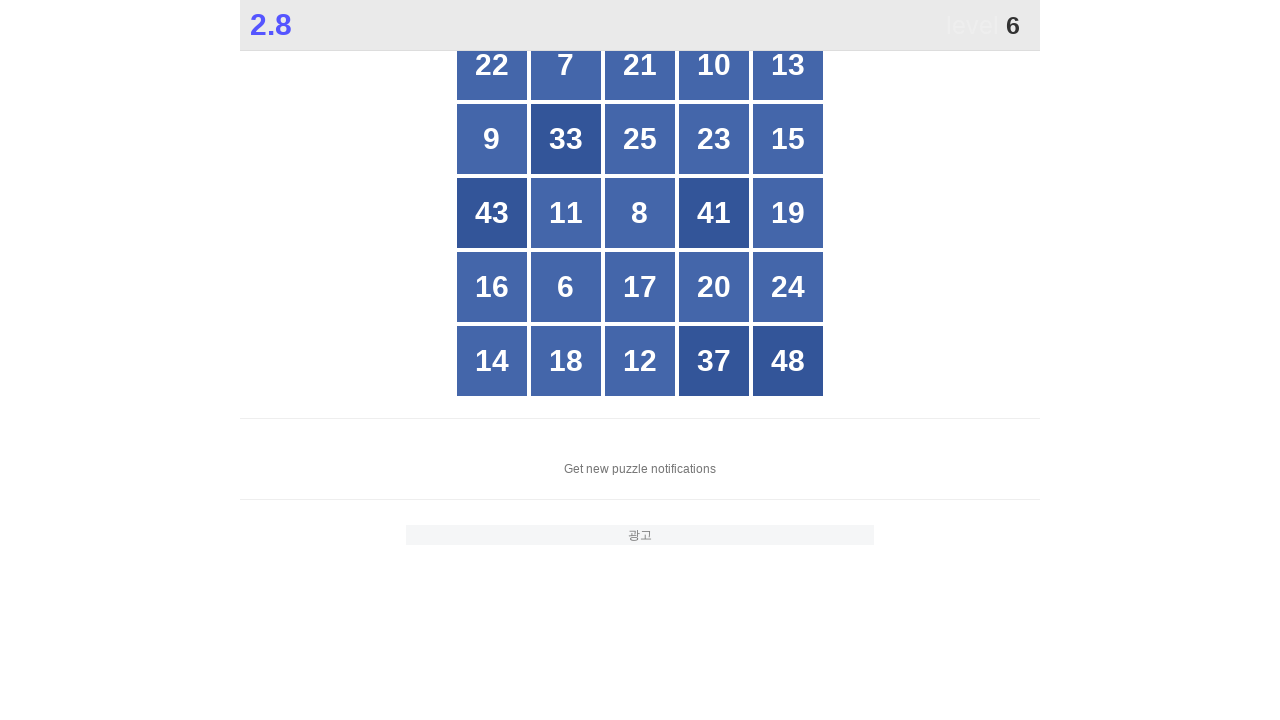

Tracked new number 43 that appeared on grid
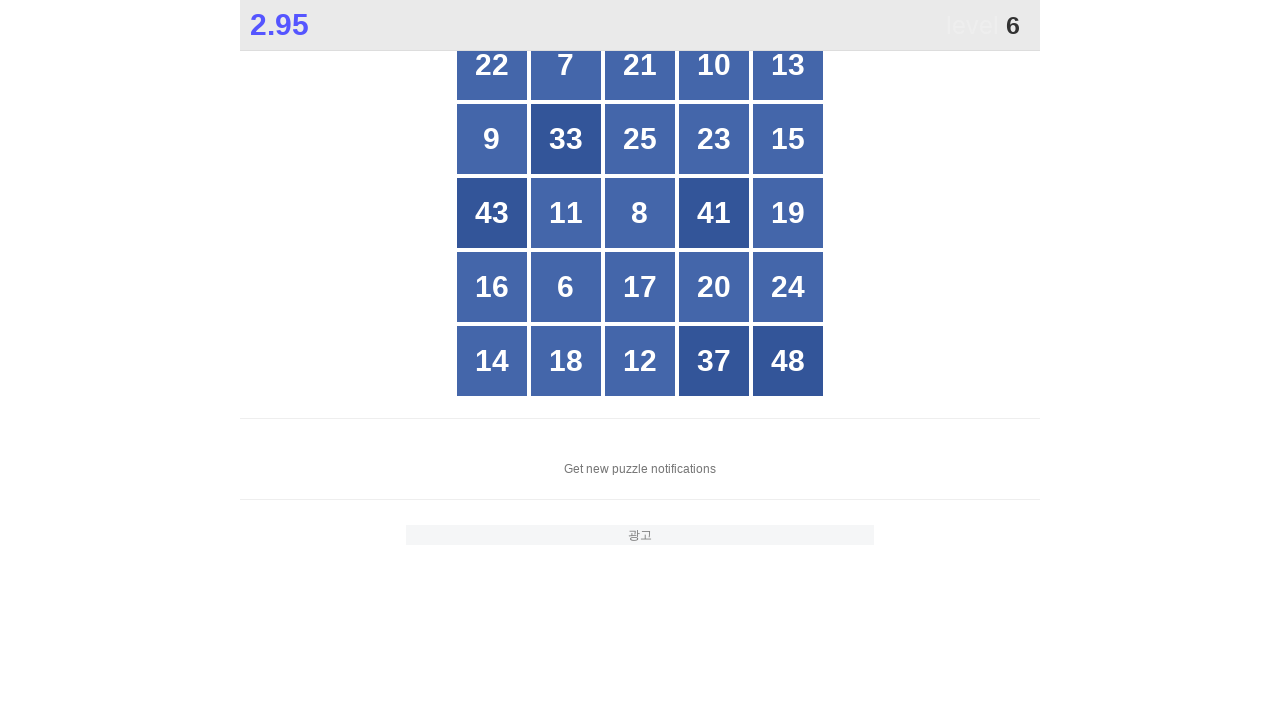

Clicked number 6 at (566, 287) on #grid > div:nth-child(17)
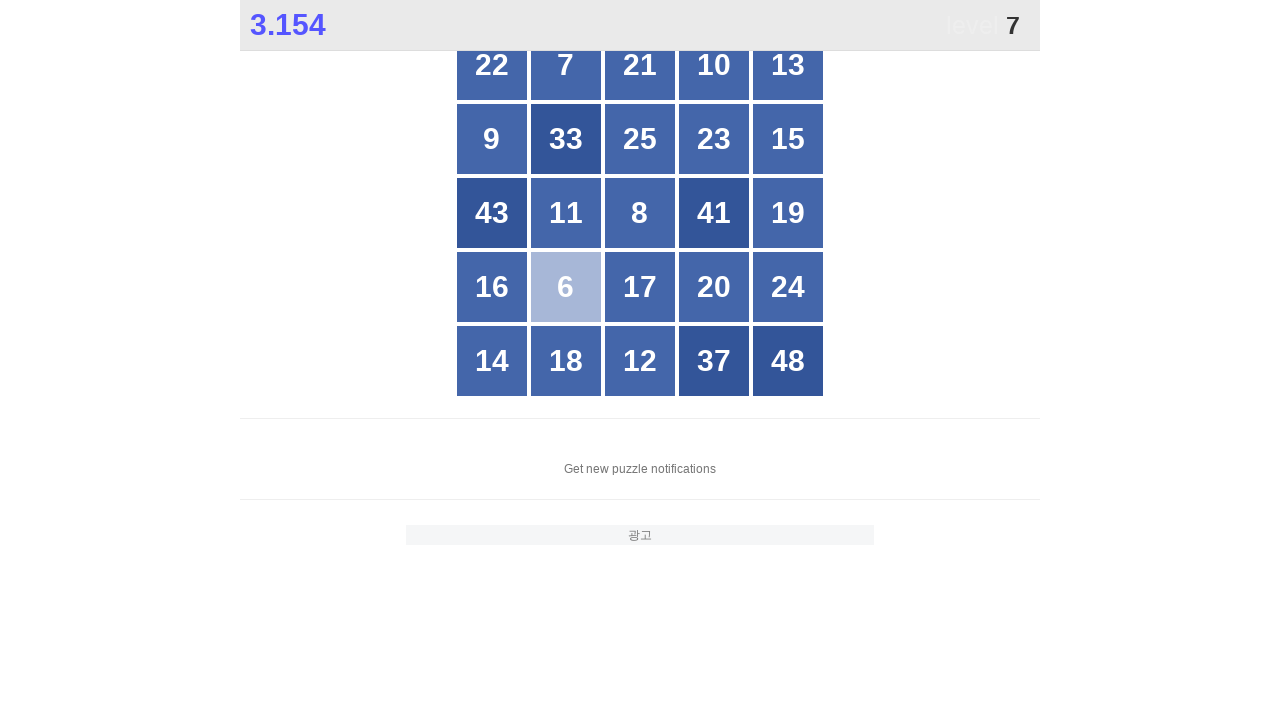

Waited for grid to update after clicking 6
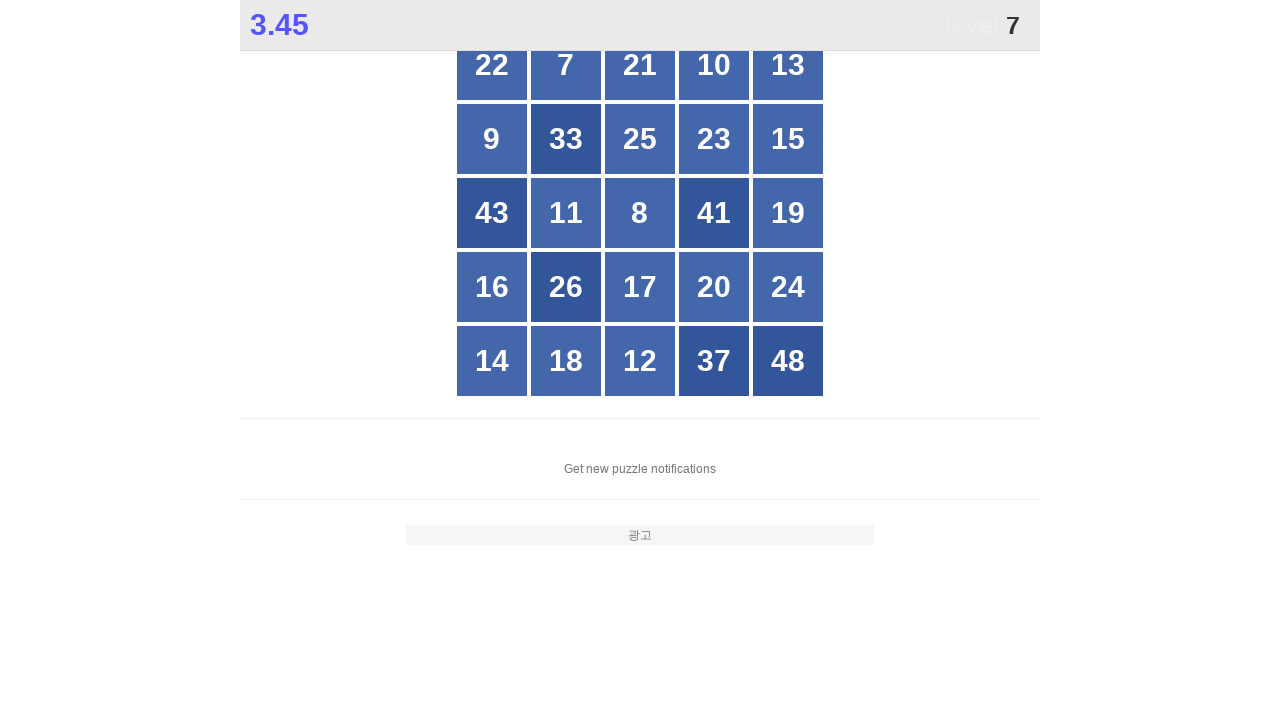

Tracked new number 26 that appeared on grid
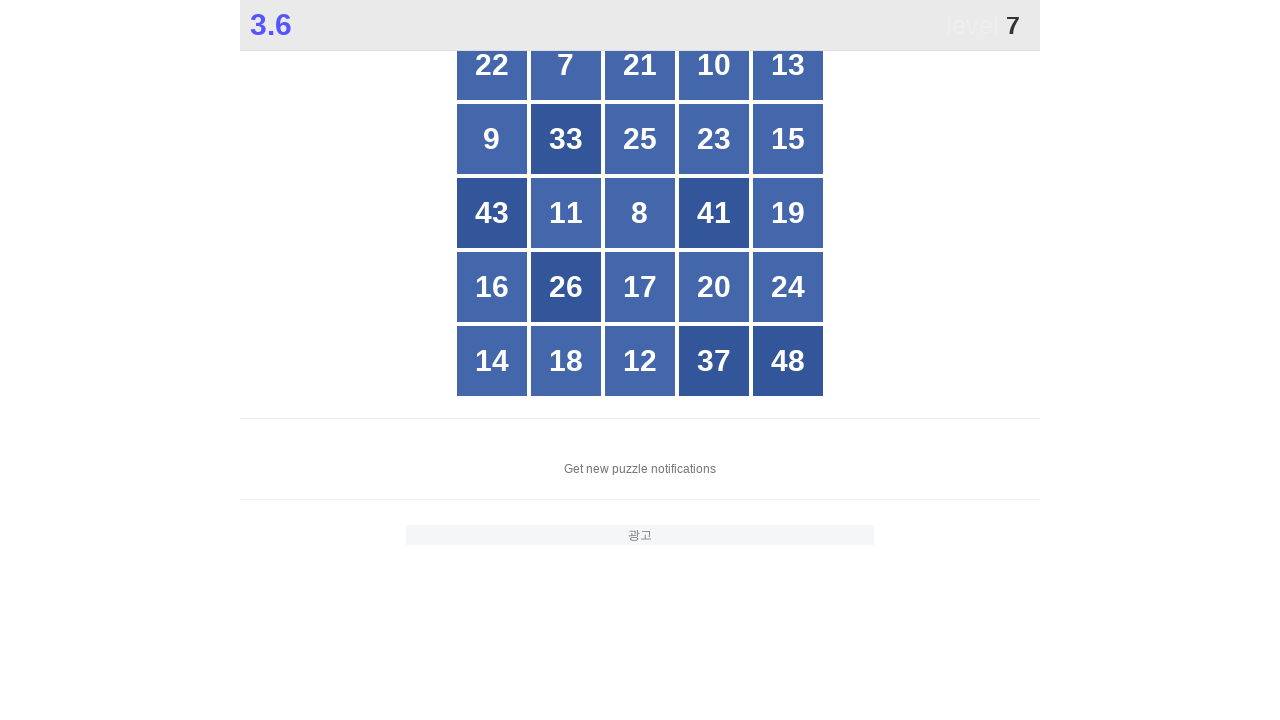

Clicked number 7 at (566, 65) on #grid > div:nth-child(2)
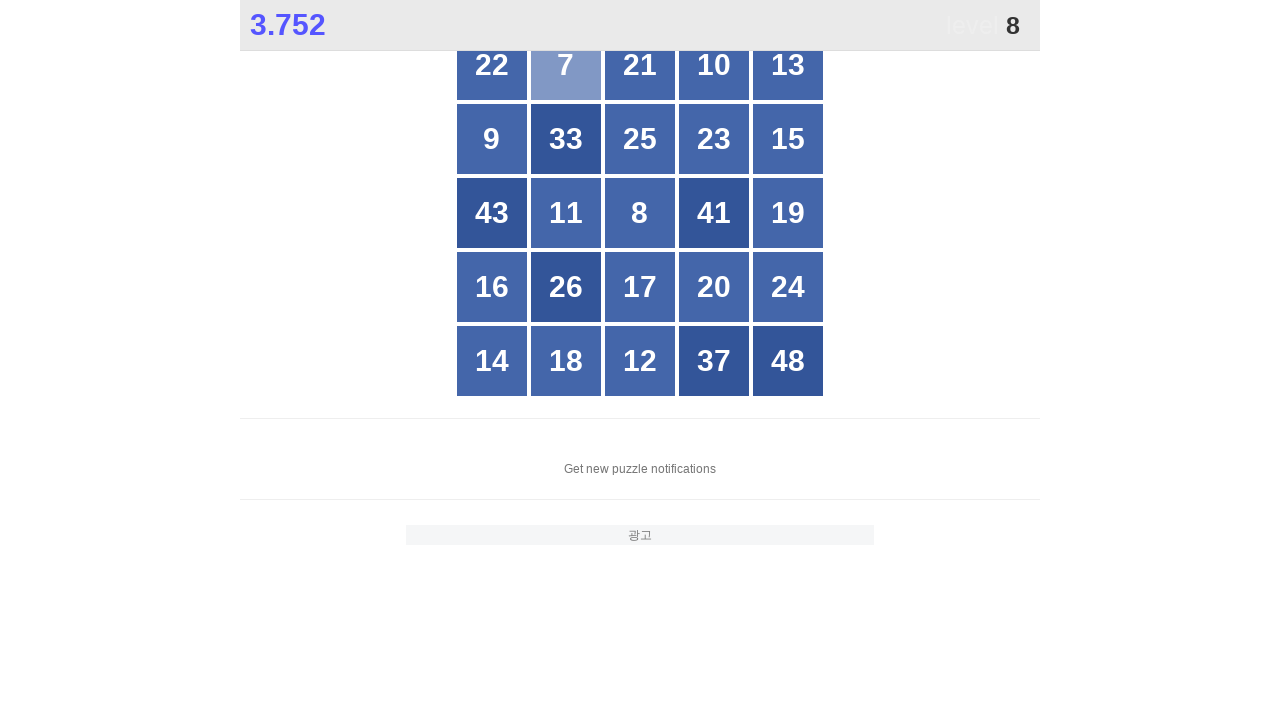

Waited for grid to update after clicking 7
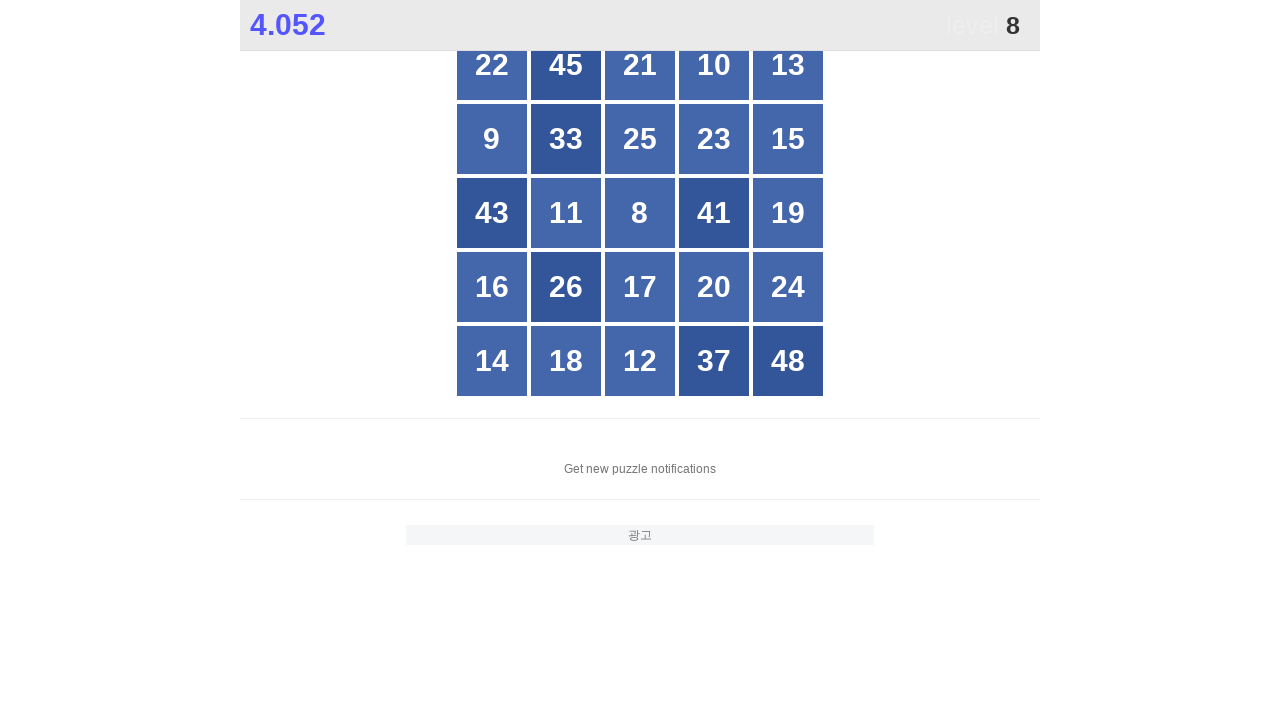

Tracked new number 45 that appeared on grid
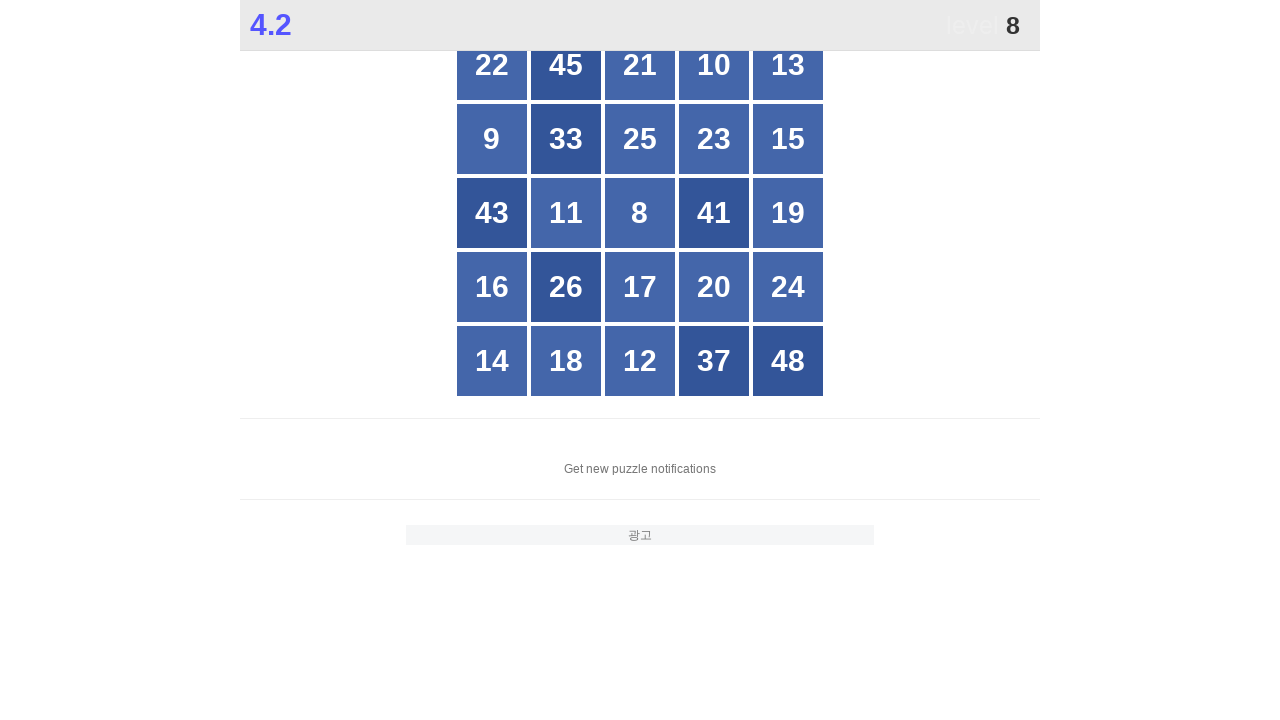

Clicked number 8 at (640, 213) on #grid > div:nth-child(13)
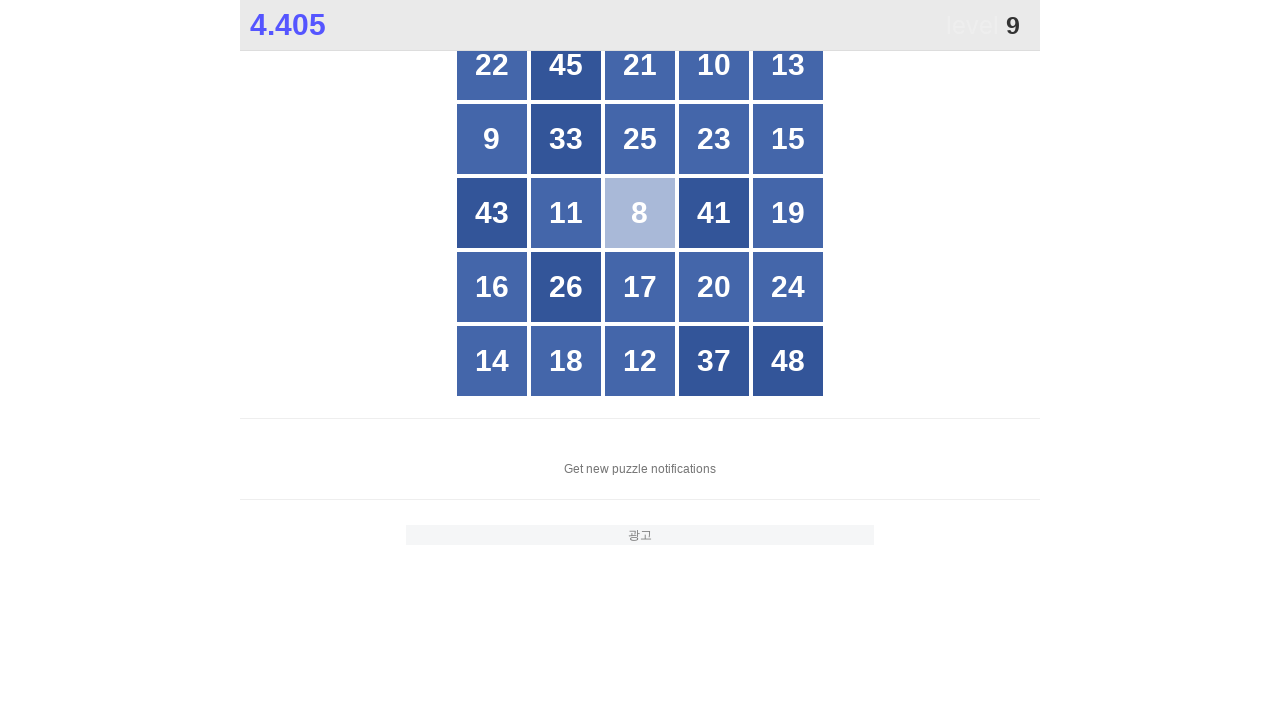

Waited for grid to update after clicking 8
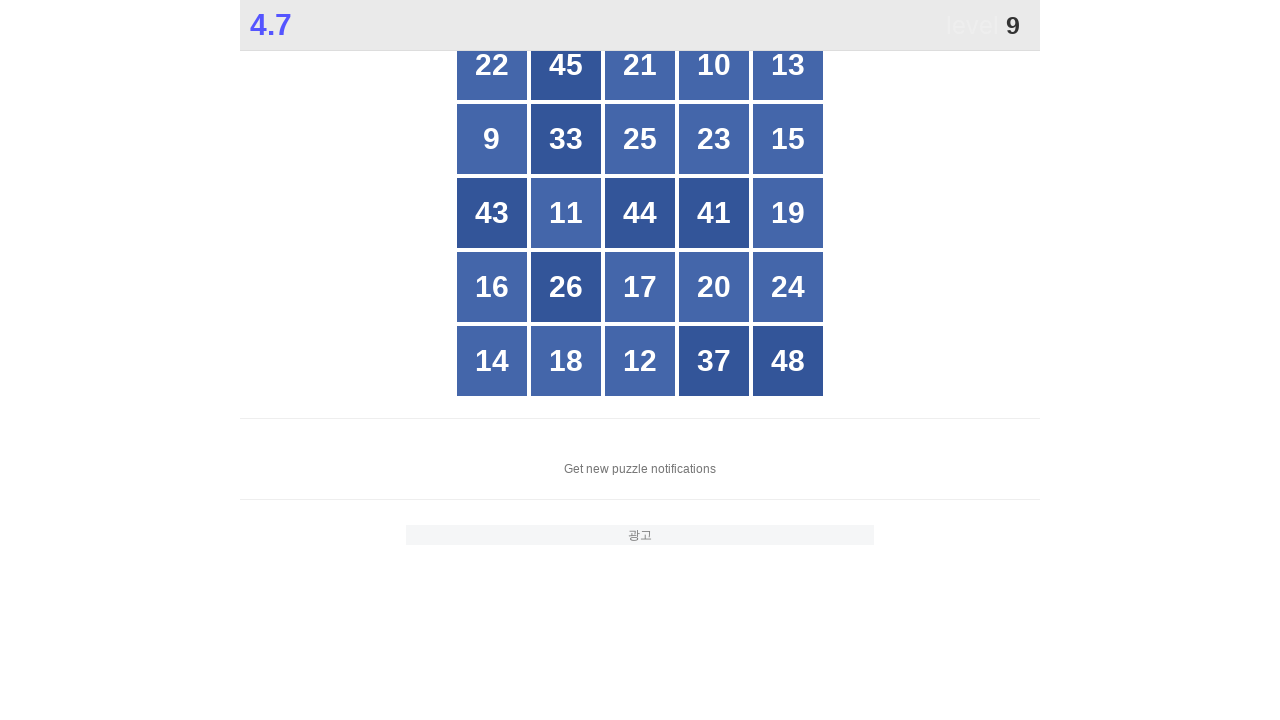

Tracked new number 44 that appeared on grid
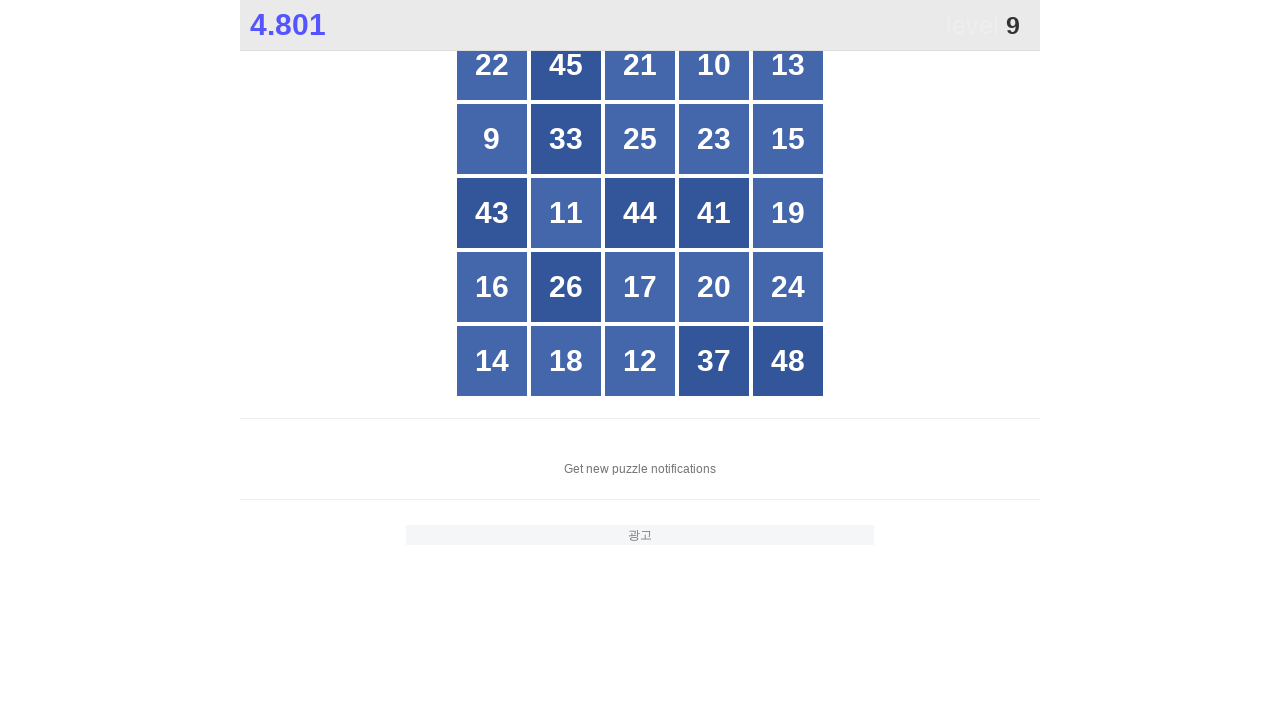

Clicked number 9 at (492, 139) on #grid > div:nth-child(6)
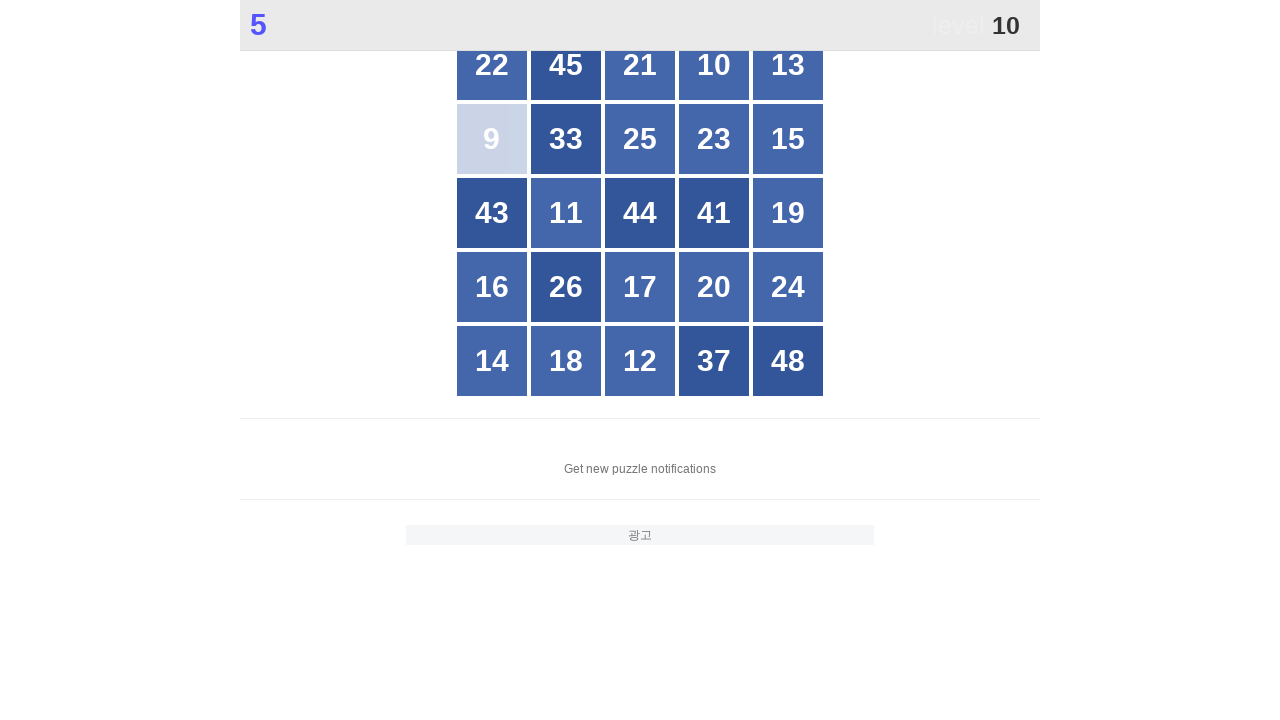

Waited for grid to update after clicking 9
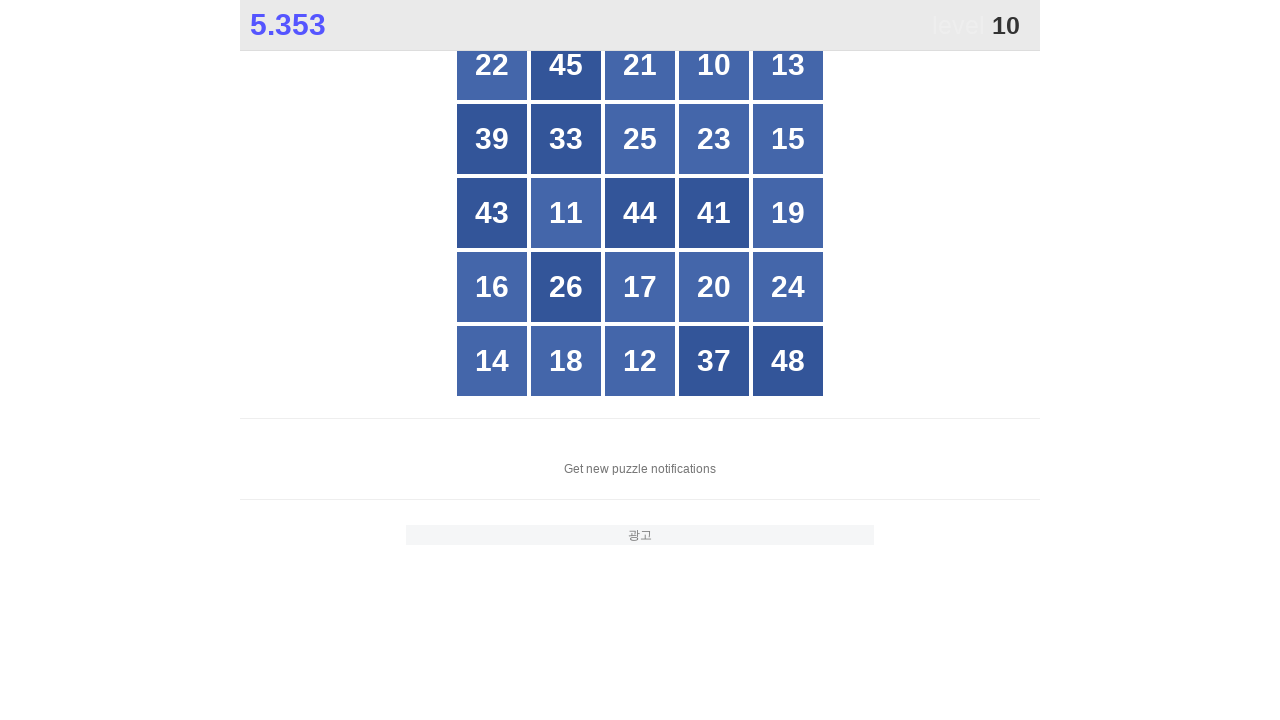

Tracked new number 39 that appeared on grid
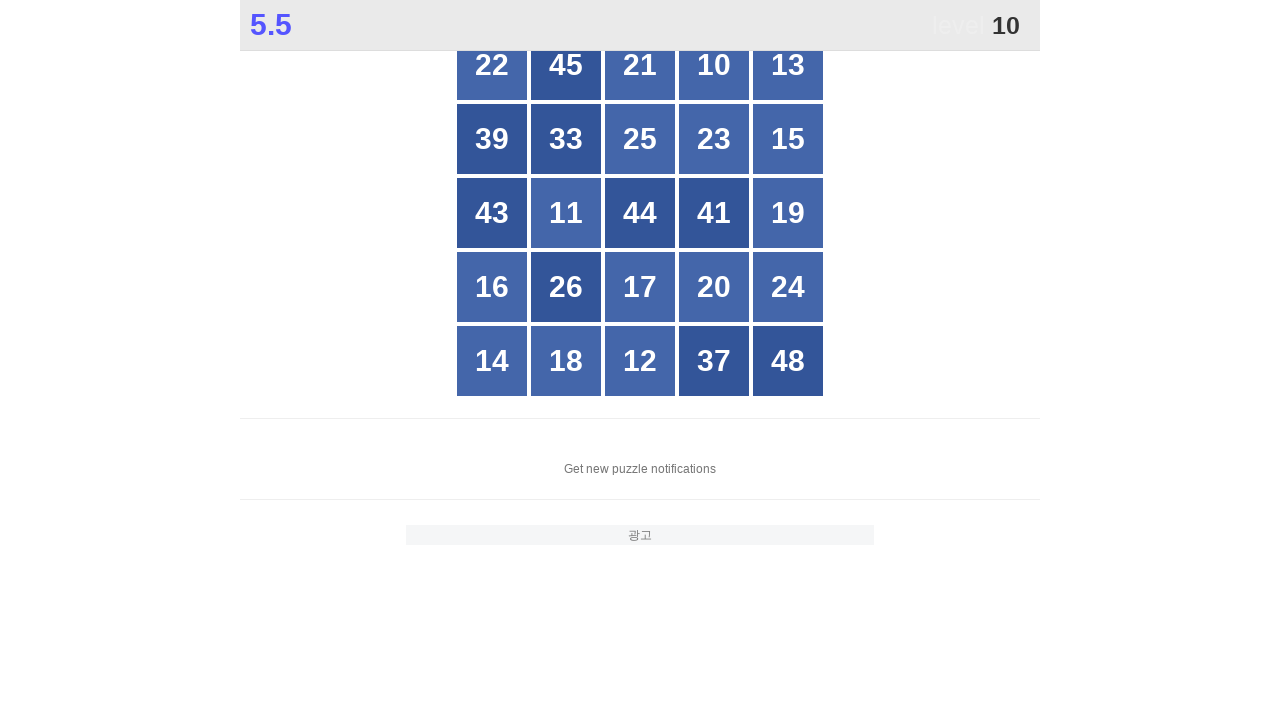

Clicked number 10 at (714, 65) on #grid > div:nth-child(4)
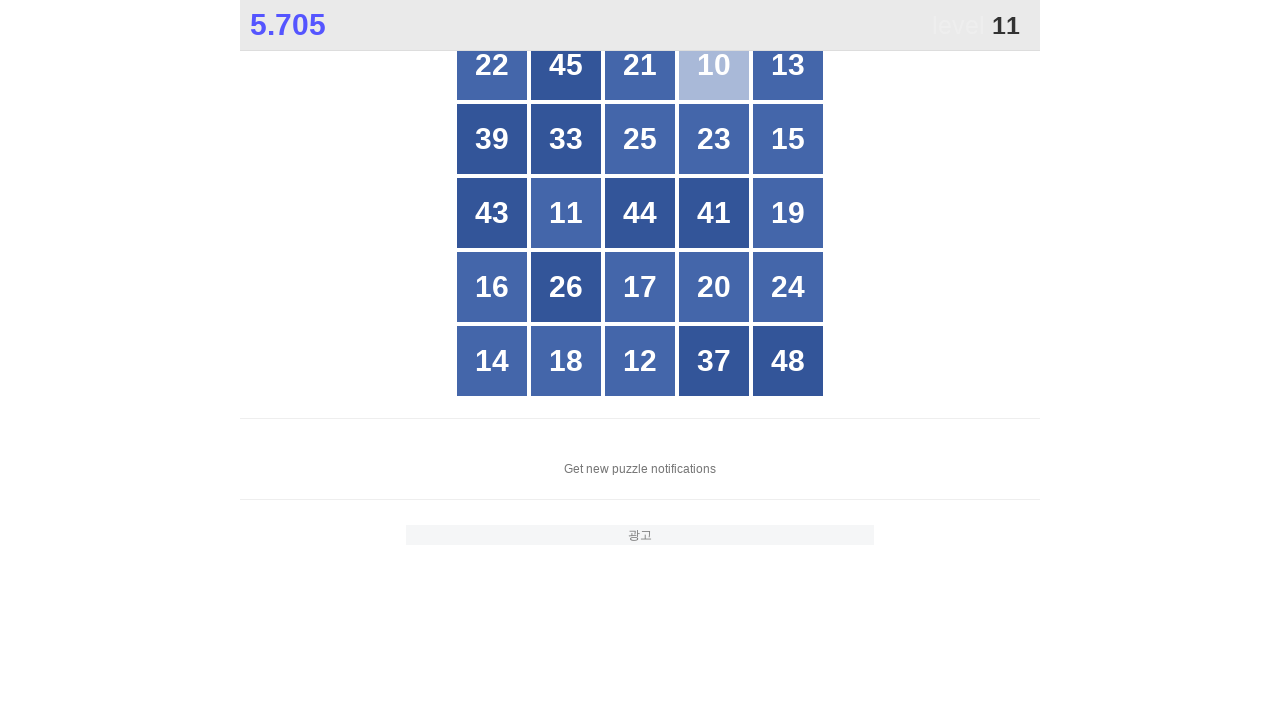

Waited for grid to update after clicking 10
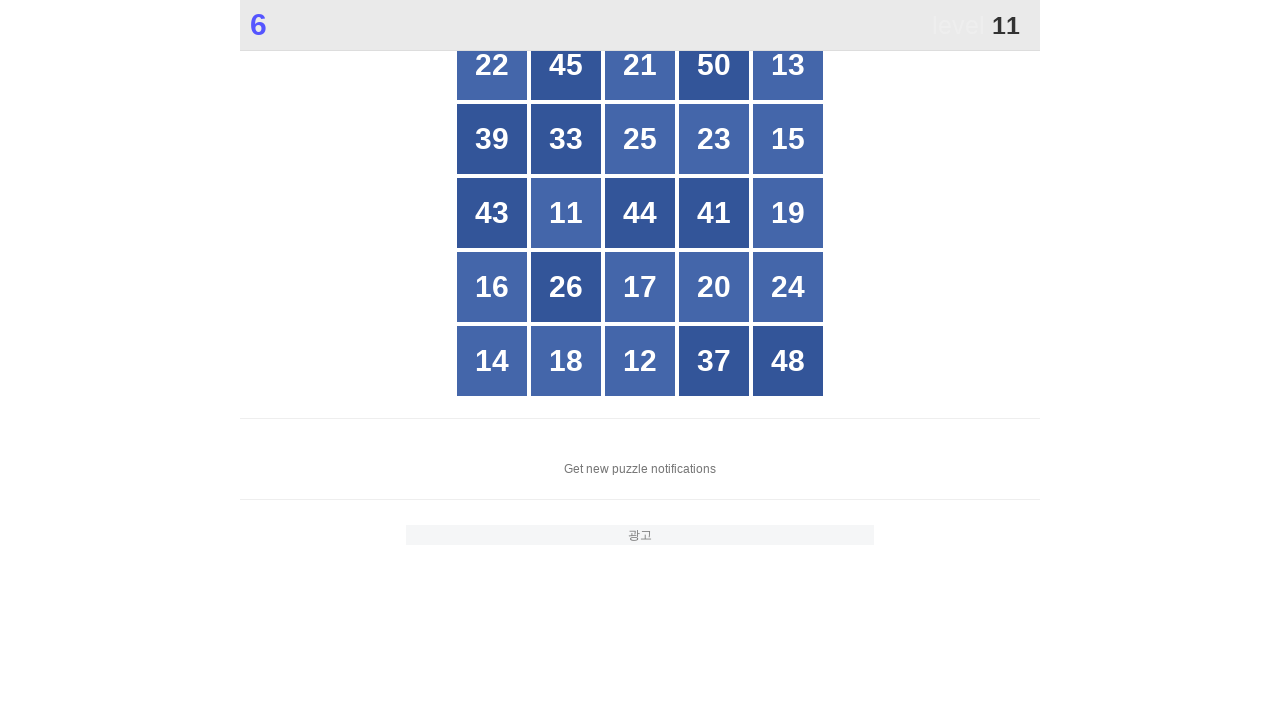

Tracked new number 50 that appeared on grid
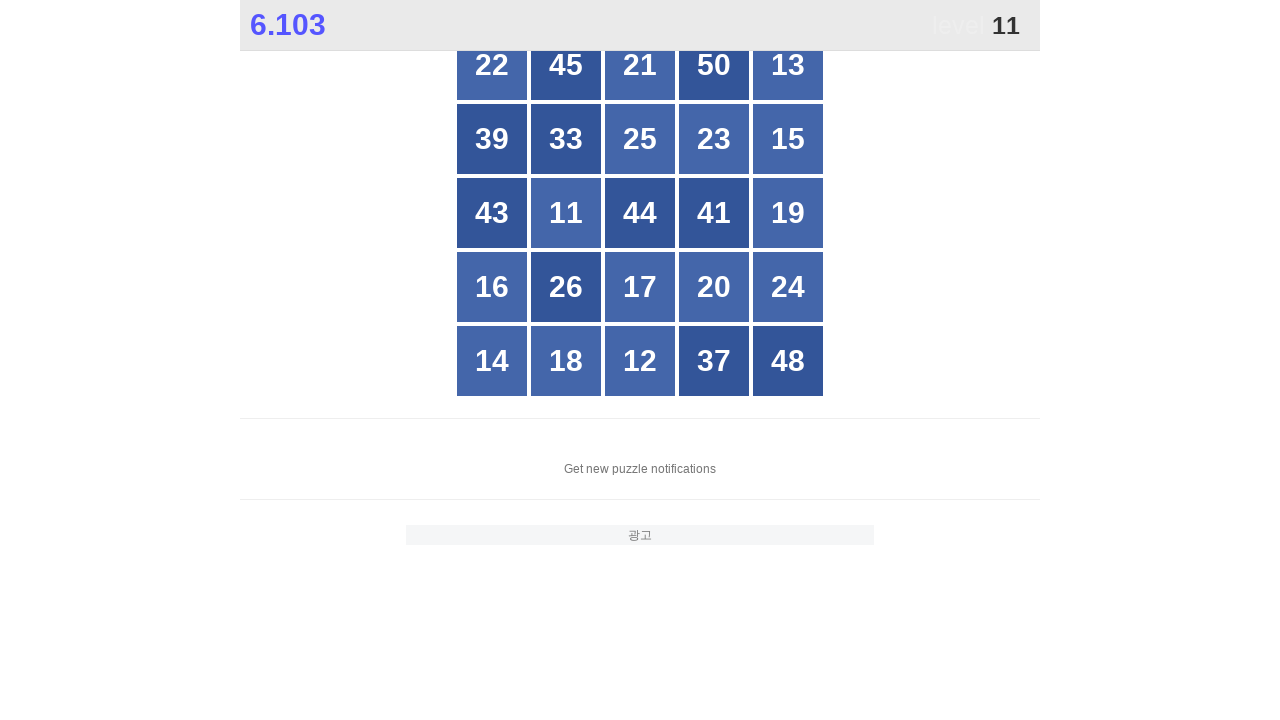

Clicked number 11 at (566, 213) on #grid > div:nth-child(12)
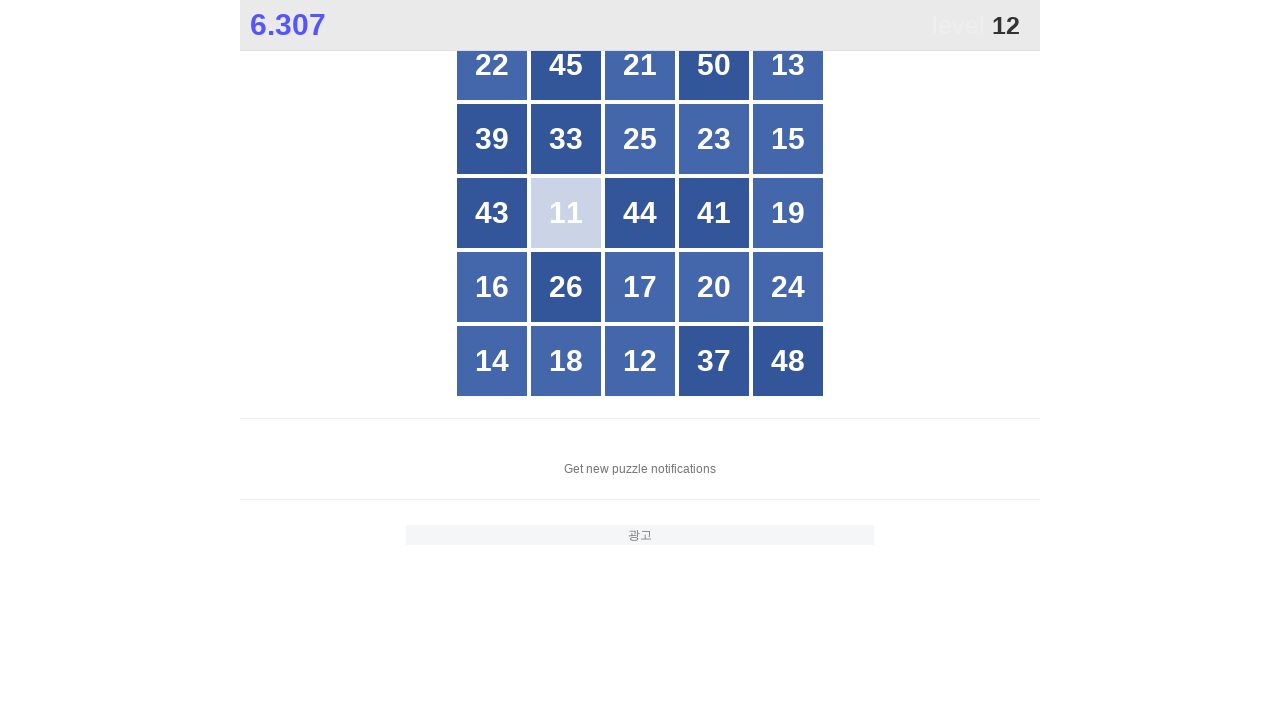

Waited for grid to update after clicking 11
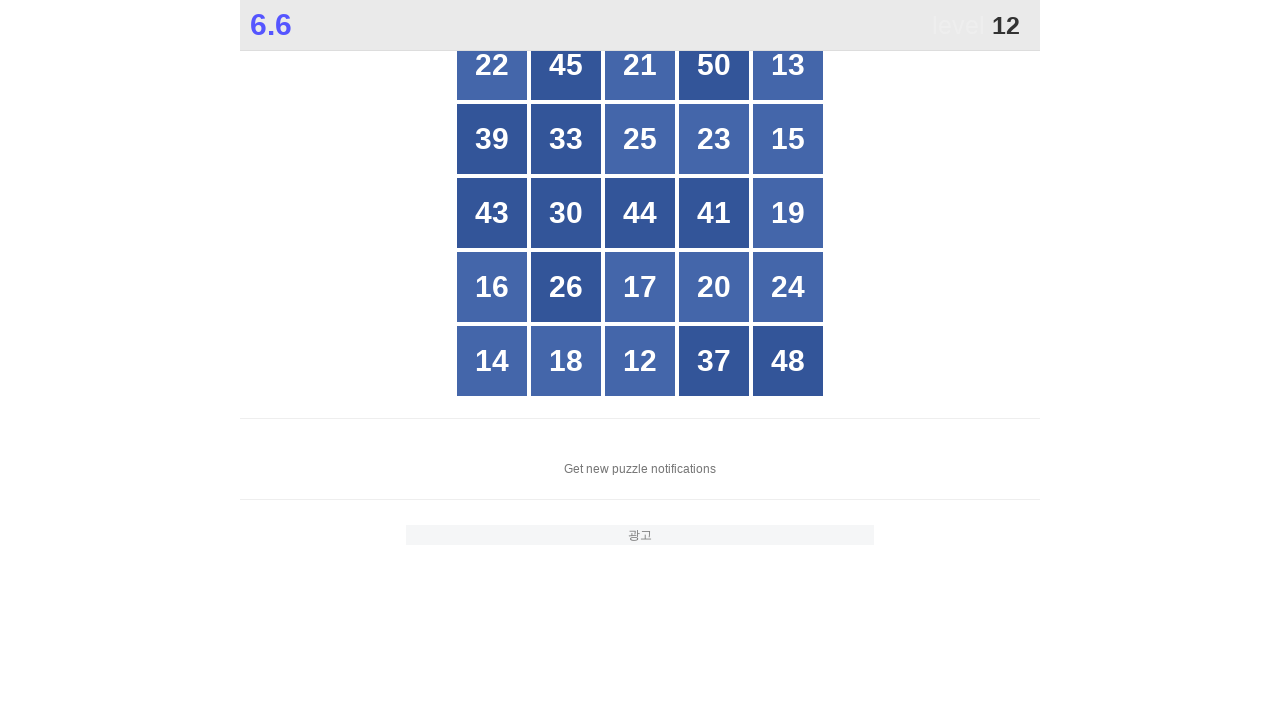

Tracked new number 30 that appeared on grid
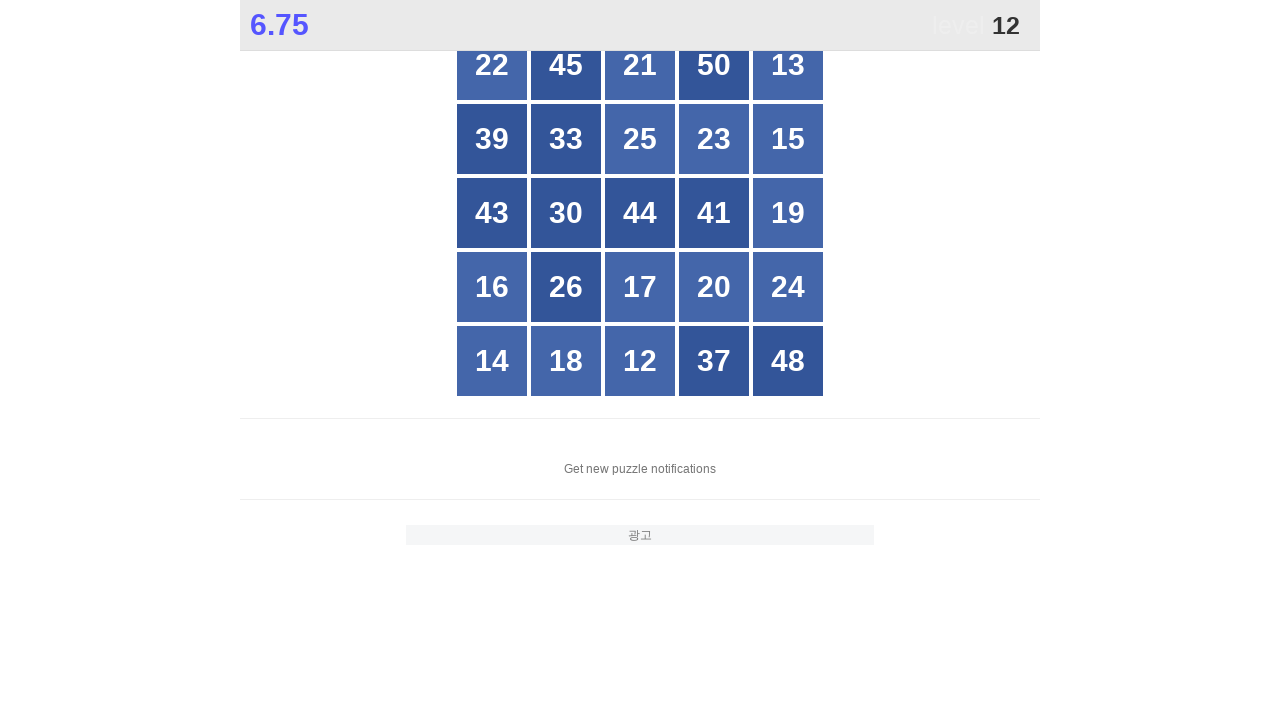

Clicked number 12 at (640, 361) on #grid > div:nth-child(23)
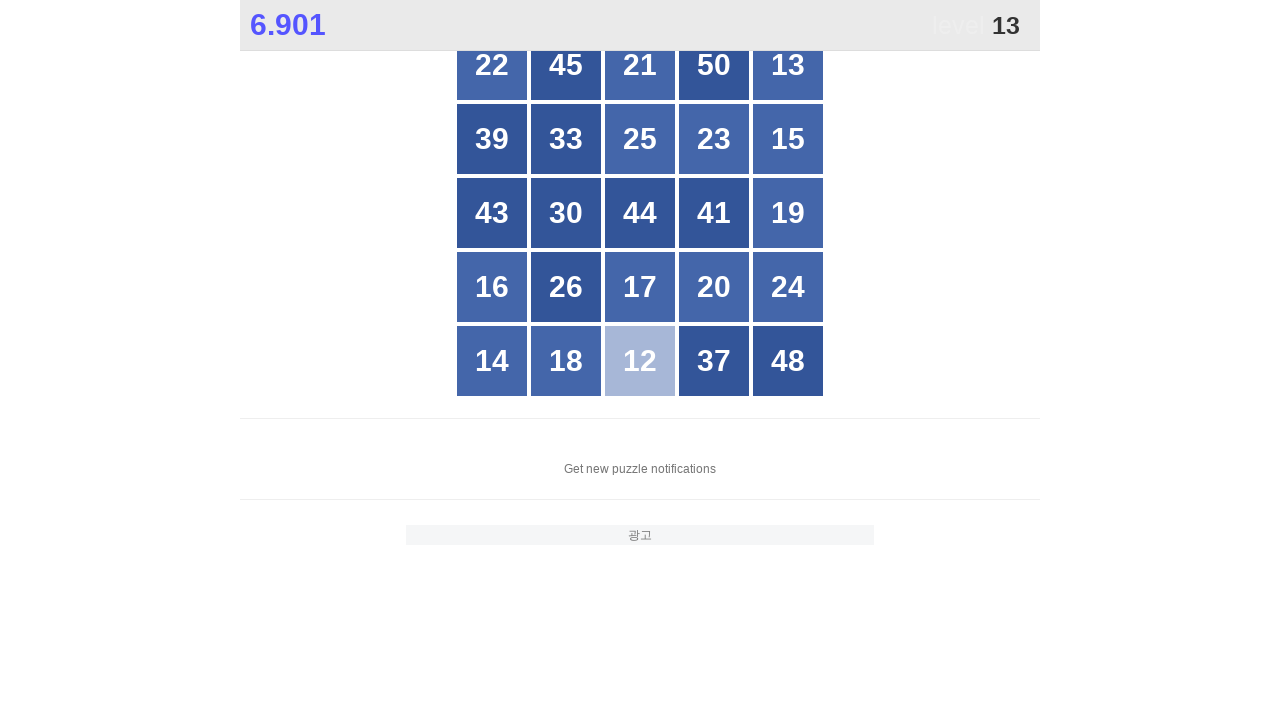

Waited for grid to update after clicking 12
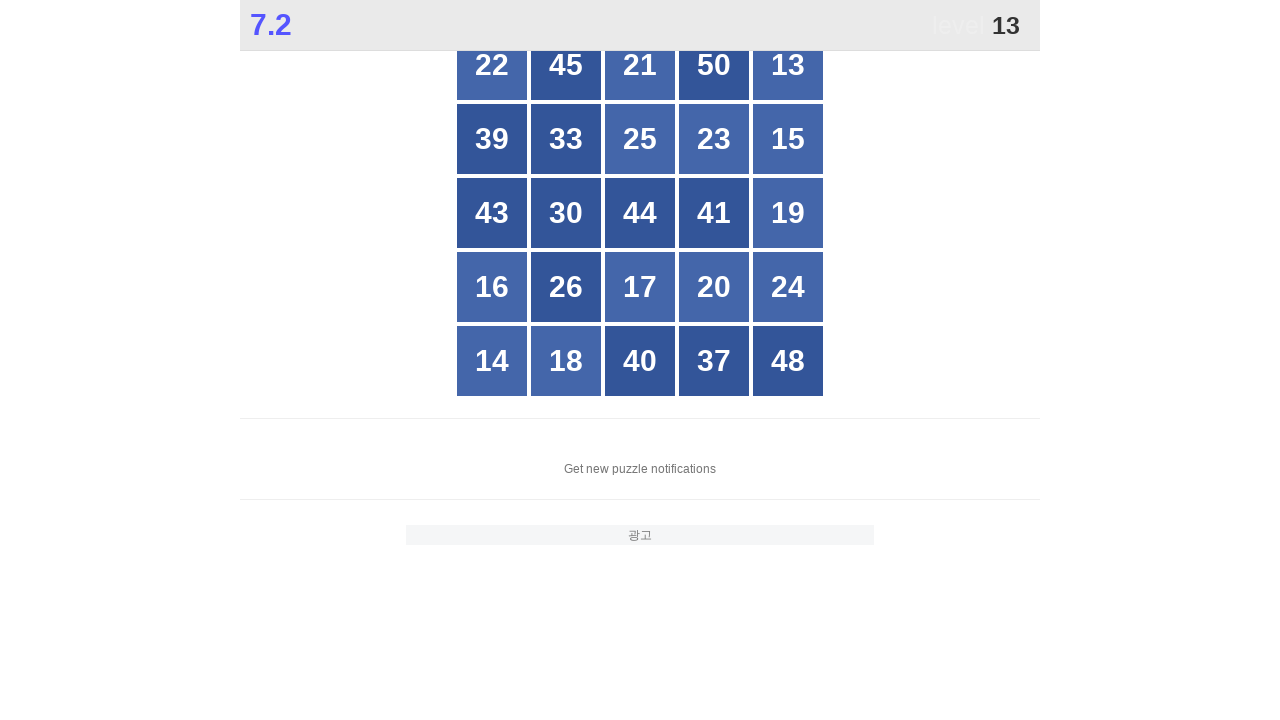

Tracked new number 40 that appeared on grid
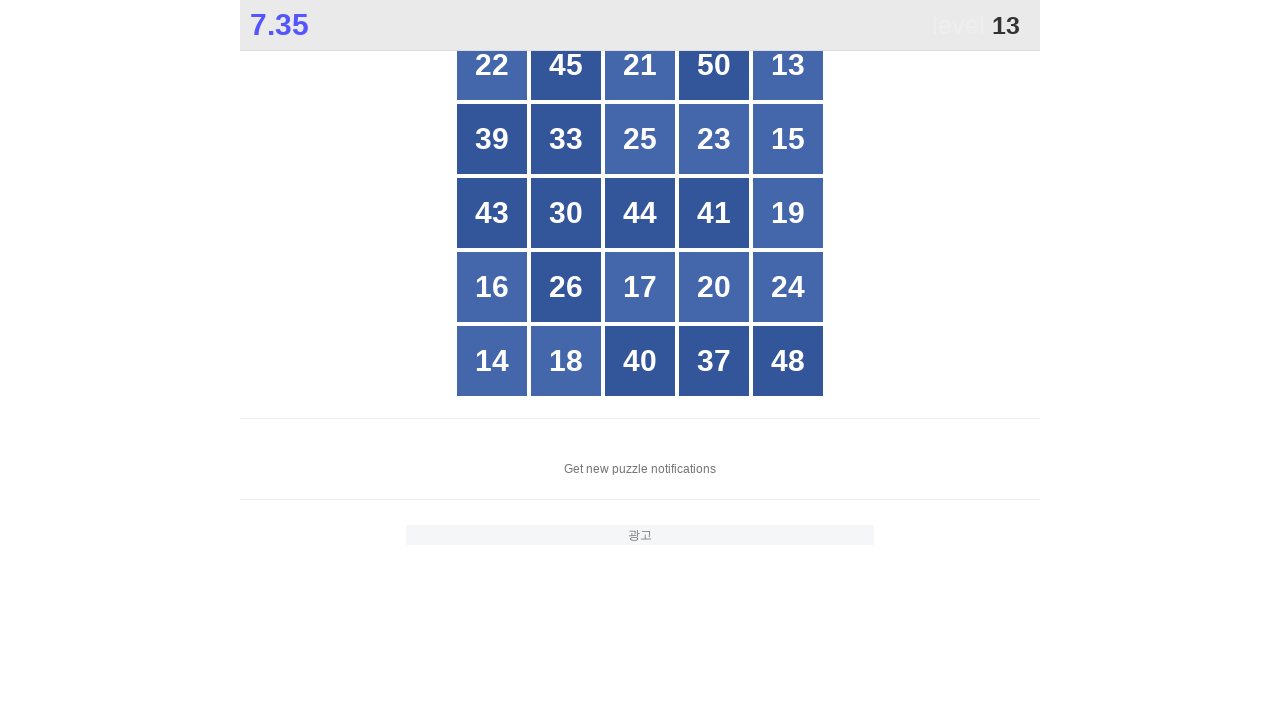

Clicked number 13 at (788, 65) on #grid > div:nth-child(5)
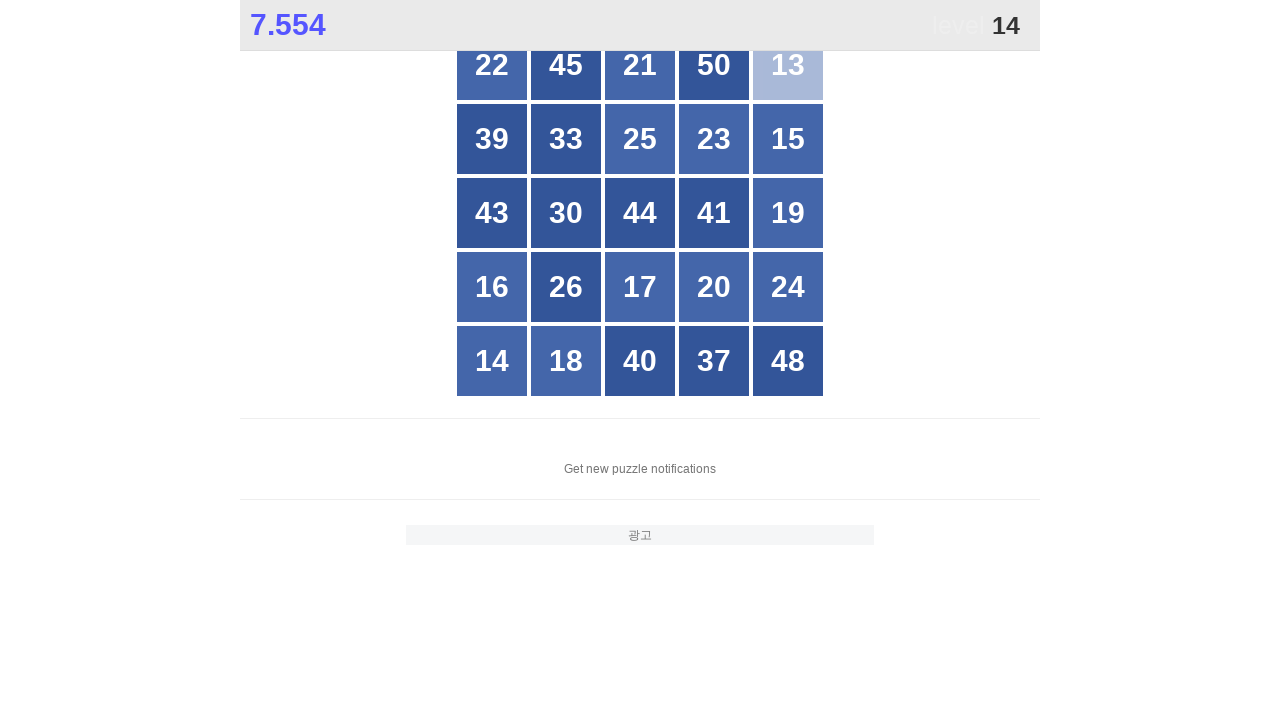

Waited for grid to update after clicking 13
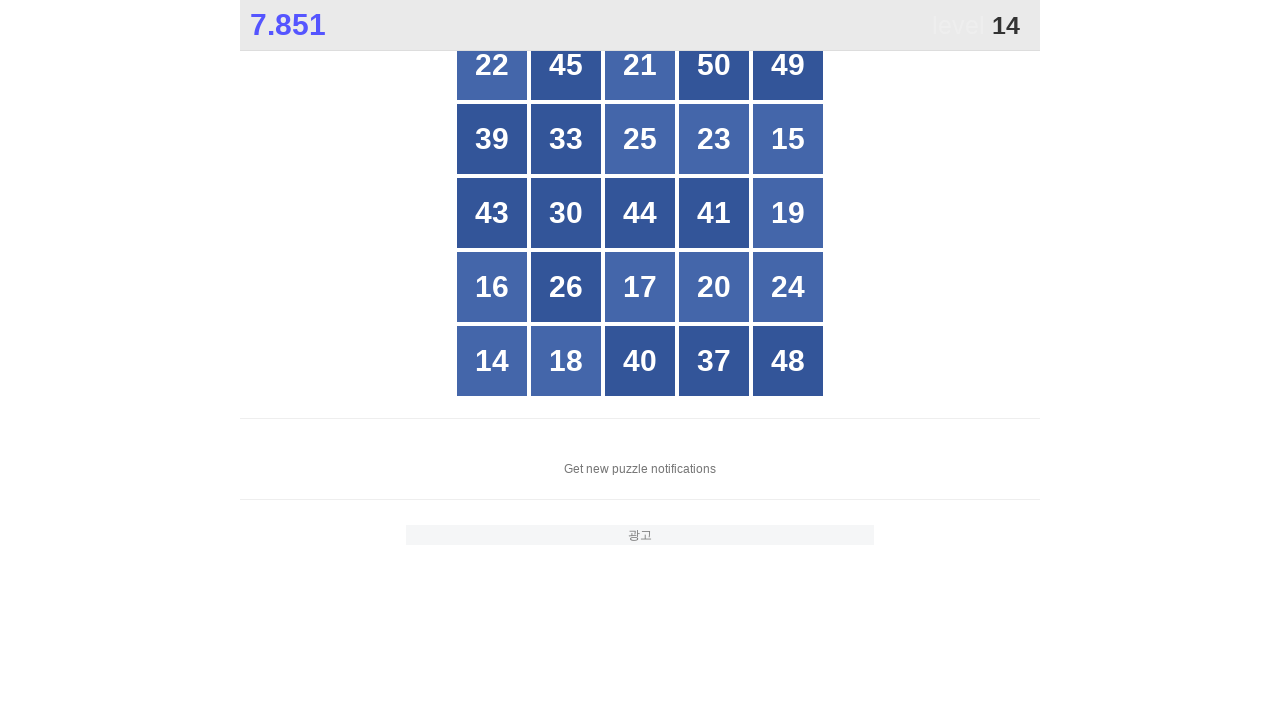

Tracked new number 49 that appeared on grid
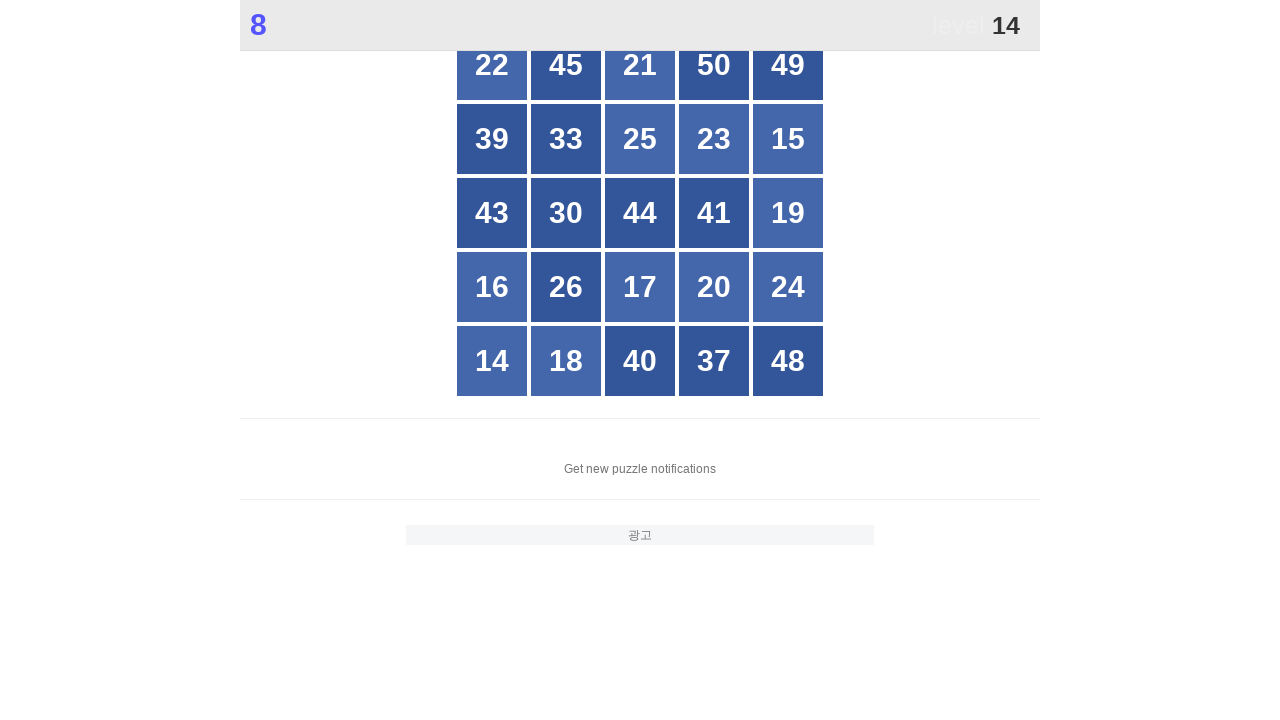

Clicked number 14 at (492, 361) on #grid > div:nth-child(21)
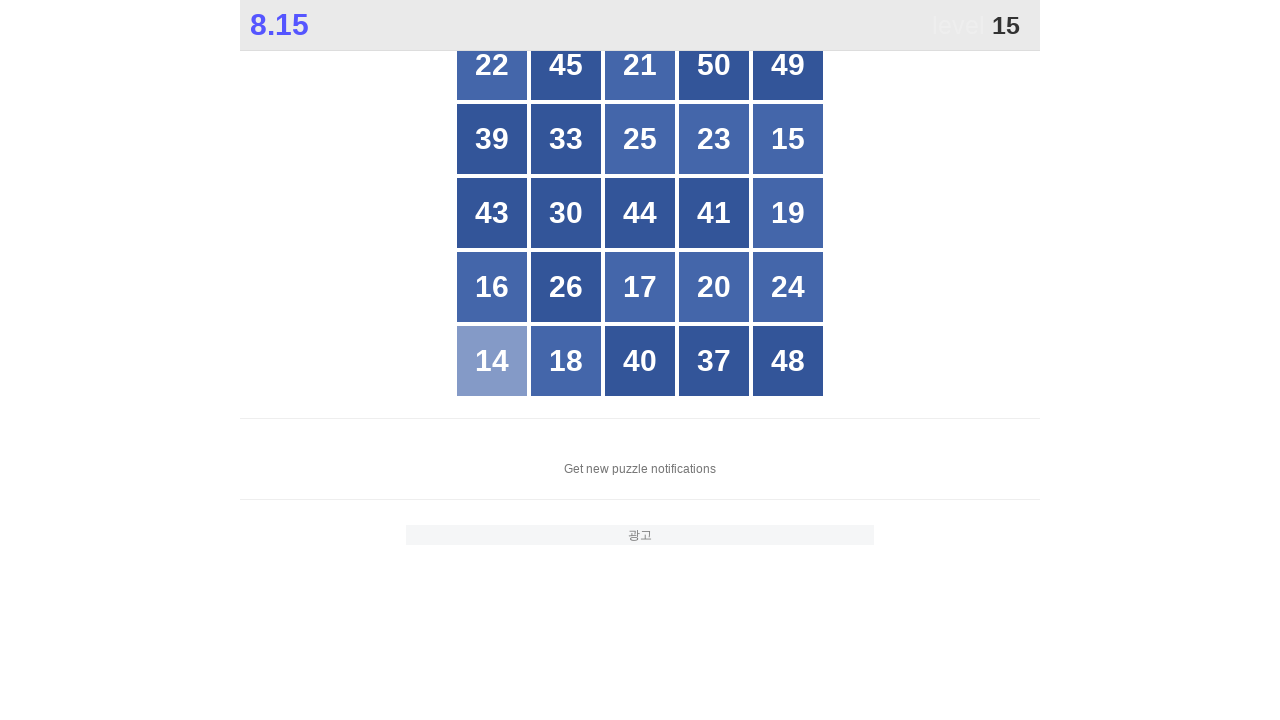

Waited for grid to update after clicking 14
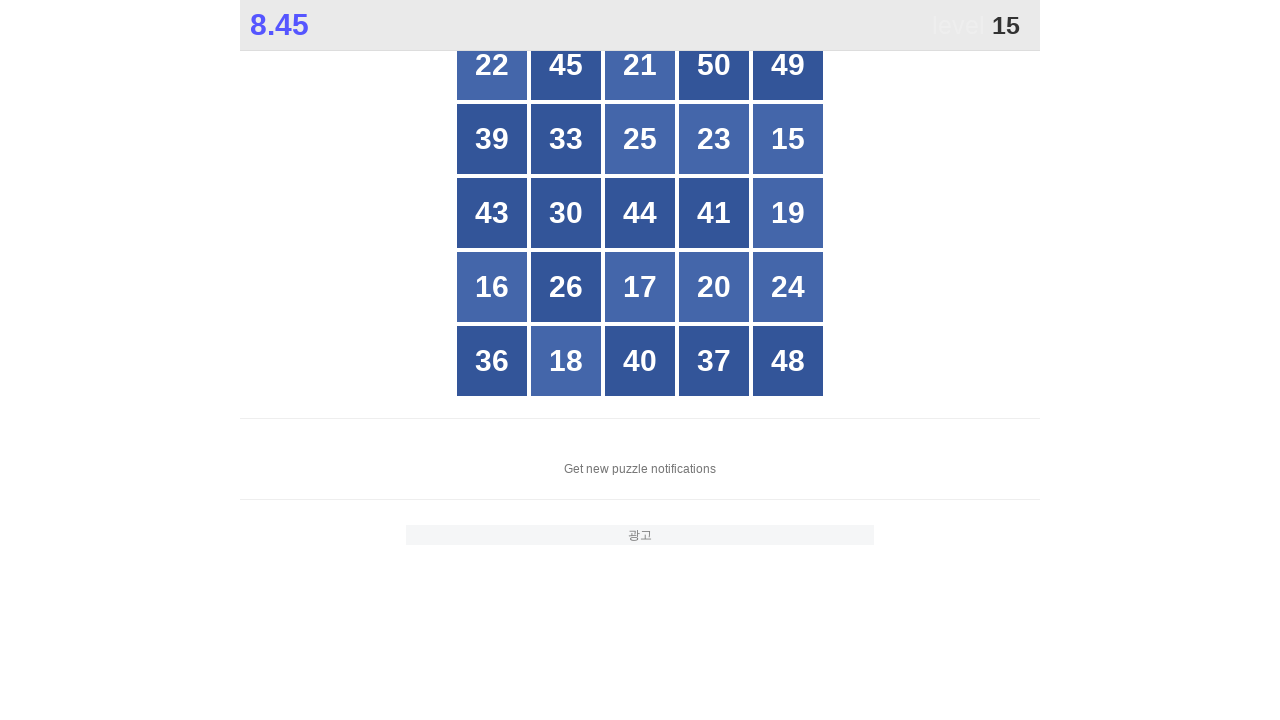

Tracked new number 36 that appeared on grid
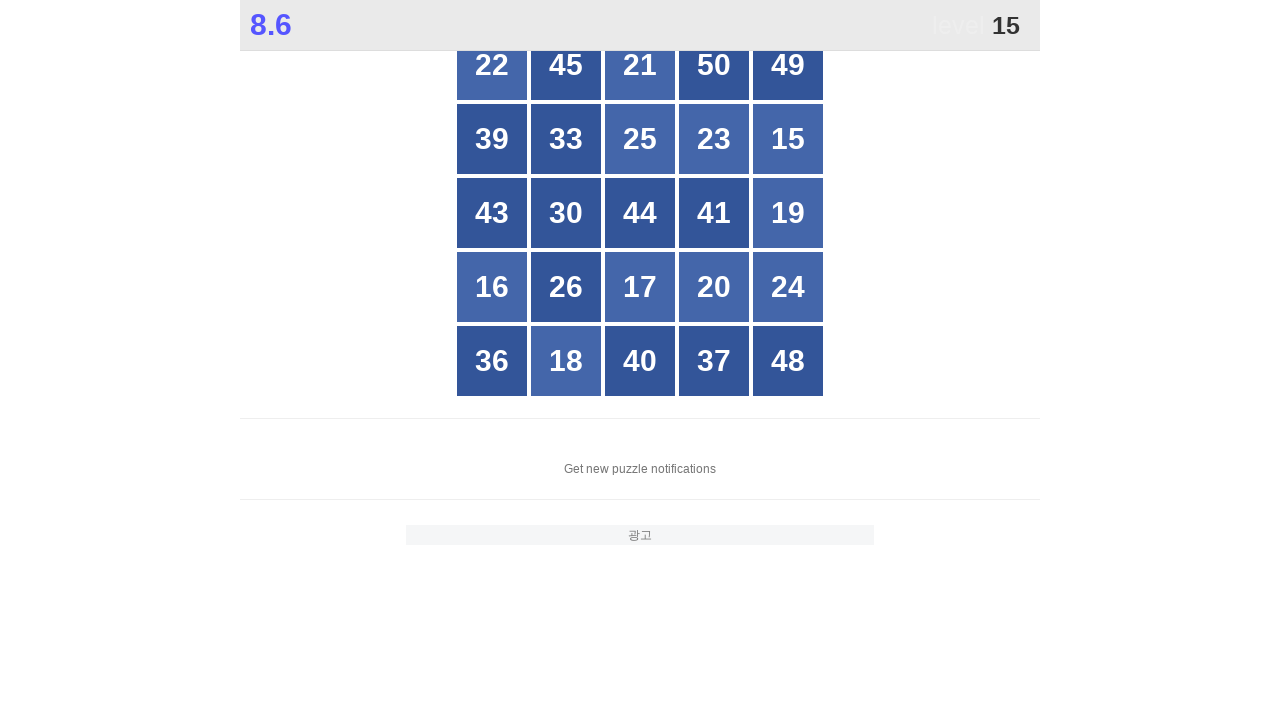

Clicked number 15 at (788, 139) on #grid > div:nth-child(10)
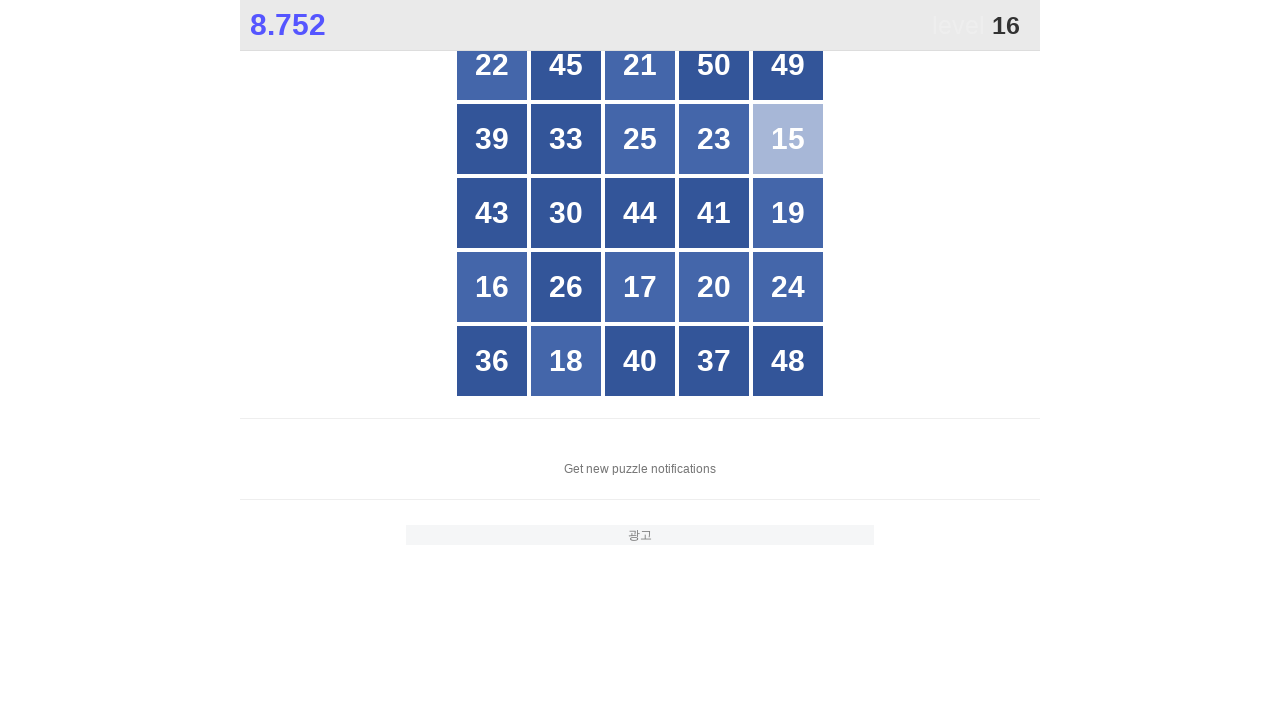

Waited for grid to update after clicking 15
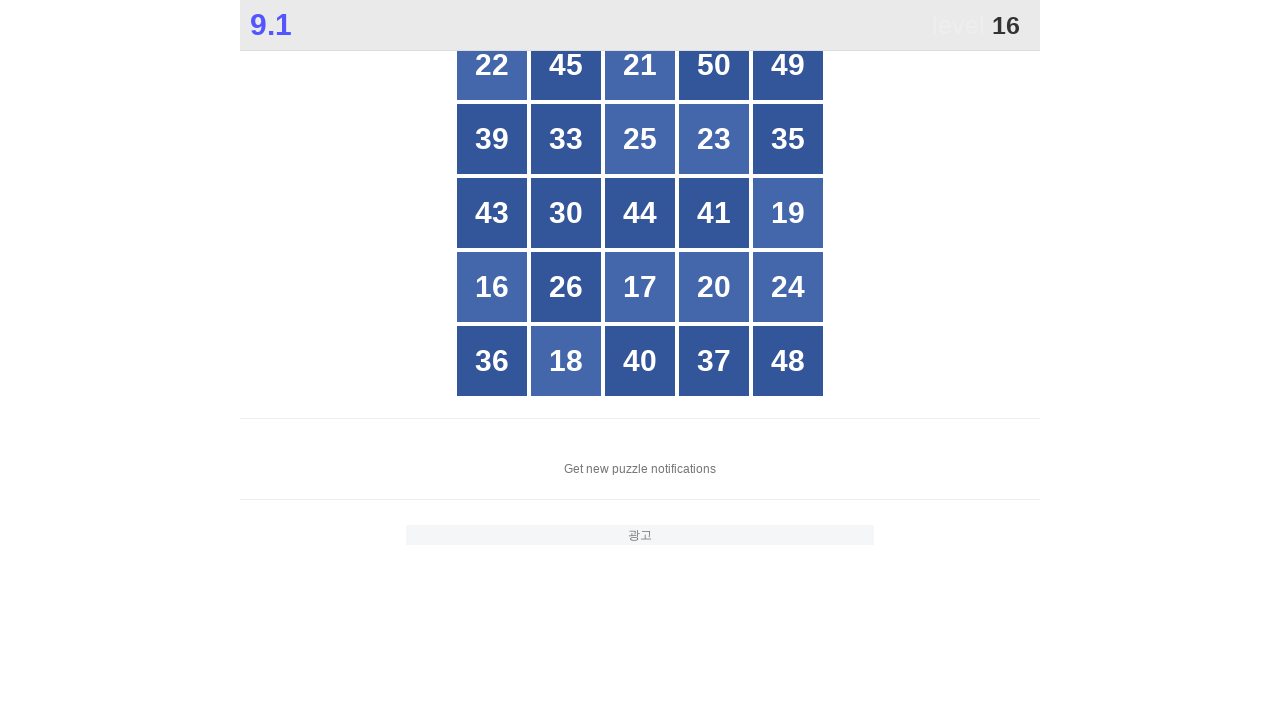

Tracked new number 35 that appeared on grid
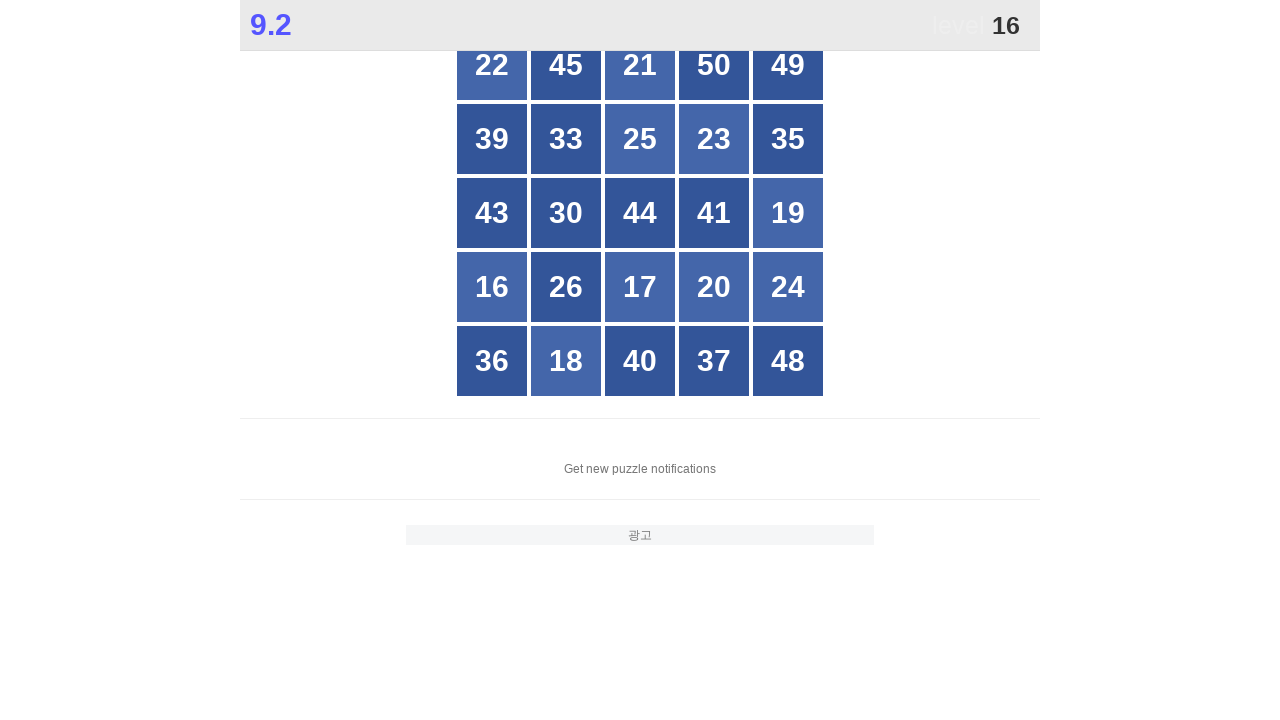

Clicked number 16 at (492, 287) on #grid > div:nth-child(16)
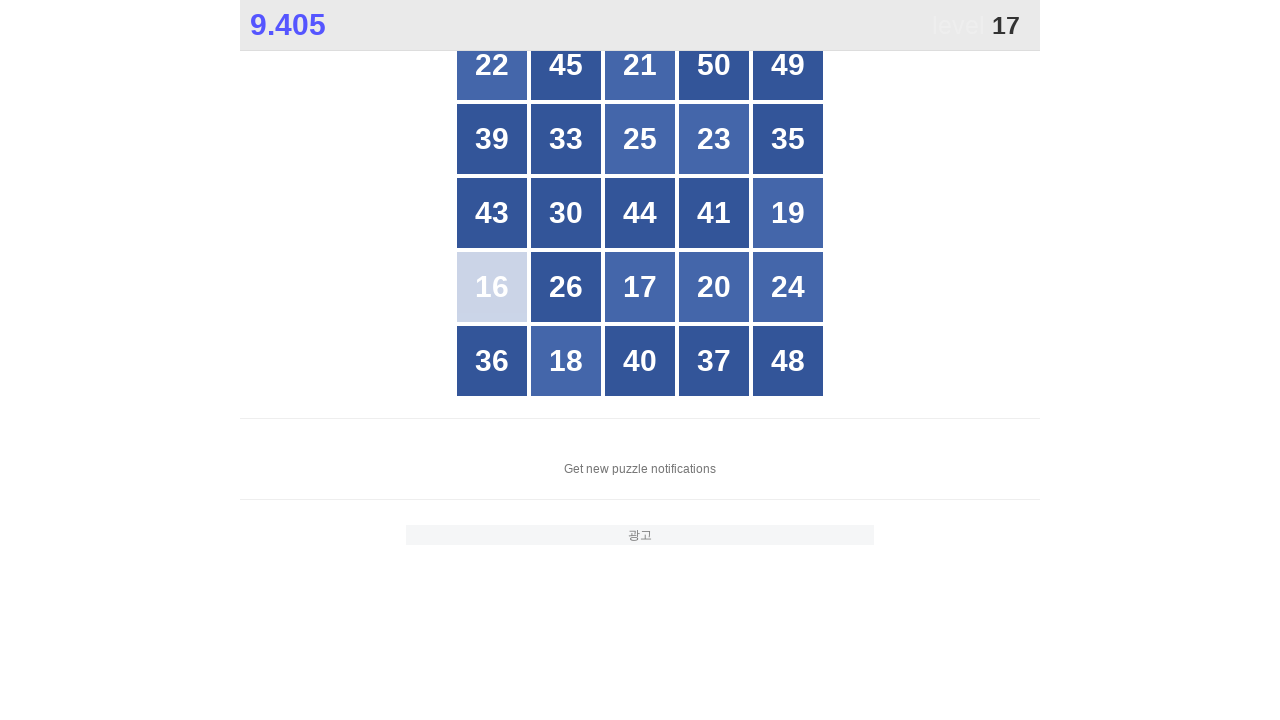

Waited for grid to update after clicking 16
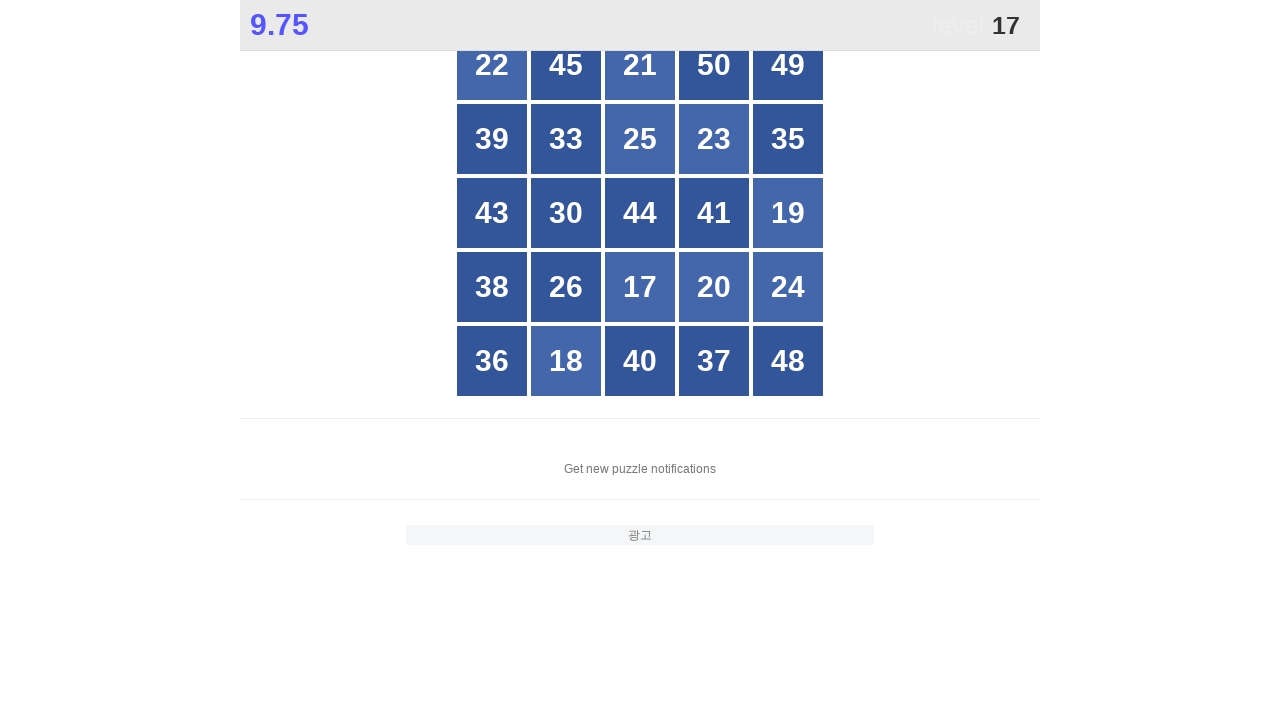

Tracked new number 38 that appeared on grid
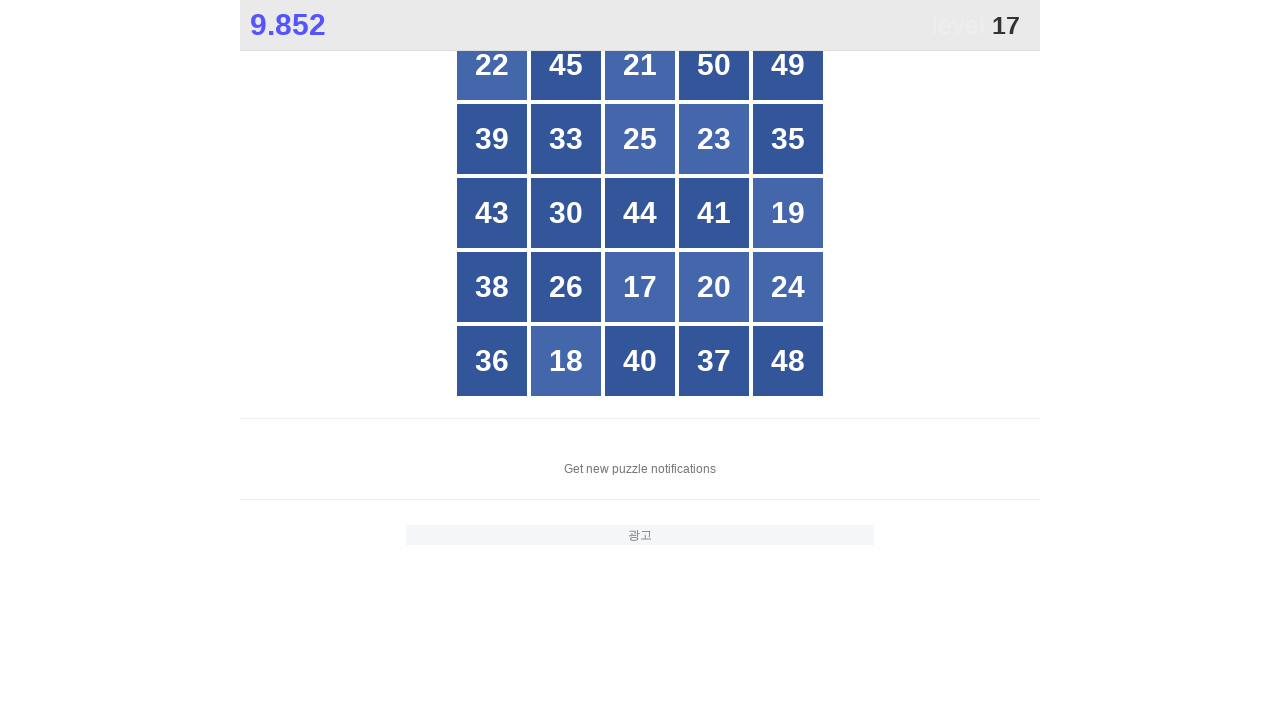

Clicked number 17 at (640, 287) on #grid > div:nth-child(18)
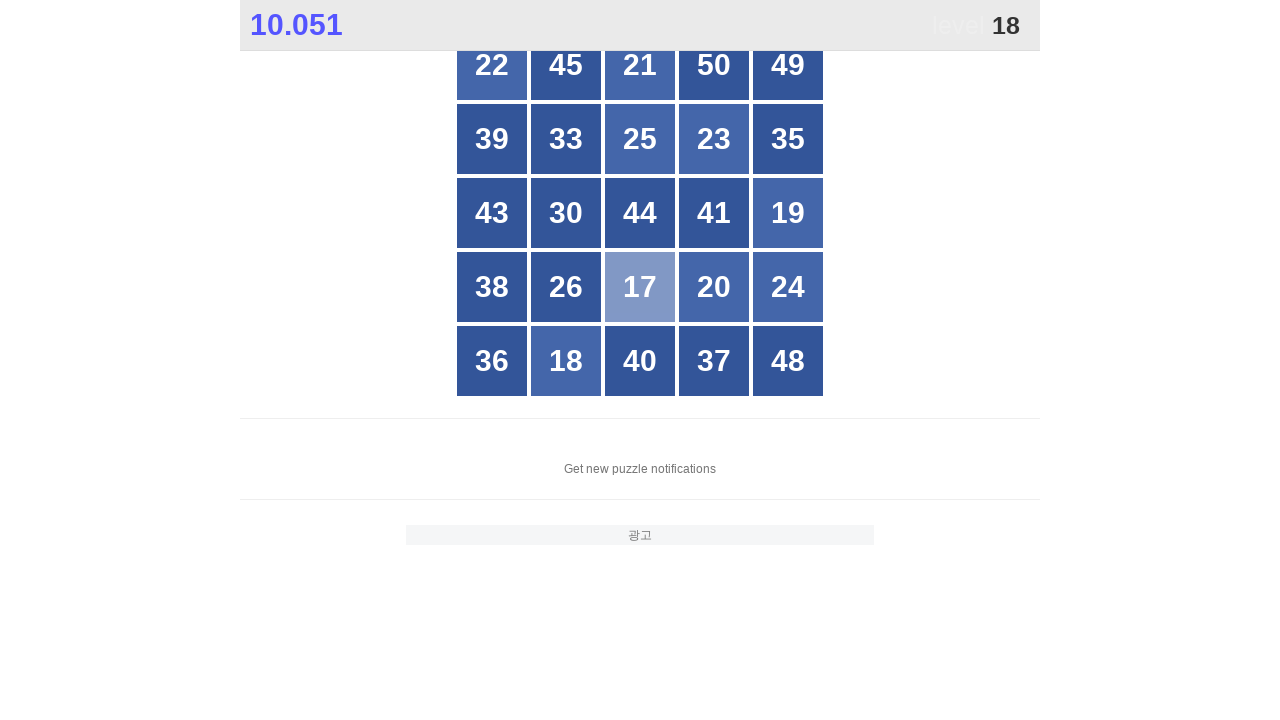

Waited for grid to update after clicking 17
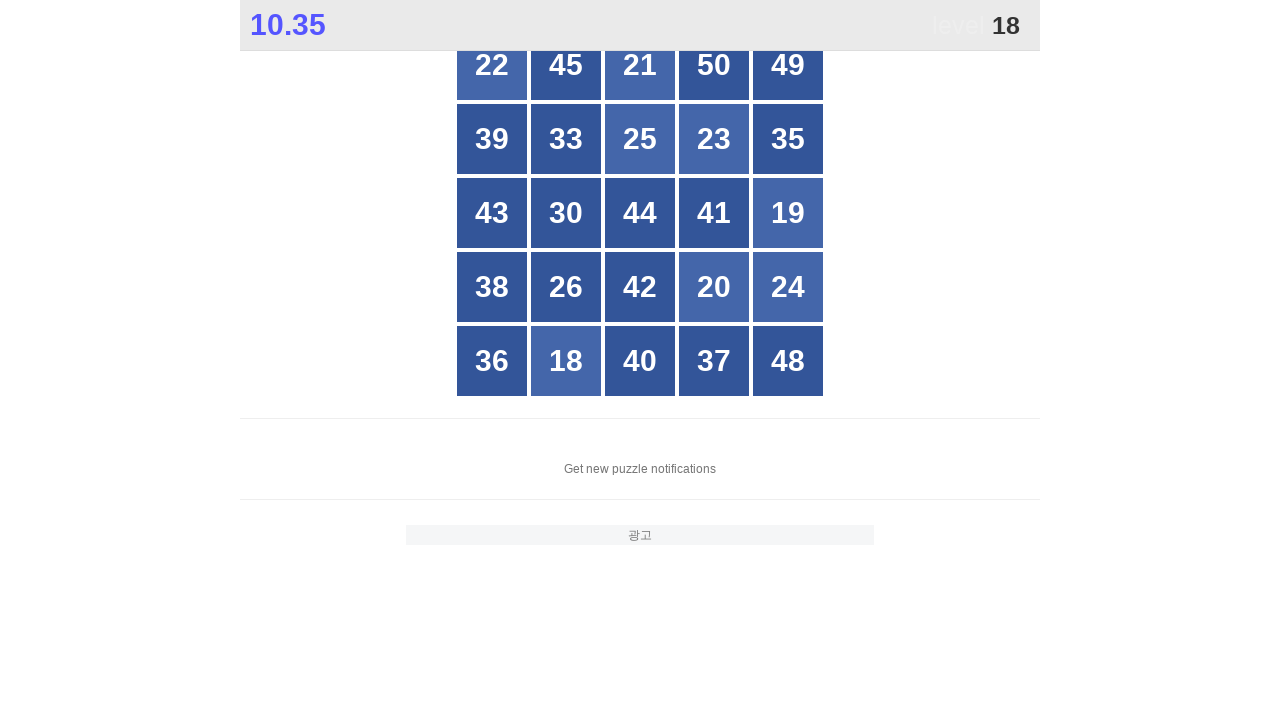

Tracked new number 42 that appeared on grid
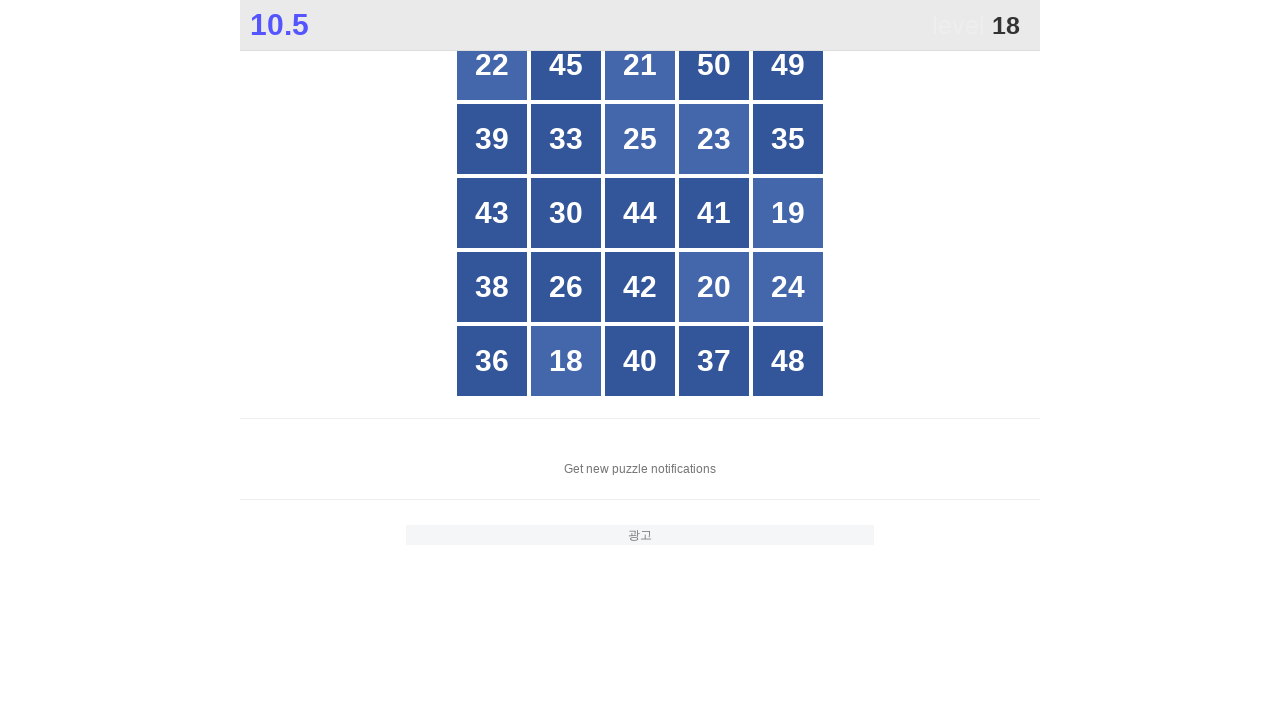

Clicked number 18 at (566, 361) on #grid > div:nth-child(22)
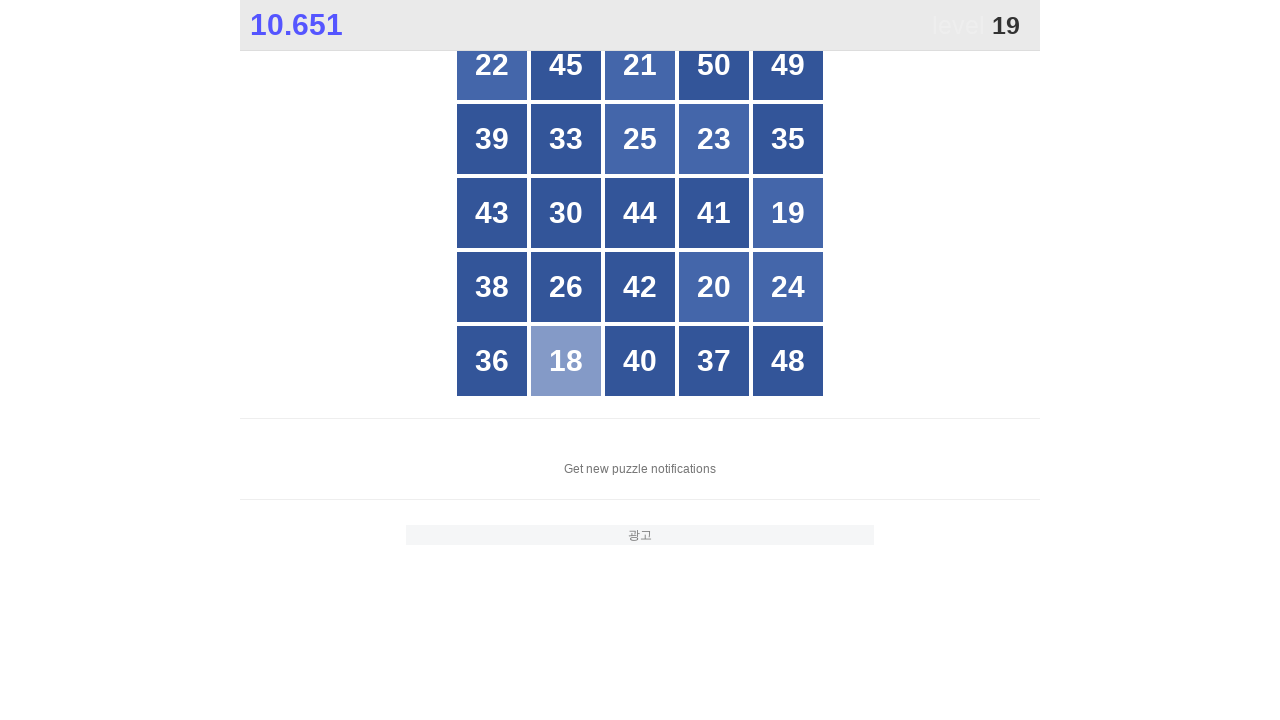

Waited for grid to update after clicking 18
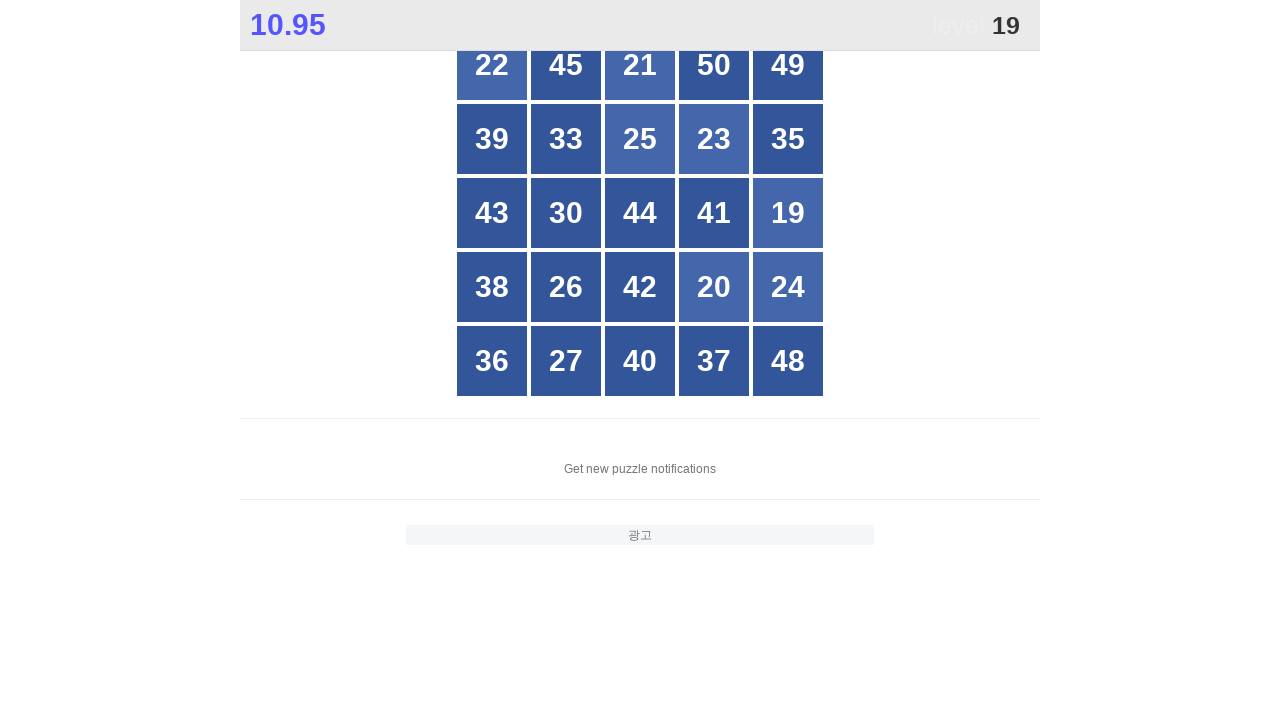

Tracked new number 27 that appeared on grid
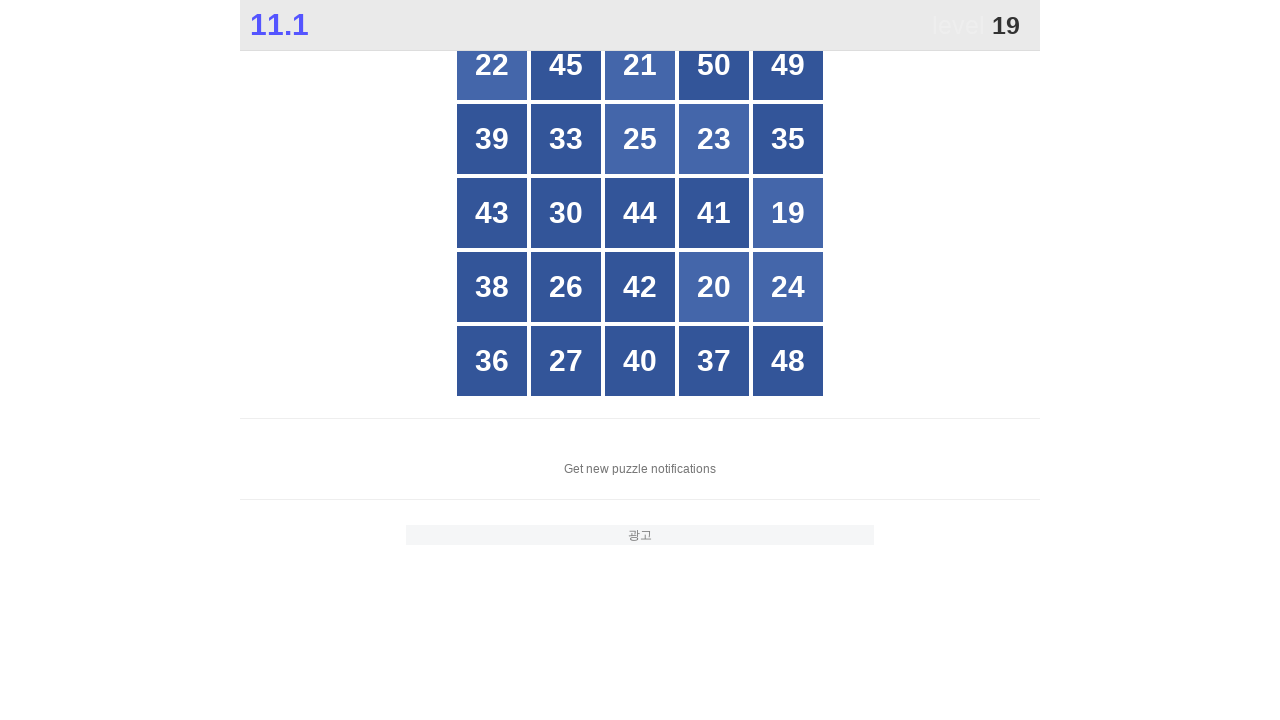

Clicked number 19 at (788, 213) on #grid > div:nth-child(15)
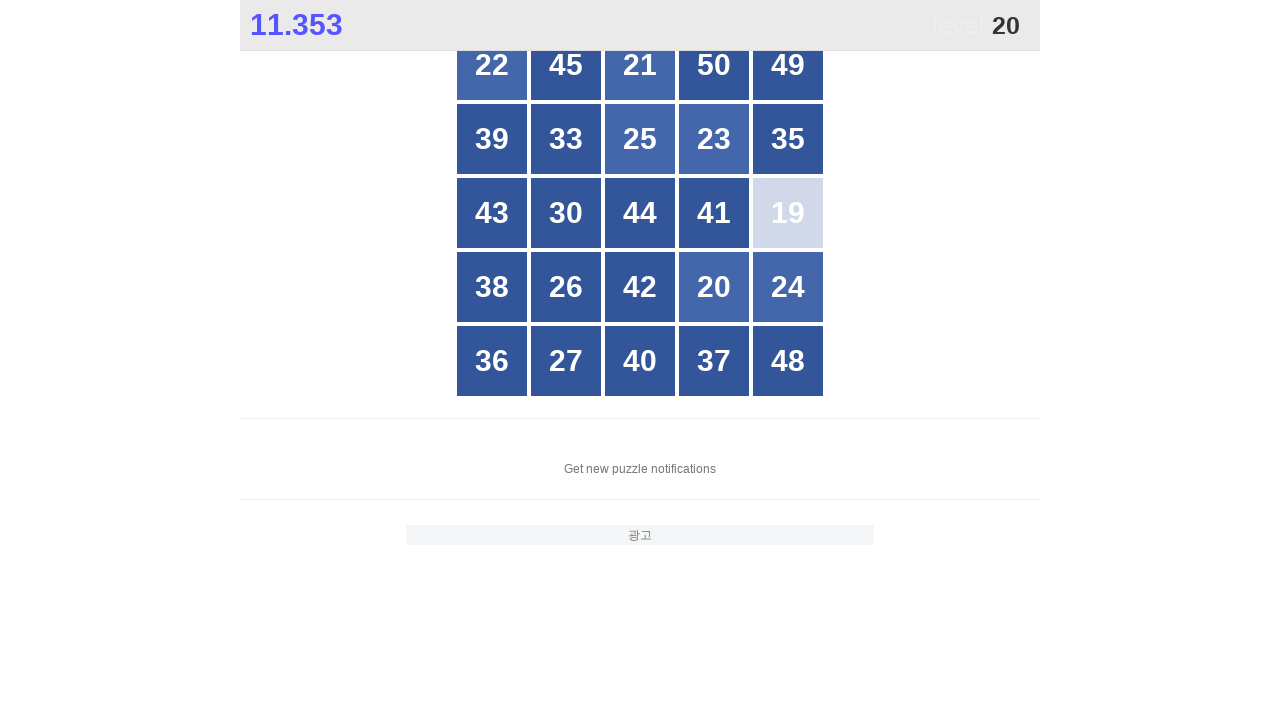

Waited for grid to update after clicking 19
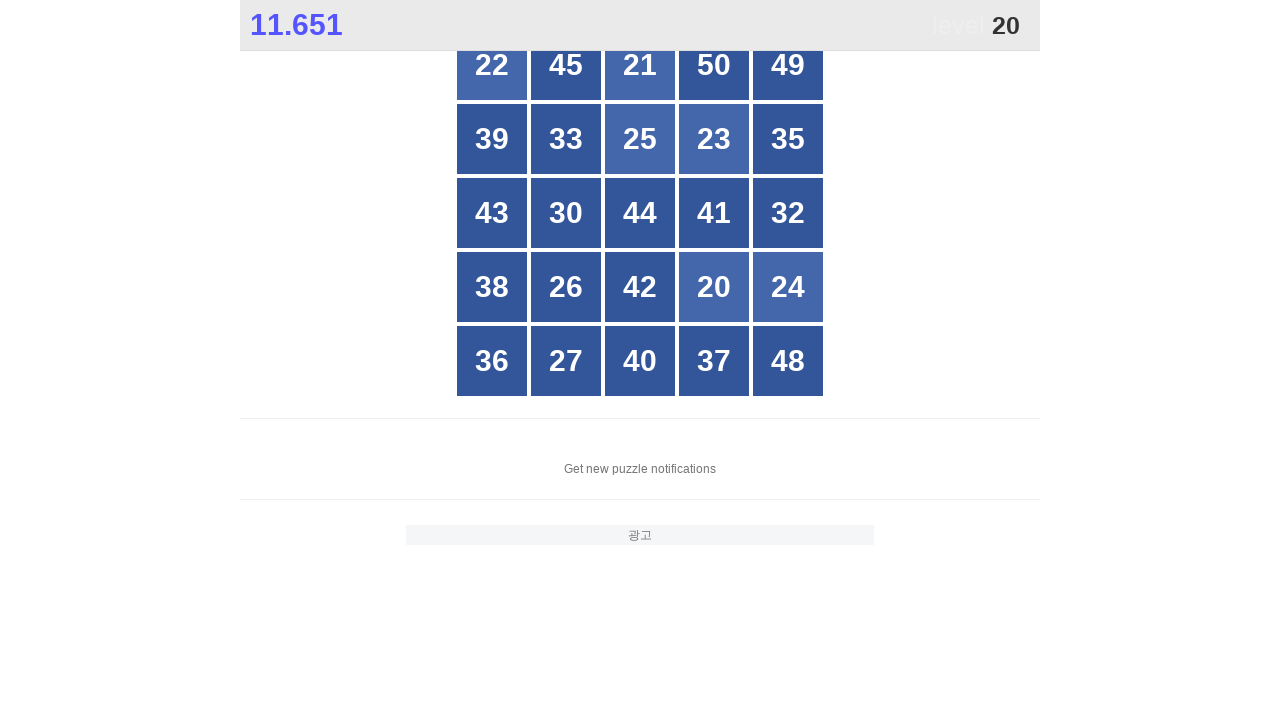

Tracked new number 32 that appeared on grid
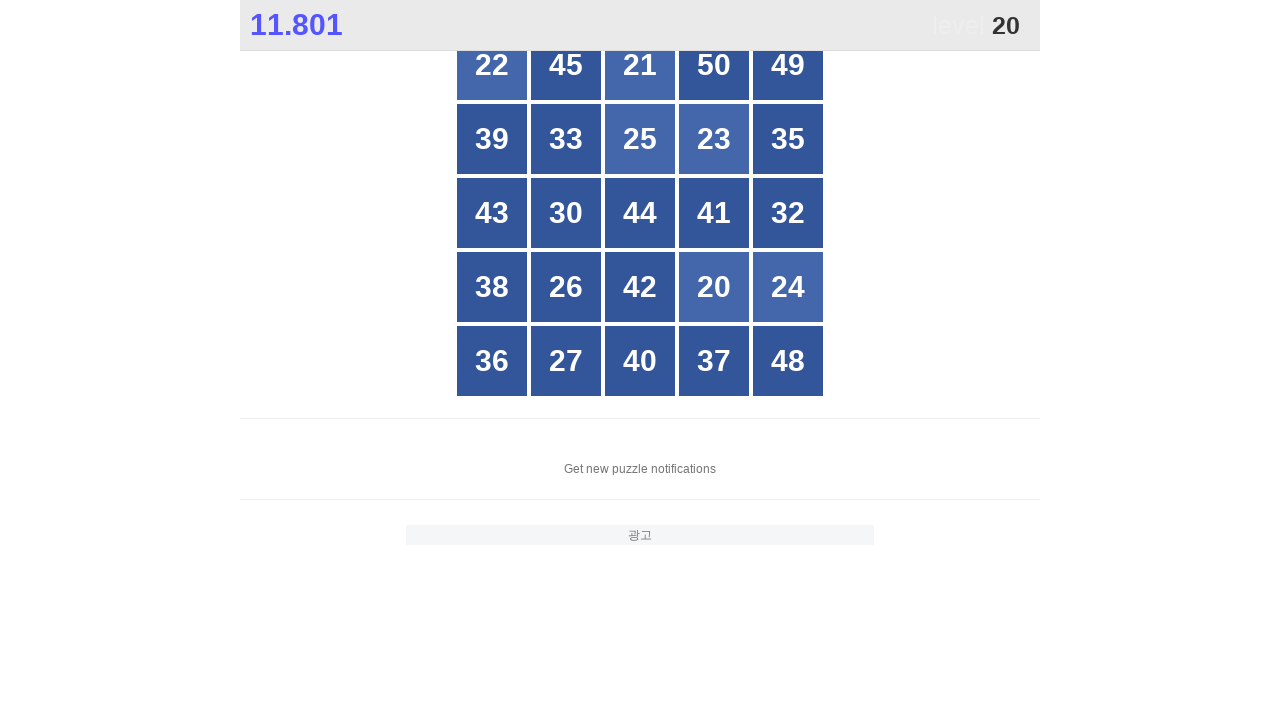

Clicked number 20 at (714, 287) on #grid > div:nth-child(19)
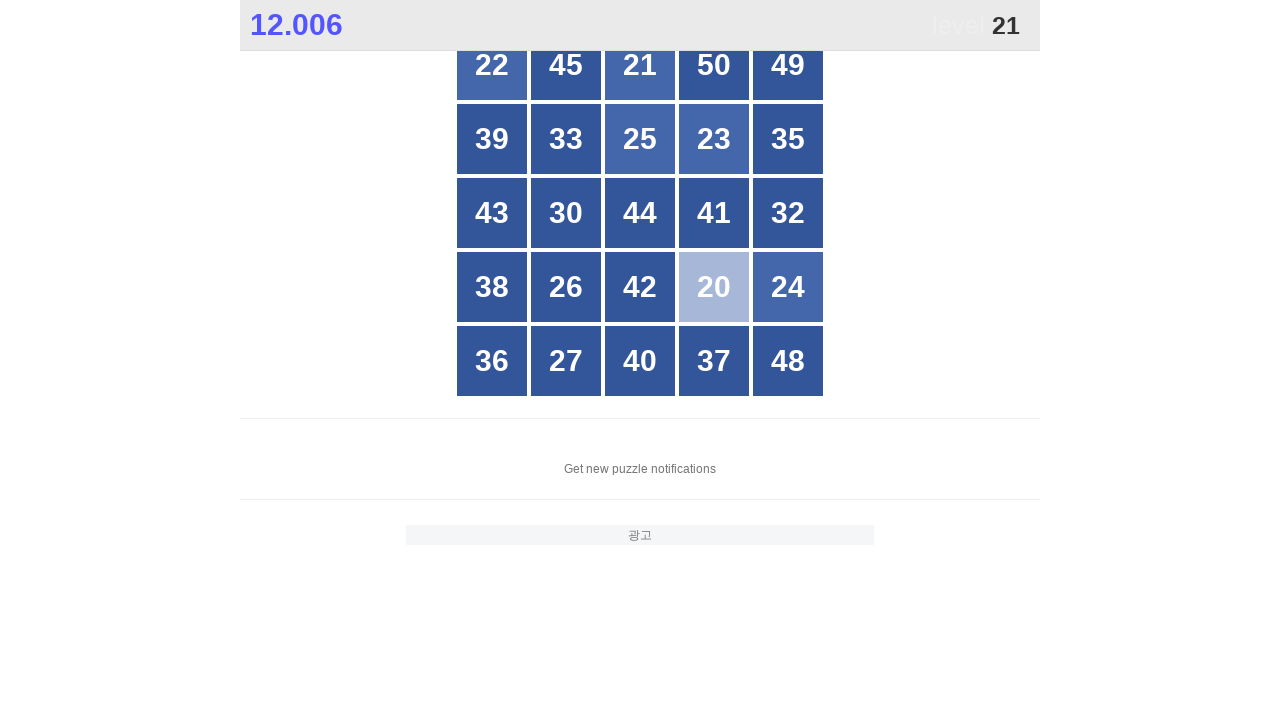

Waited for grid to update after clicking 20
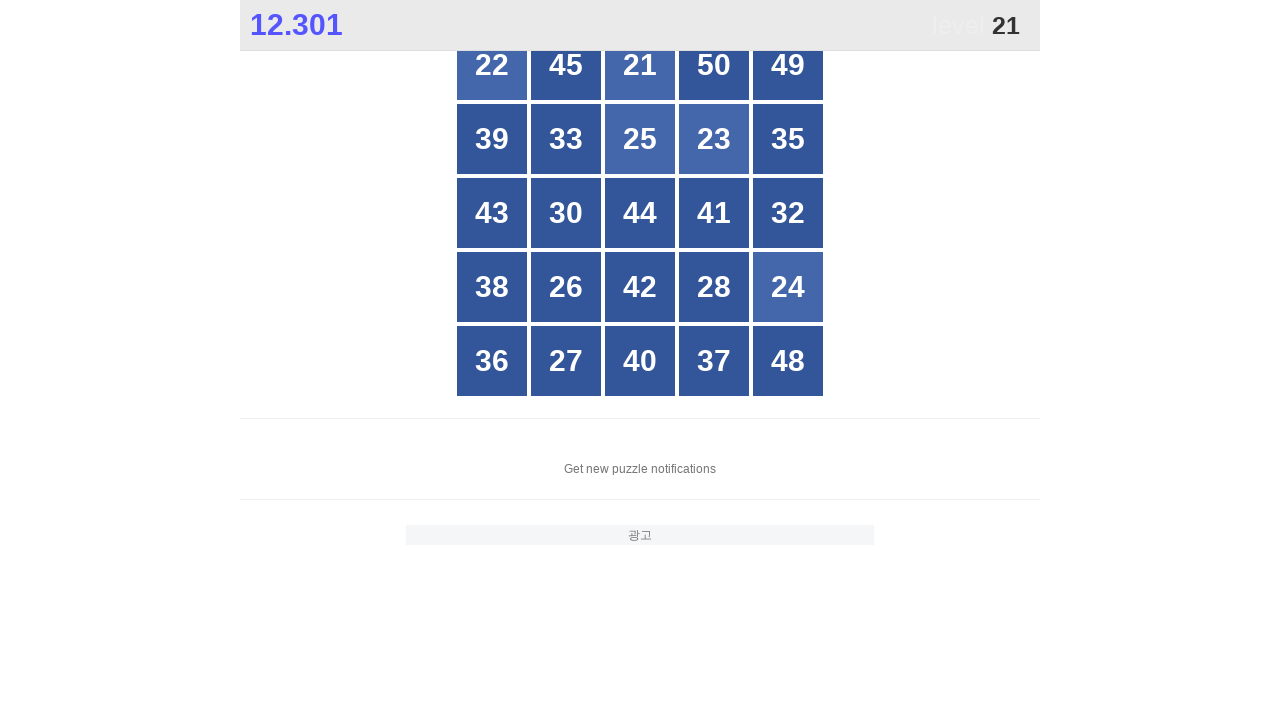

Tracked new number 28 that appeared on grid
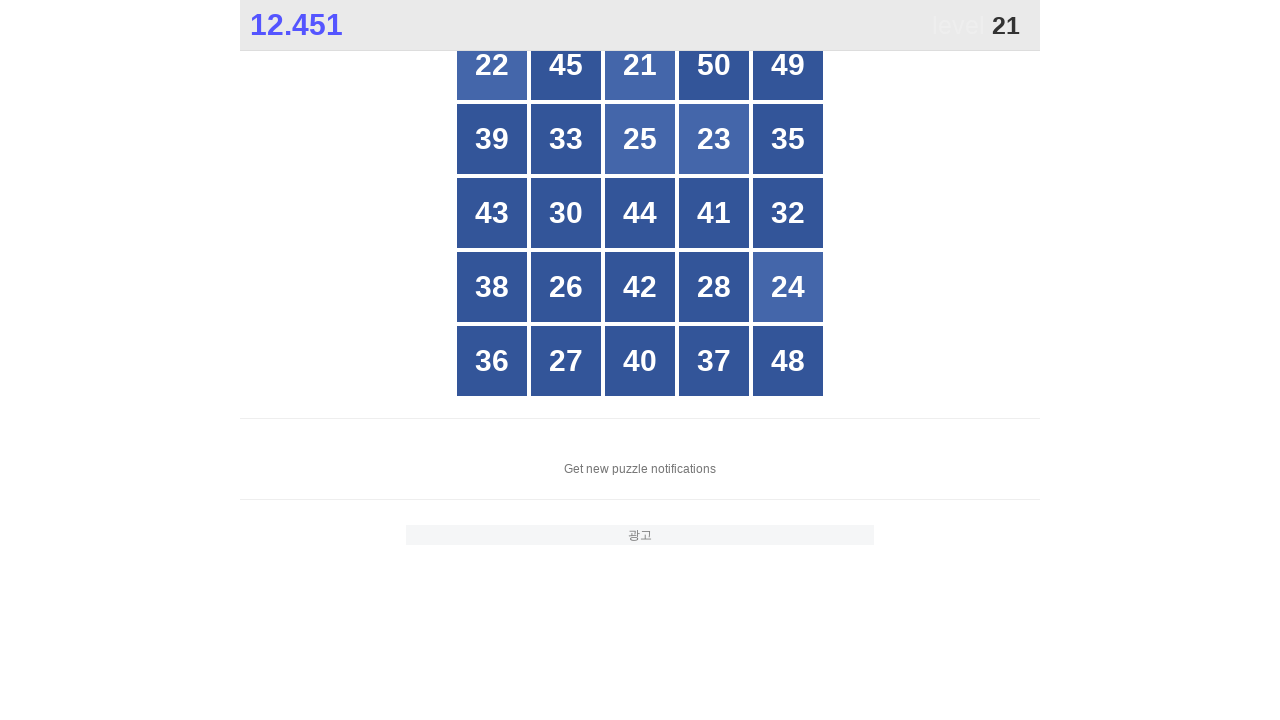

Clicked number 21 at (640, 65) on #grid > div:nth-child(3)
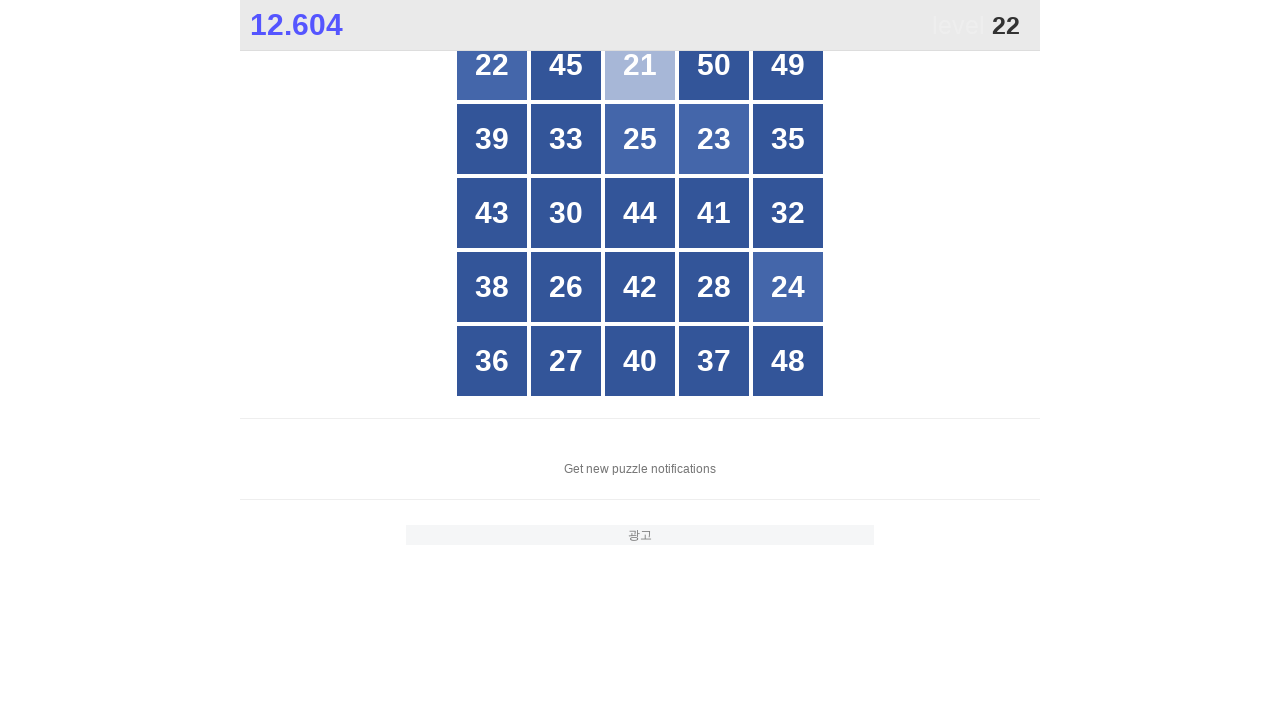

Waited for grid to update after clicking 21
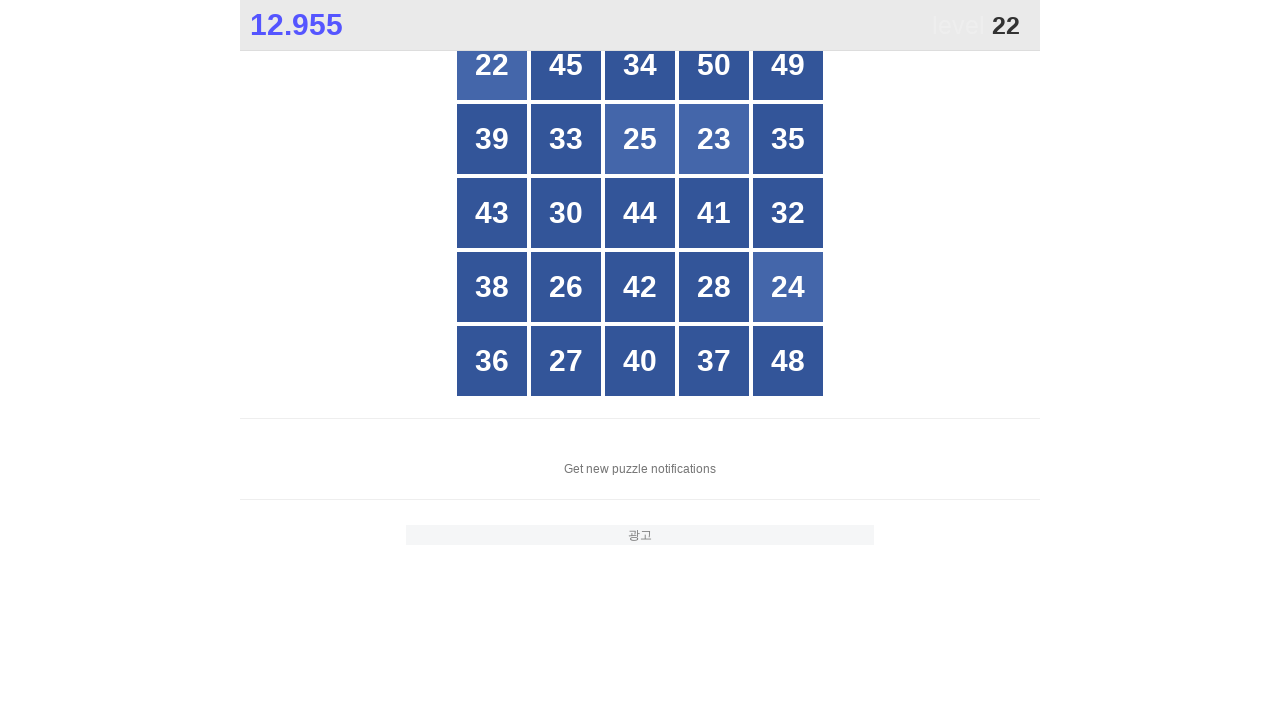

Tracked new number 34 that appeared on grid
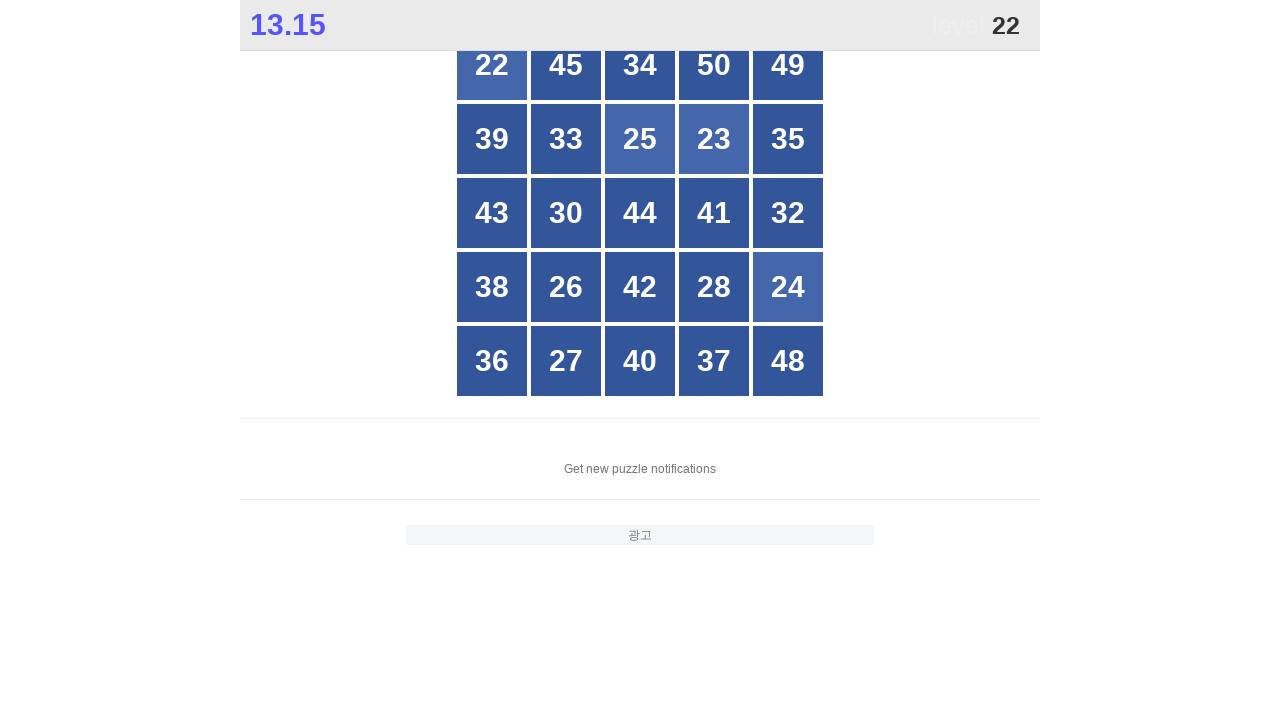

Clicked number 22 at (492, 65) on #grid > div:nth-child(1)
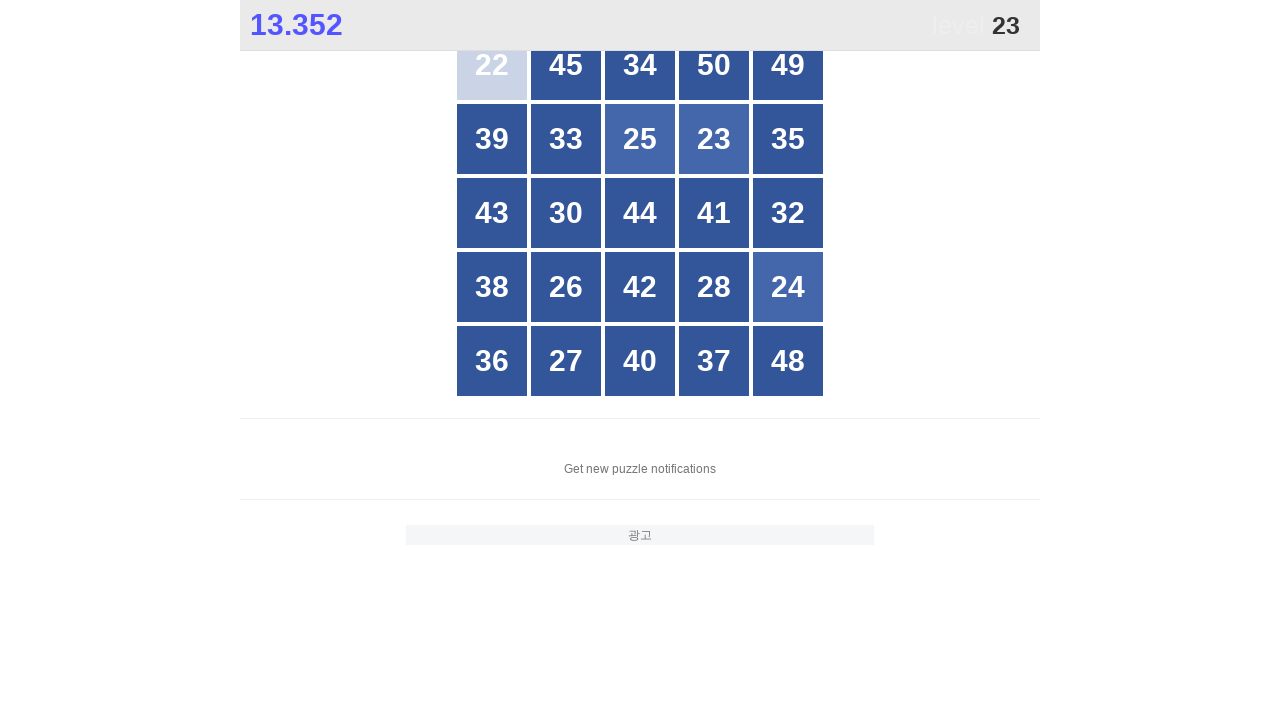

Waited for grid to update after clicking 22
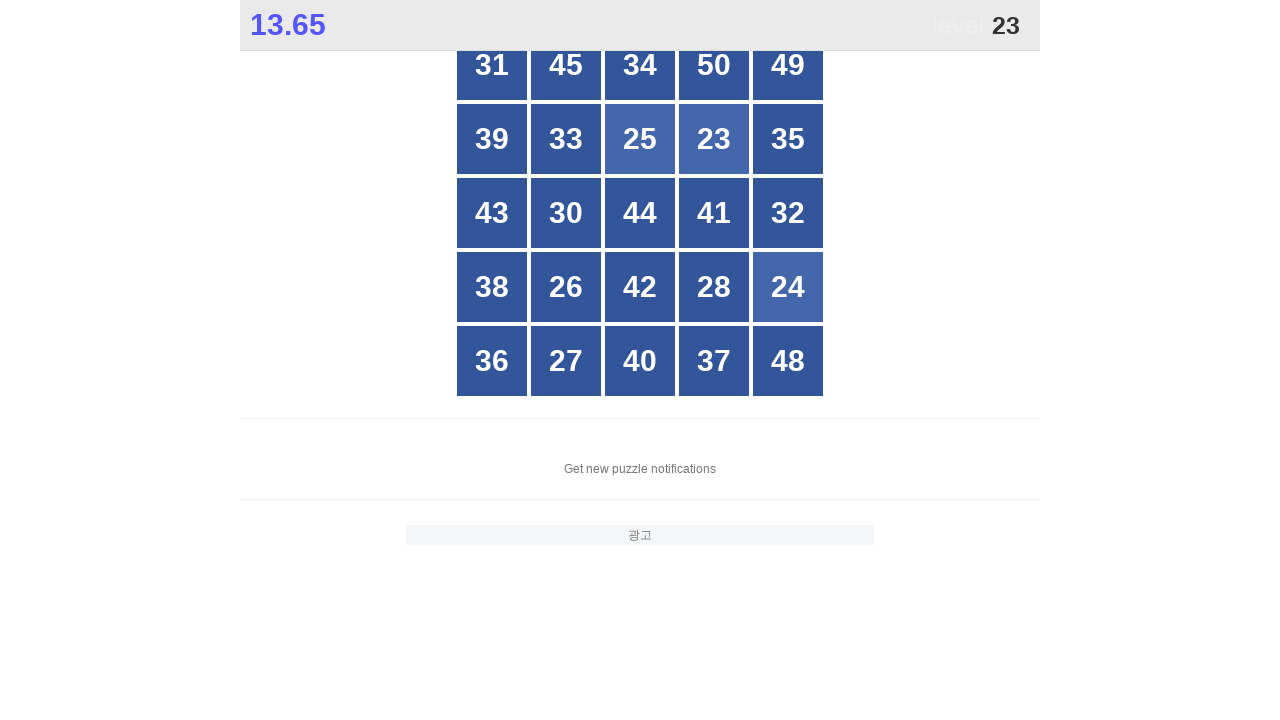

Tracked new number 31 that appeared on grid
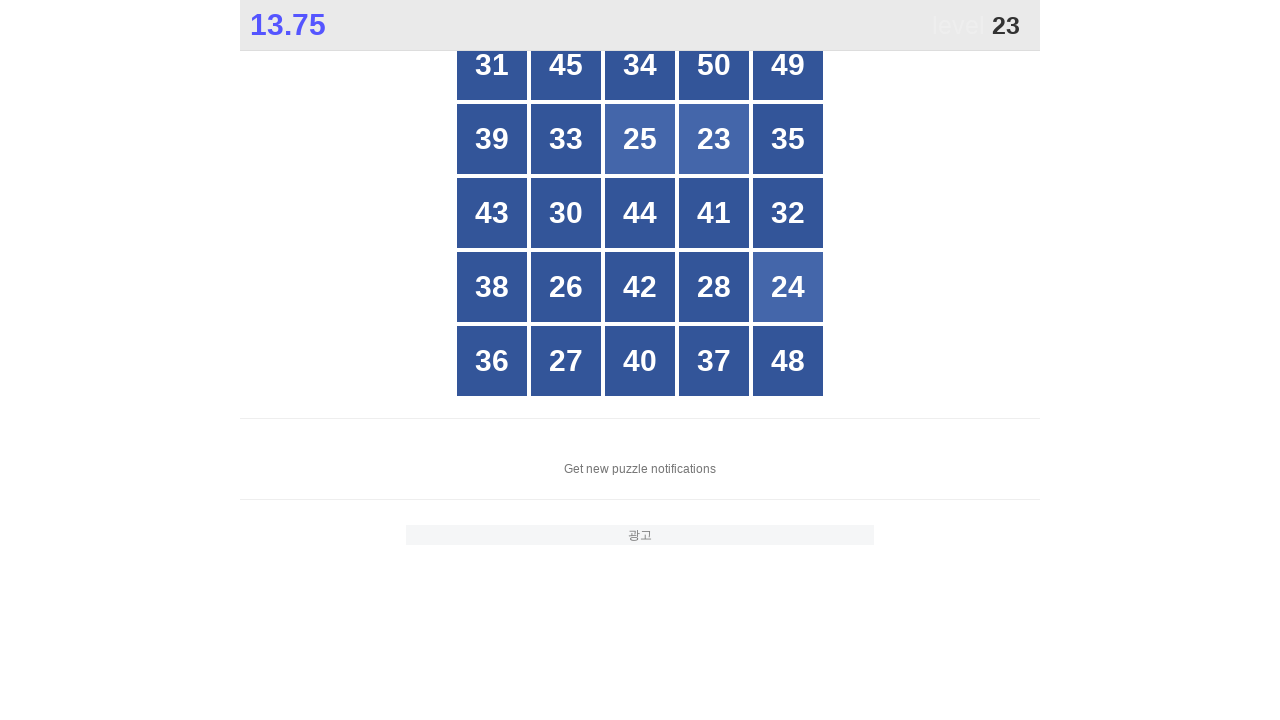

Clicked number 23 at (714, 139) on #grid > div:nth-child(9)
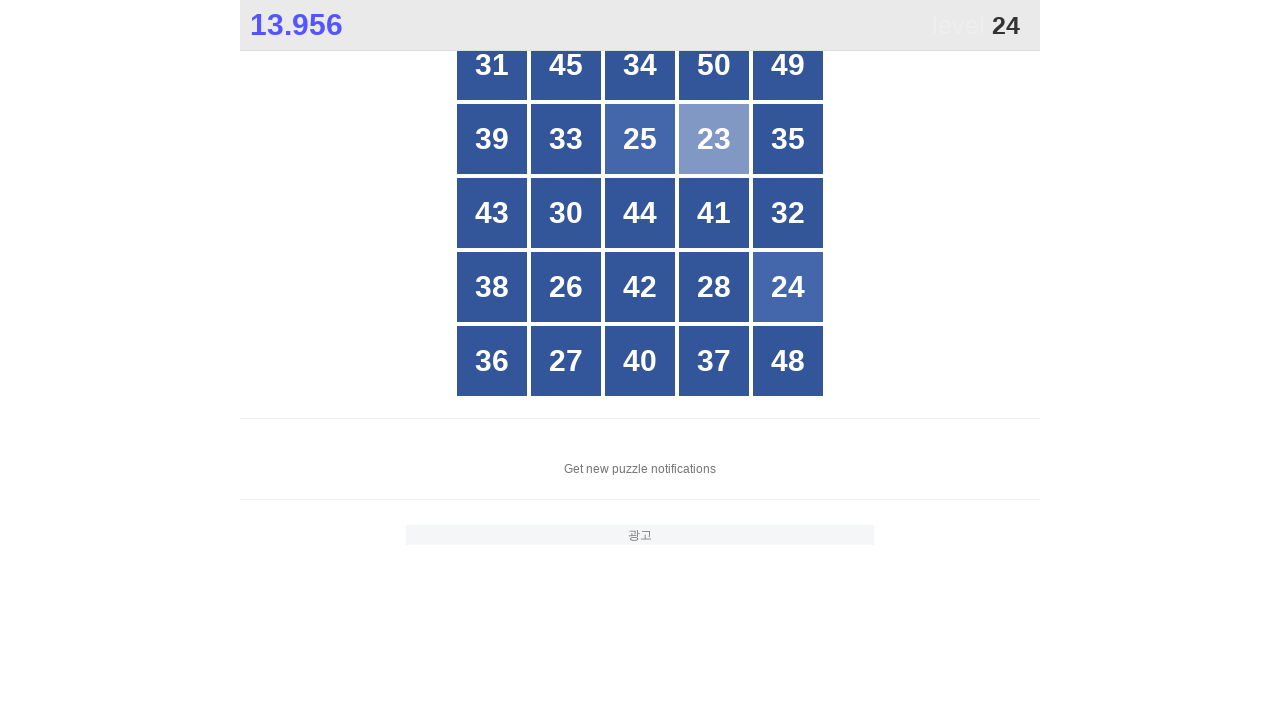

Waited for grid to update after clicking 23
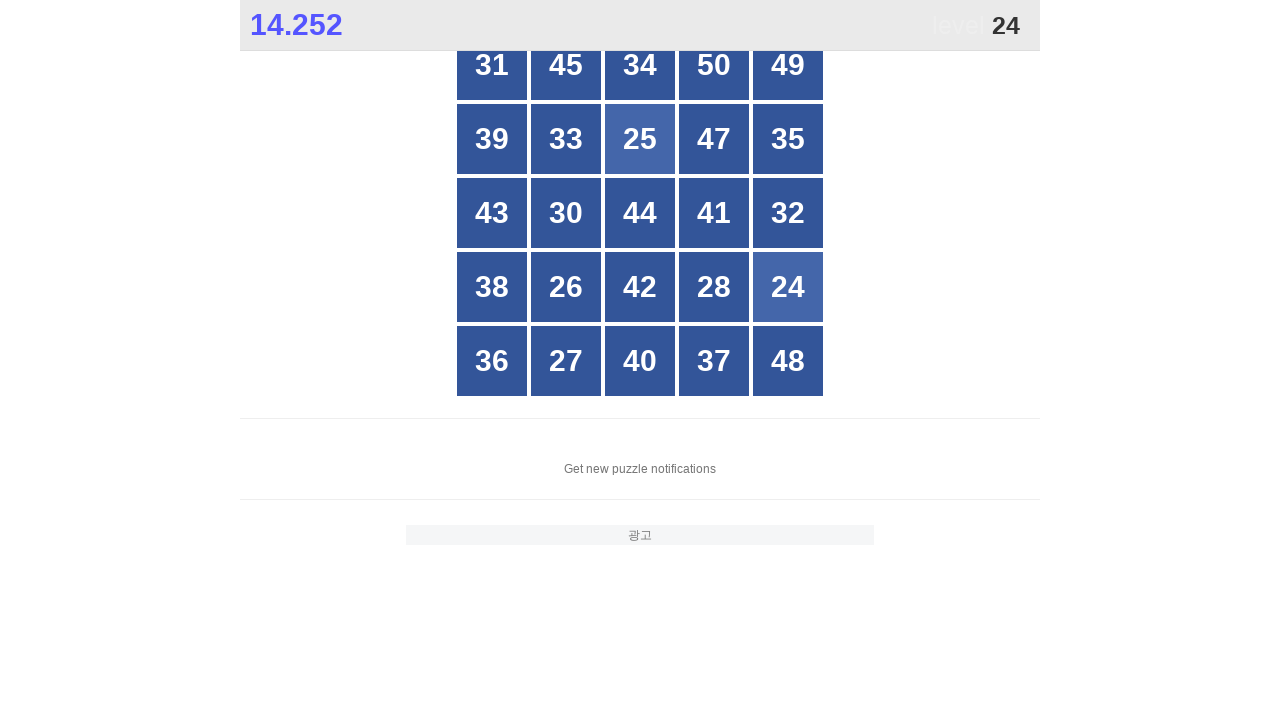

Tracked new number 47 that appeared on grid
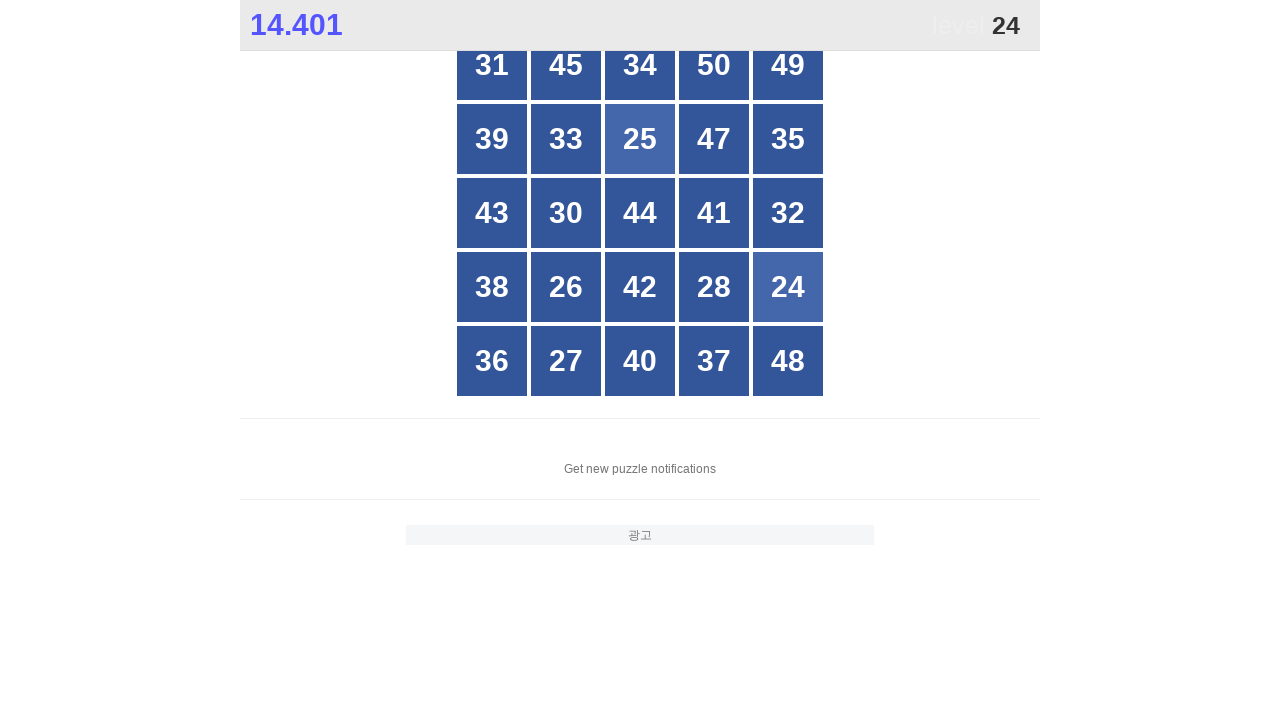

Clicked number 24 at (788, 287) on #grid > div:nth-child(20)
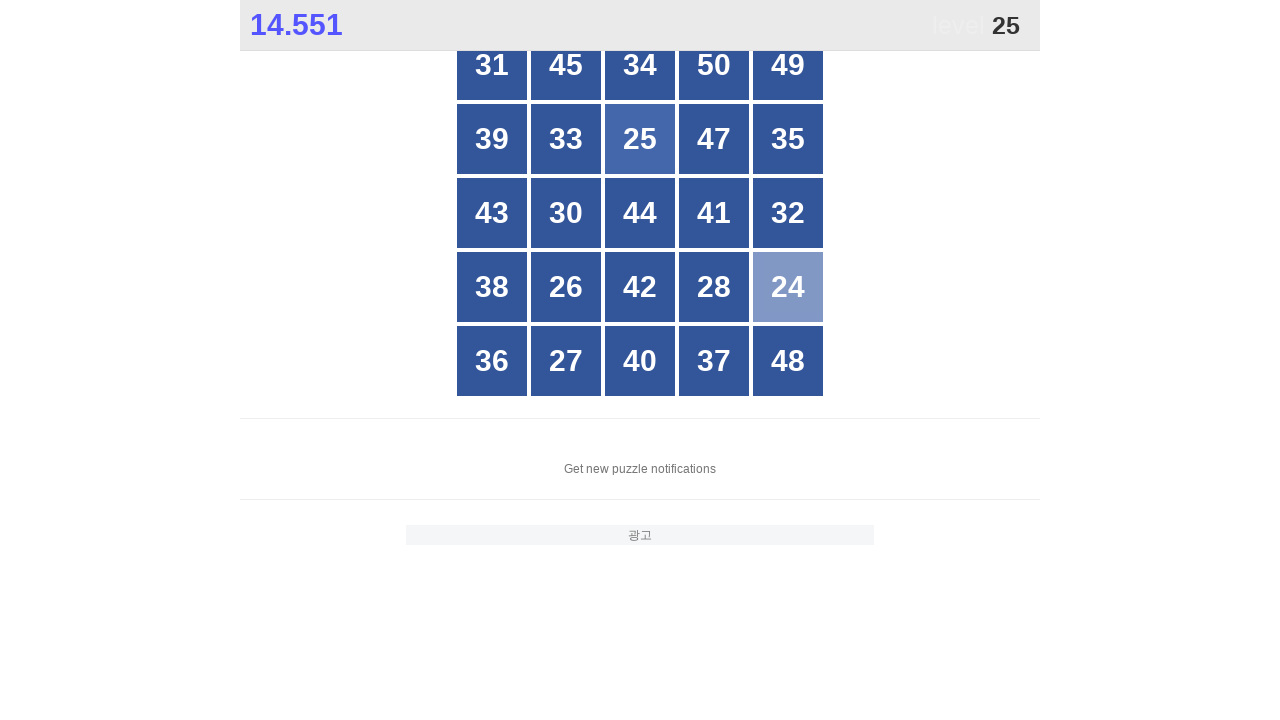

Waited for grid to update after clicking 24
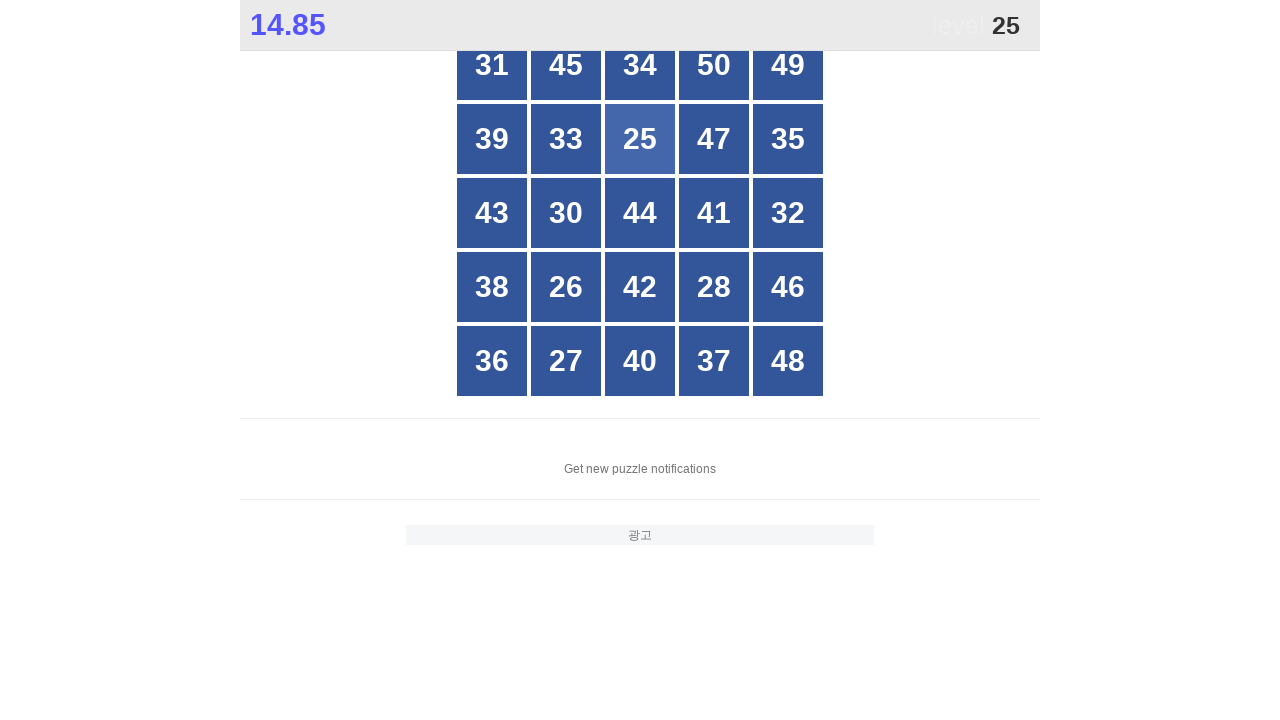

Tracked new number 46 that appeared on grid
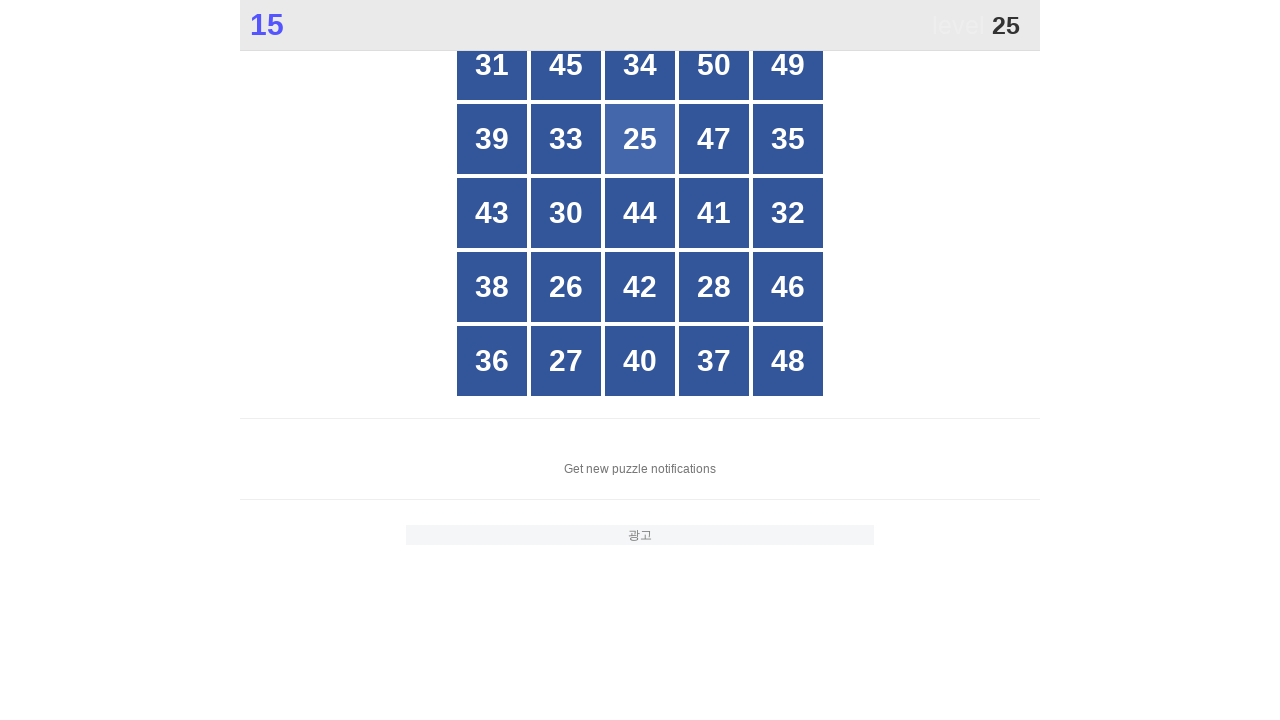

Clicked number 25 at (640, 139) on #grid > div:nth-child(8)
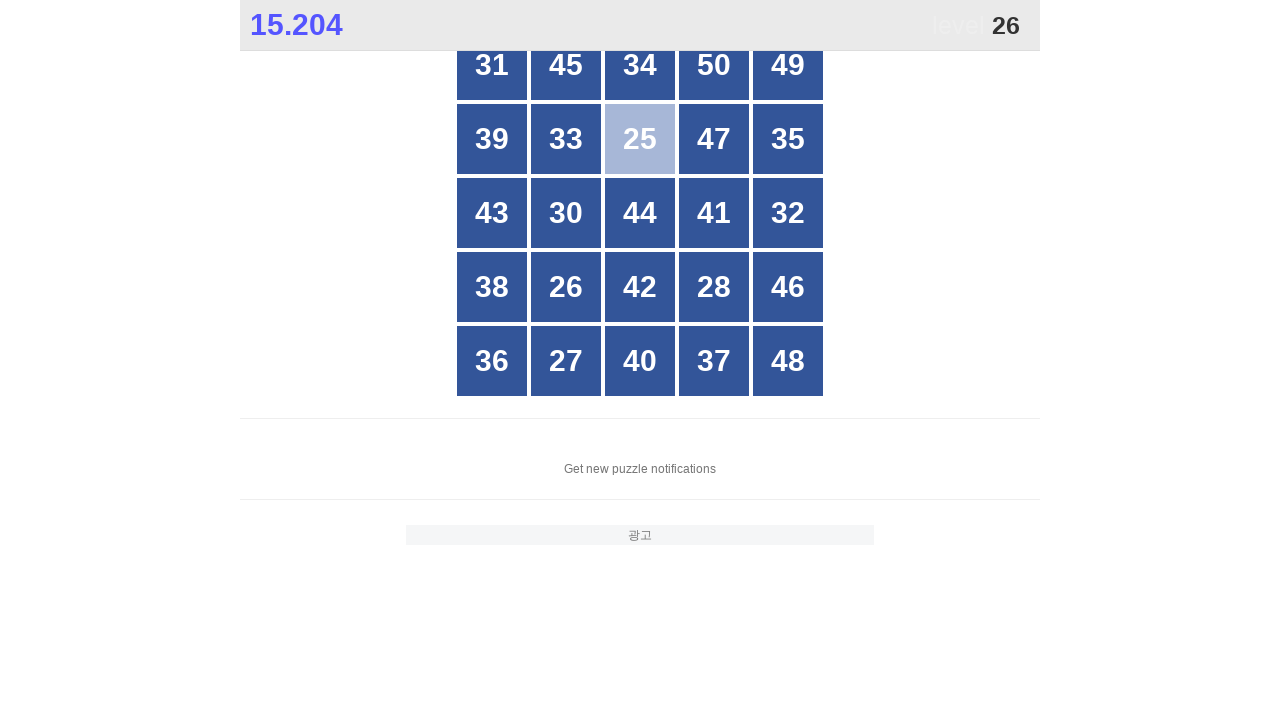

Waited for grid to update after clicking 25
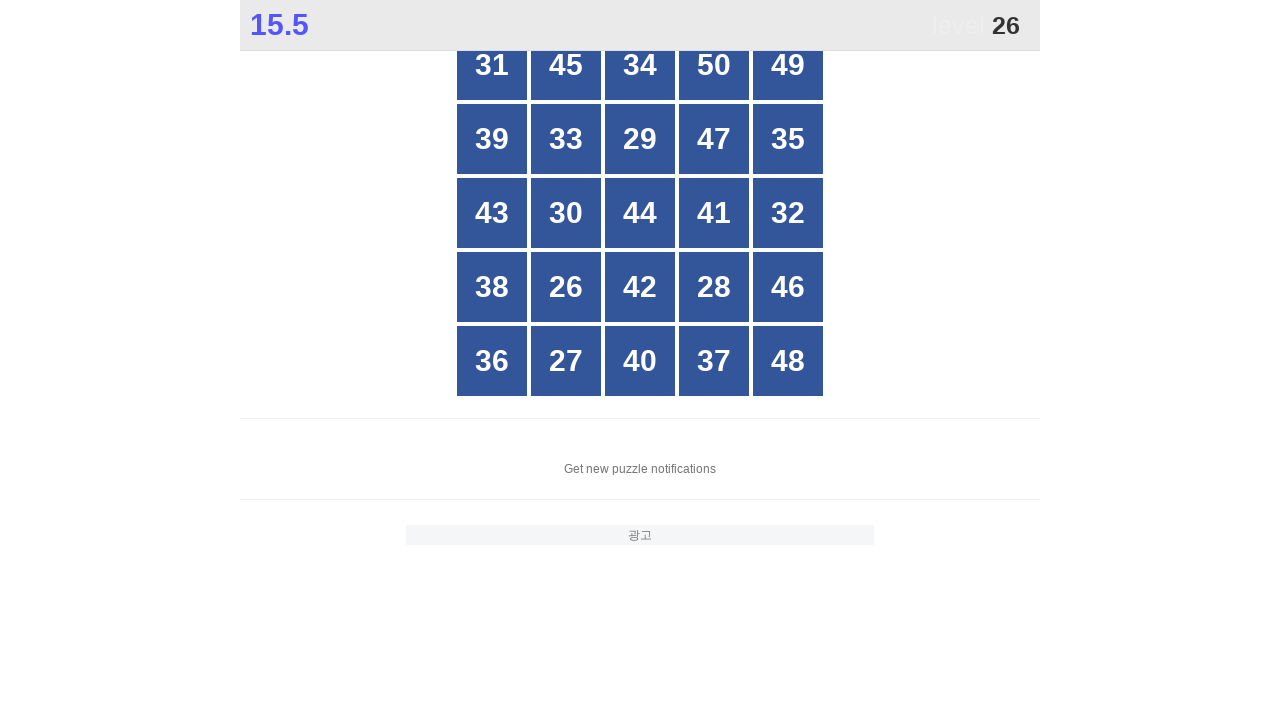

Tracked new number 29 that appeared on grid
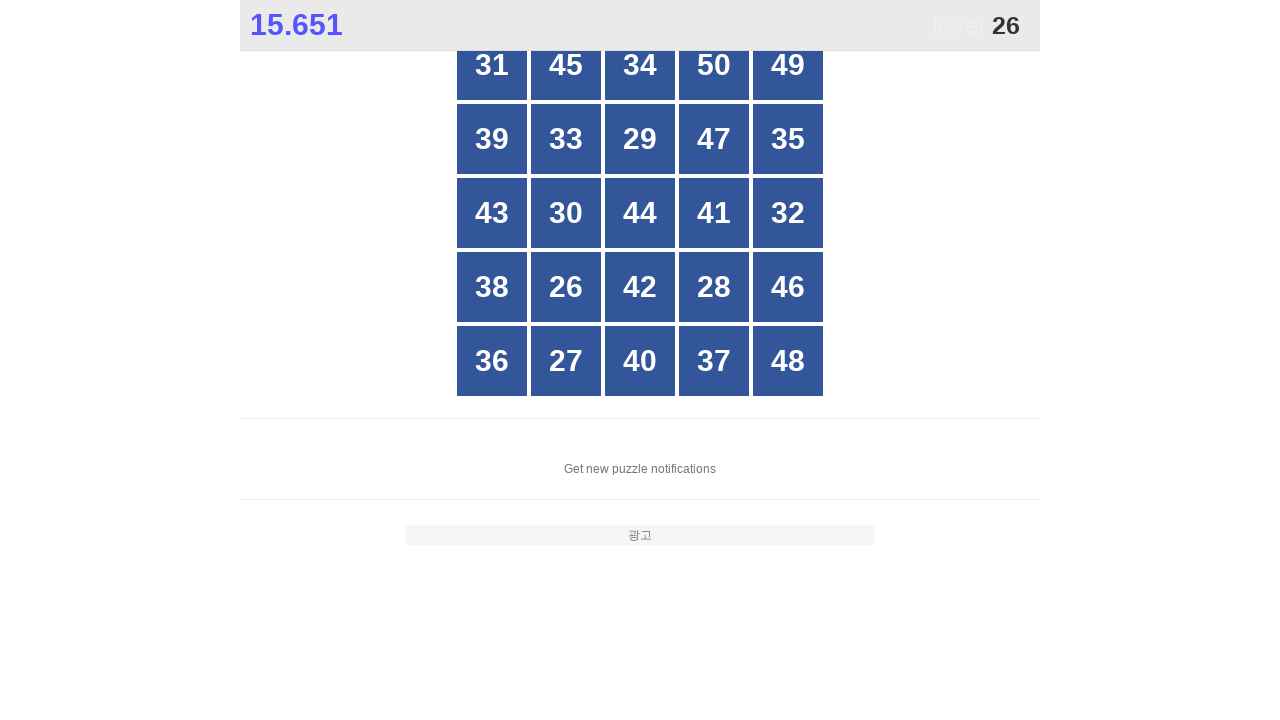

Clicked number 26 at (566, 287) on #grid > div:nth-child(17)
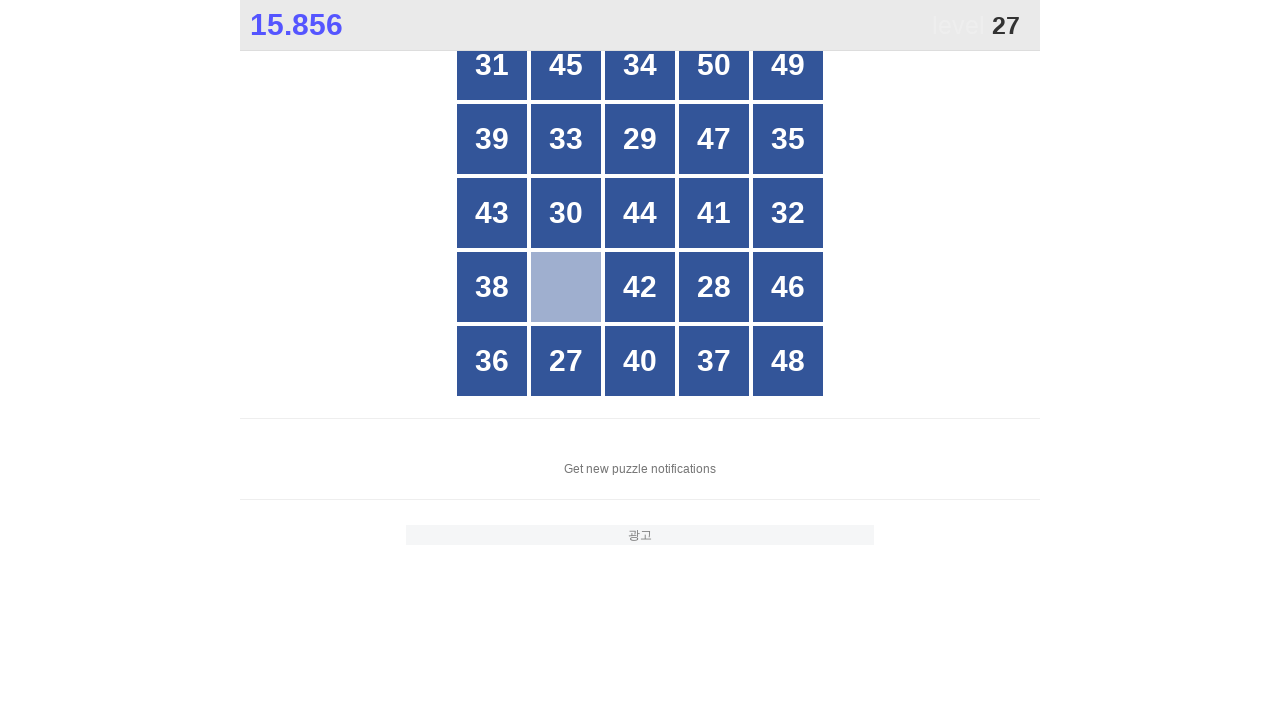

Clicked number 27 at (566, 361) on #grid > div:nth-child(22)
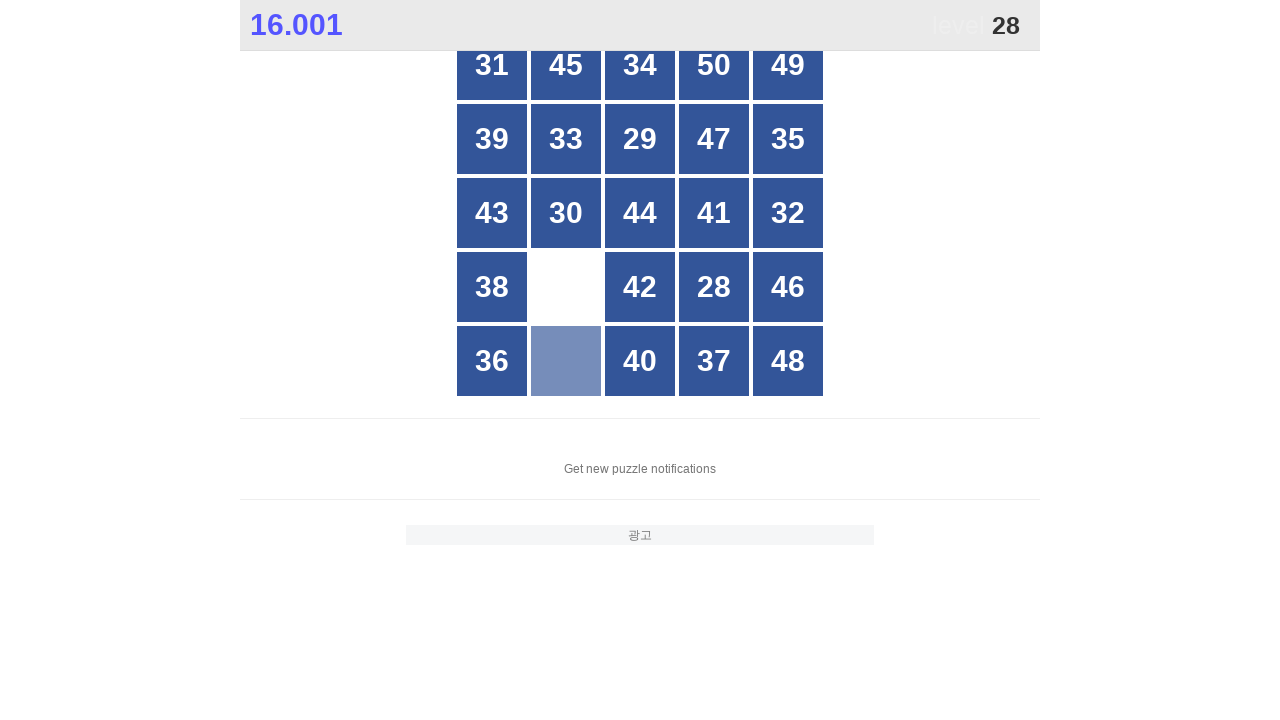

Clicked number 28 at (714, 287) on #grid > div:nth-child(19)
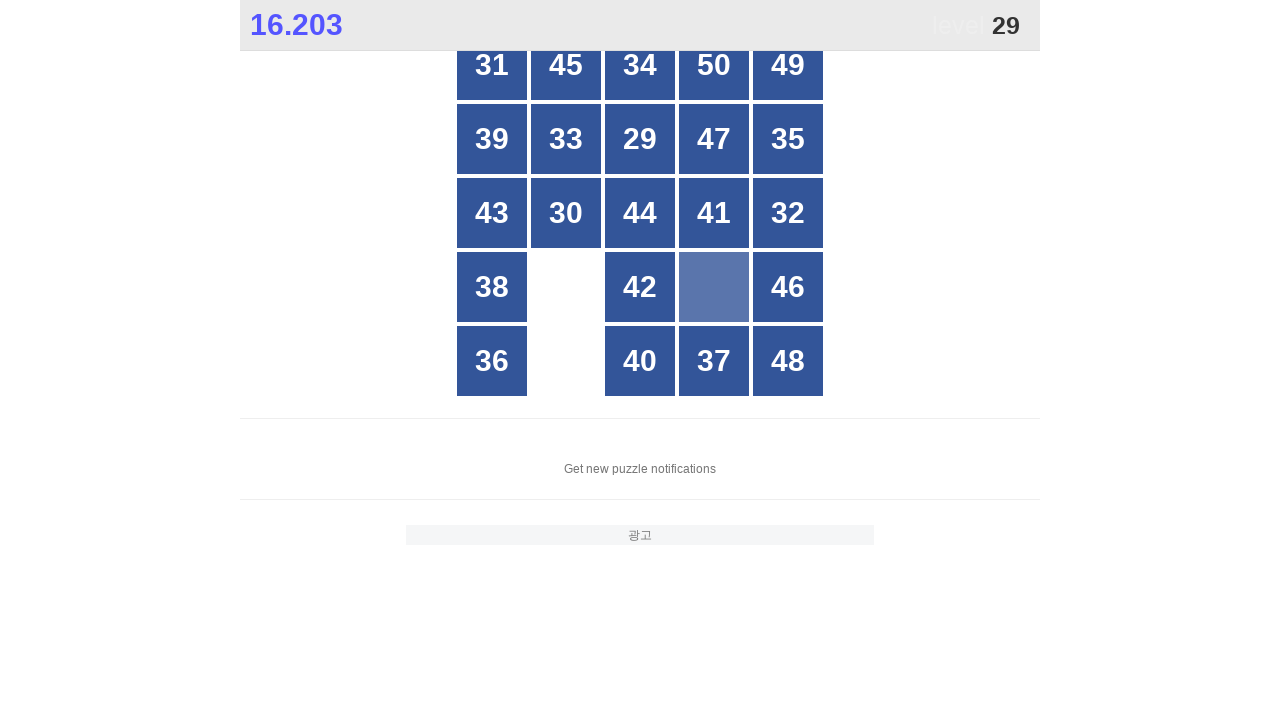

Clicked number 29 at (640, 139) on #grid > div:nth-child(8)
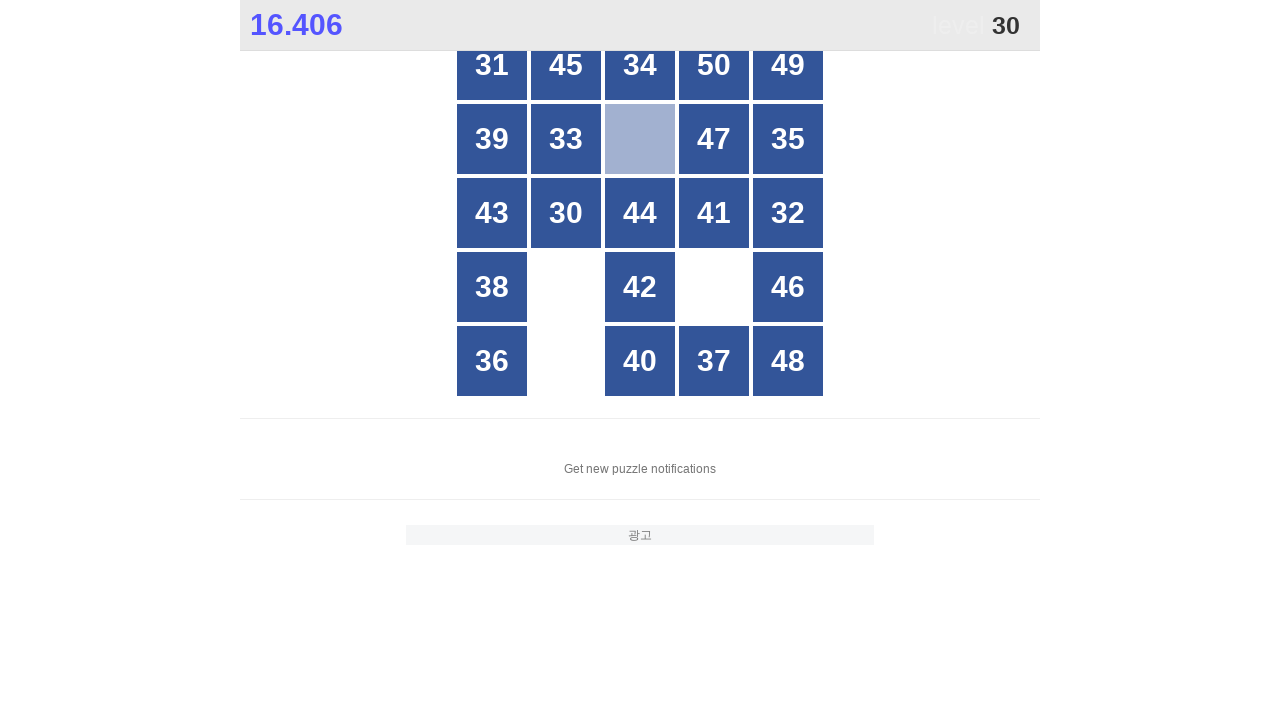

Clicked number 30 at (566, 213) on #grid > div:nth-child(12)
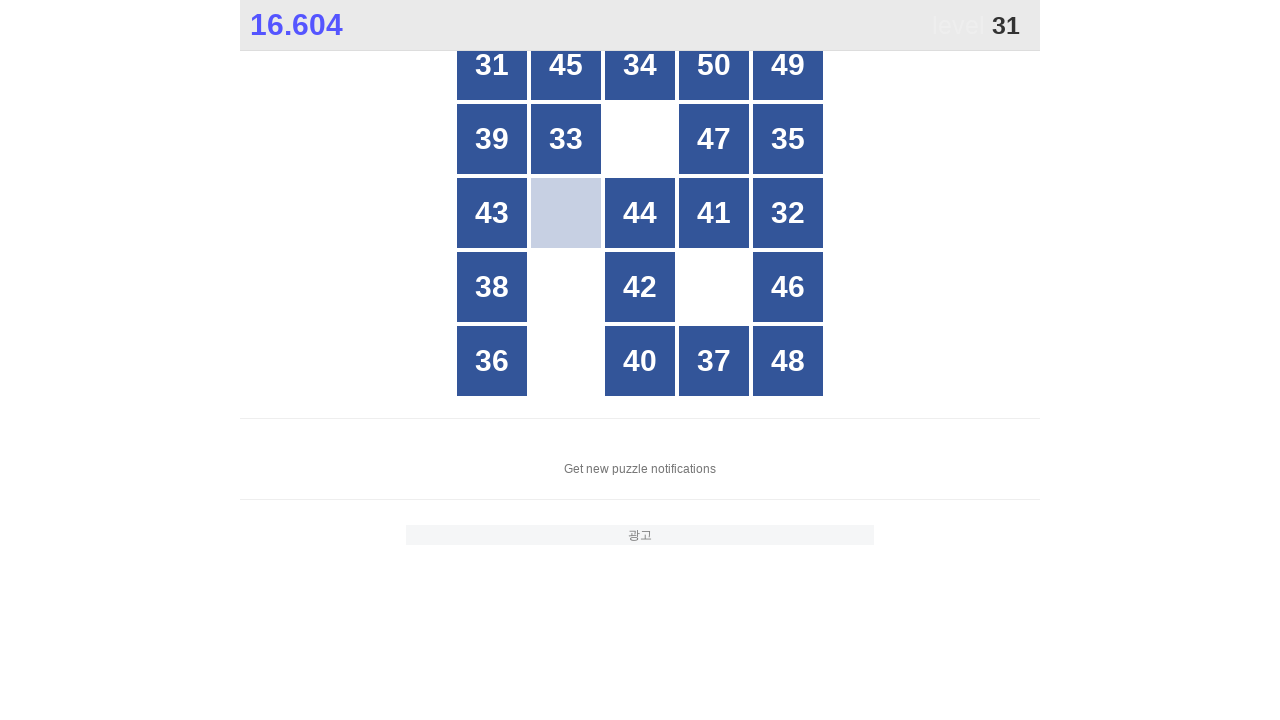

Clicked number 31 at (492, 65) on #grid > div:nth-child(1)
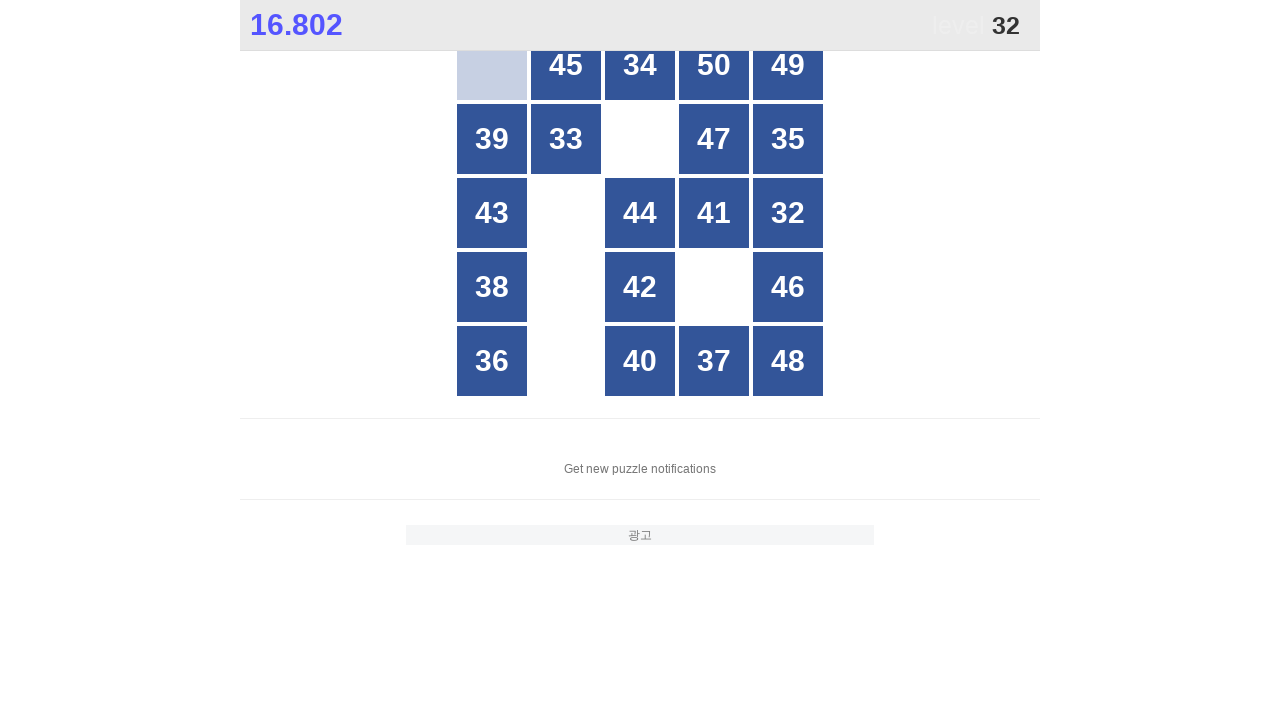

Clicked number 32 at (788, 213) on #grid > div:nth-child(15)
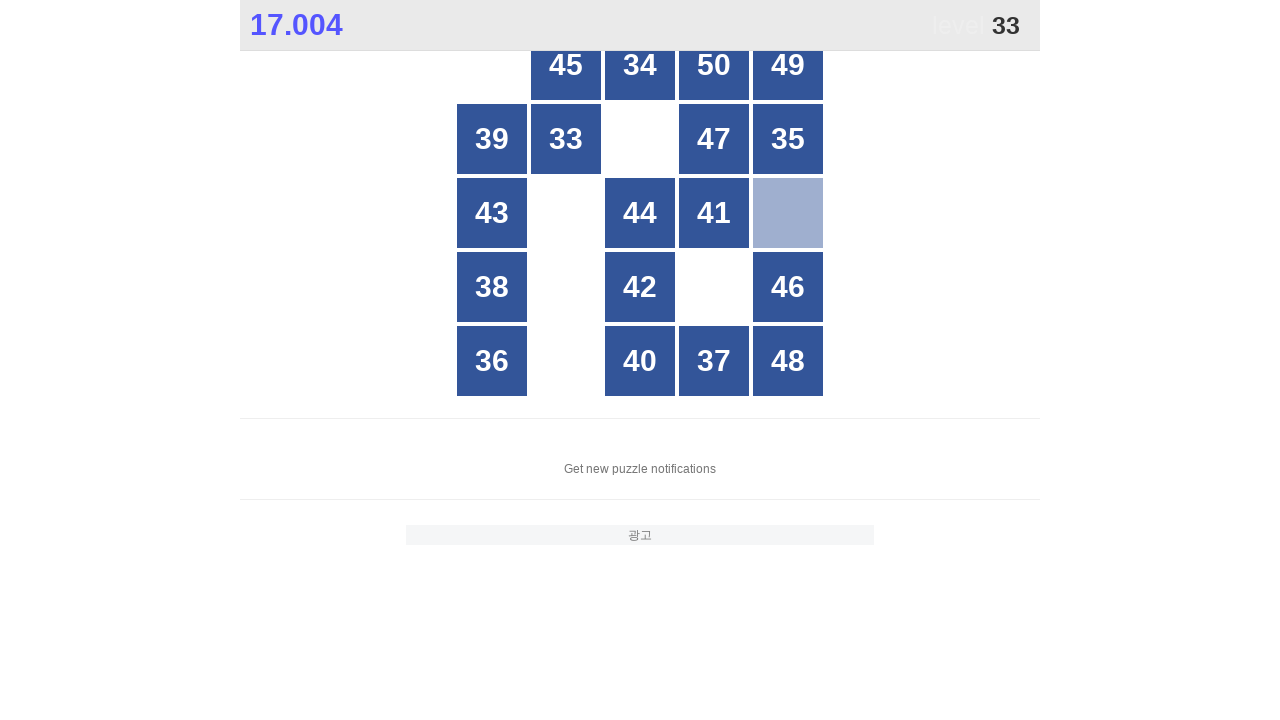

Clicked number 33 at (566, 139) on #grid > div:nth-child(7)
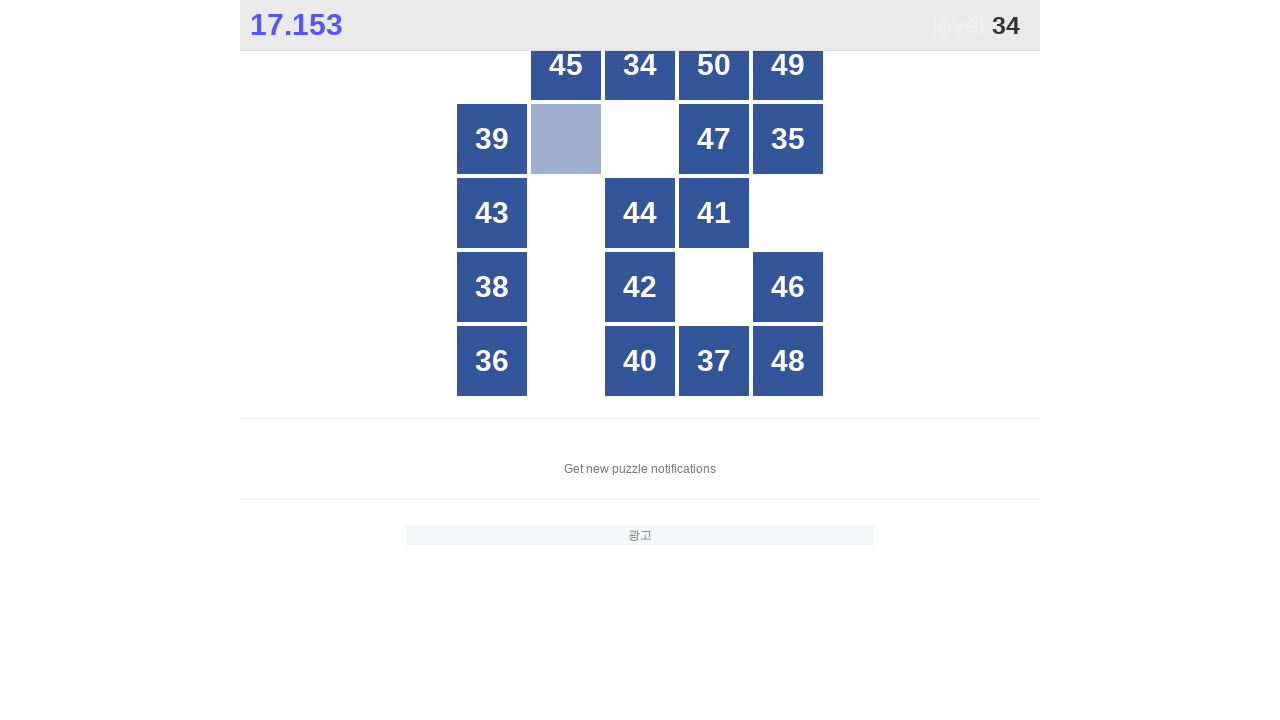

Clicked number 34 at (640, 65) on #grid > div:nth-child(3)
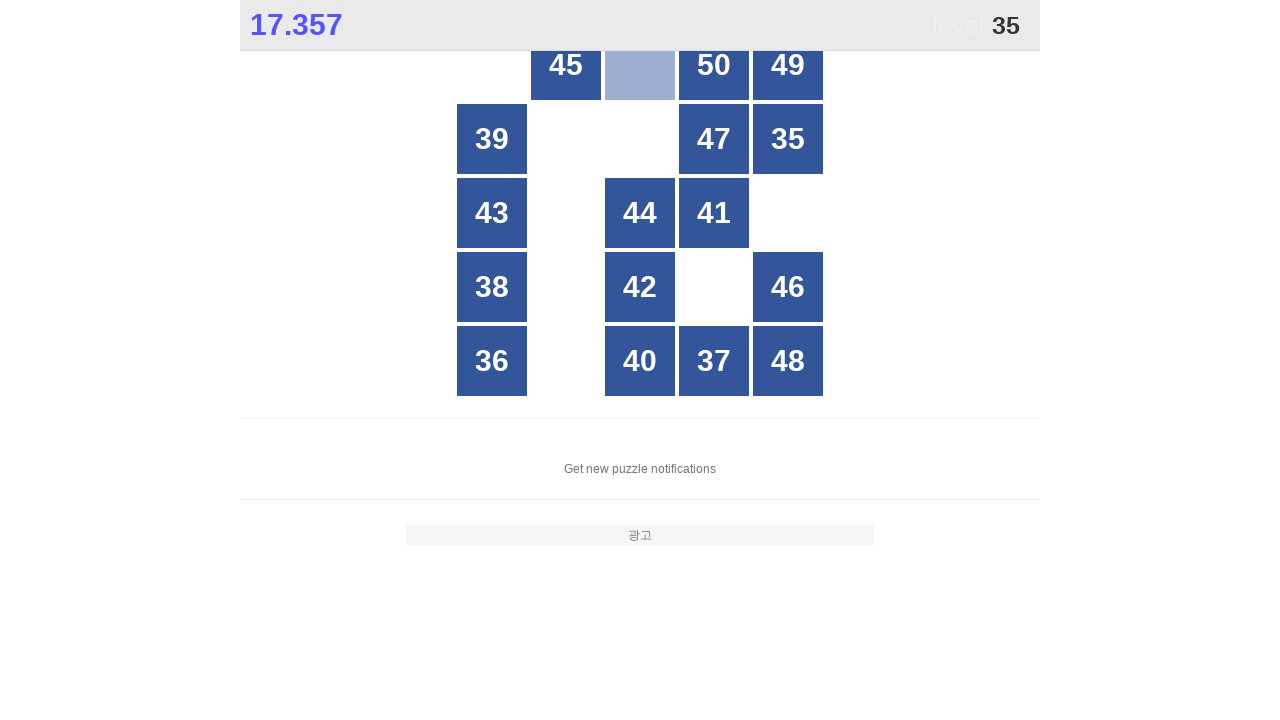

Clicked number 35 at (788, 139) on #grid > div:nth-child(10)
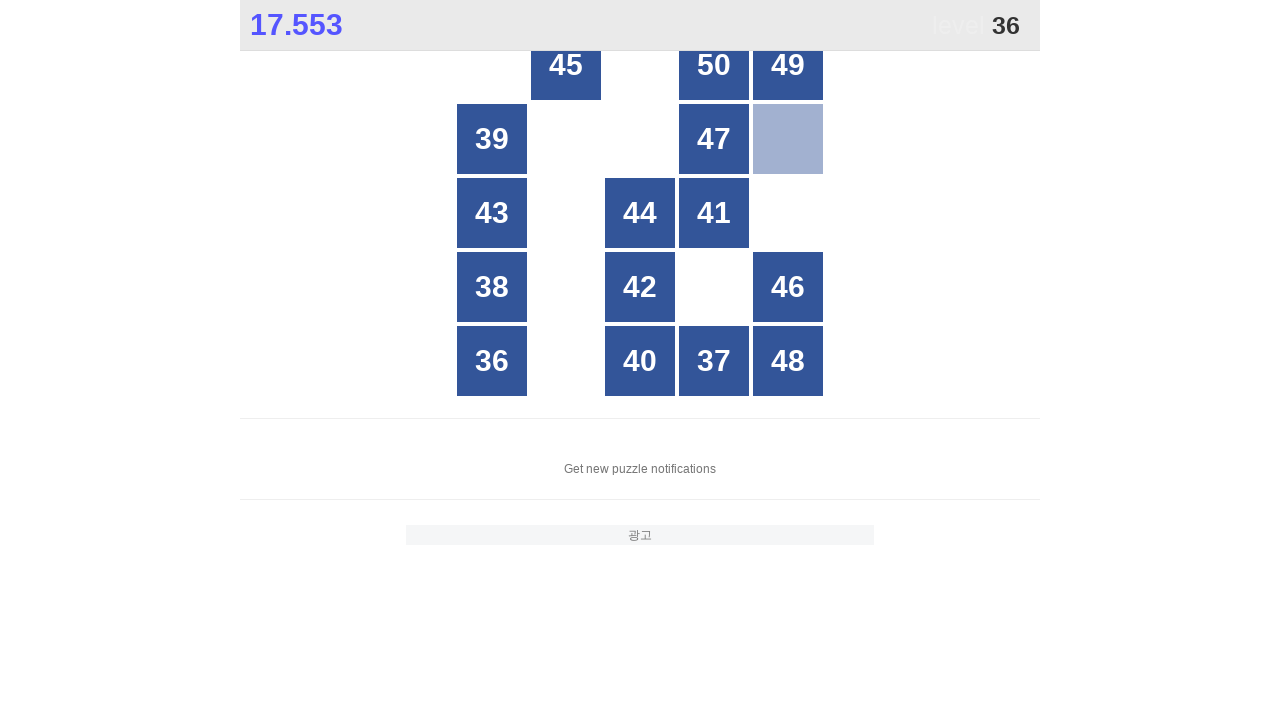

Clicked number 36 at (492, 361) on #grid > div:nth-child(21)
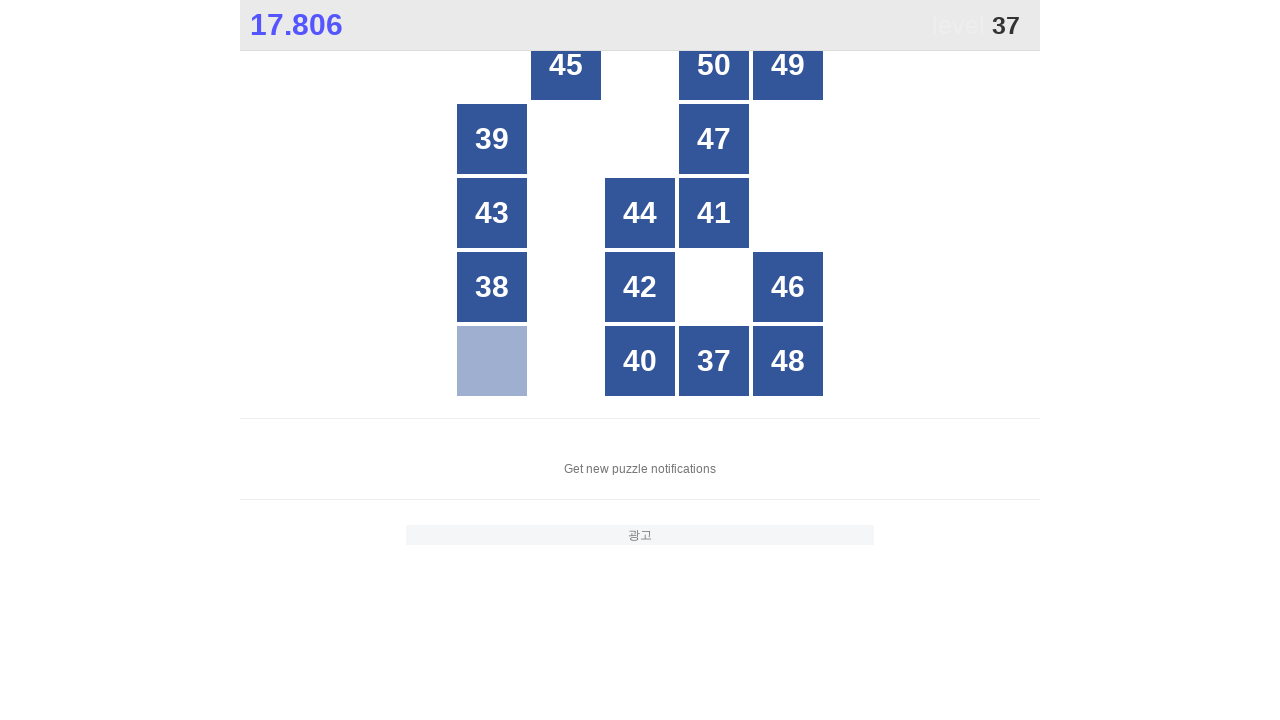

Clicked number 37 at (714, 361) on #grid > div:nth-child(24)
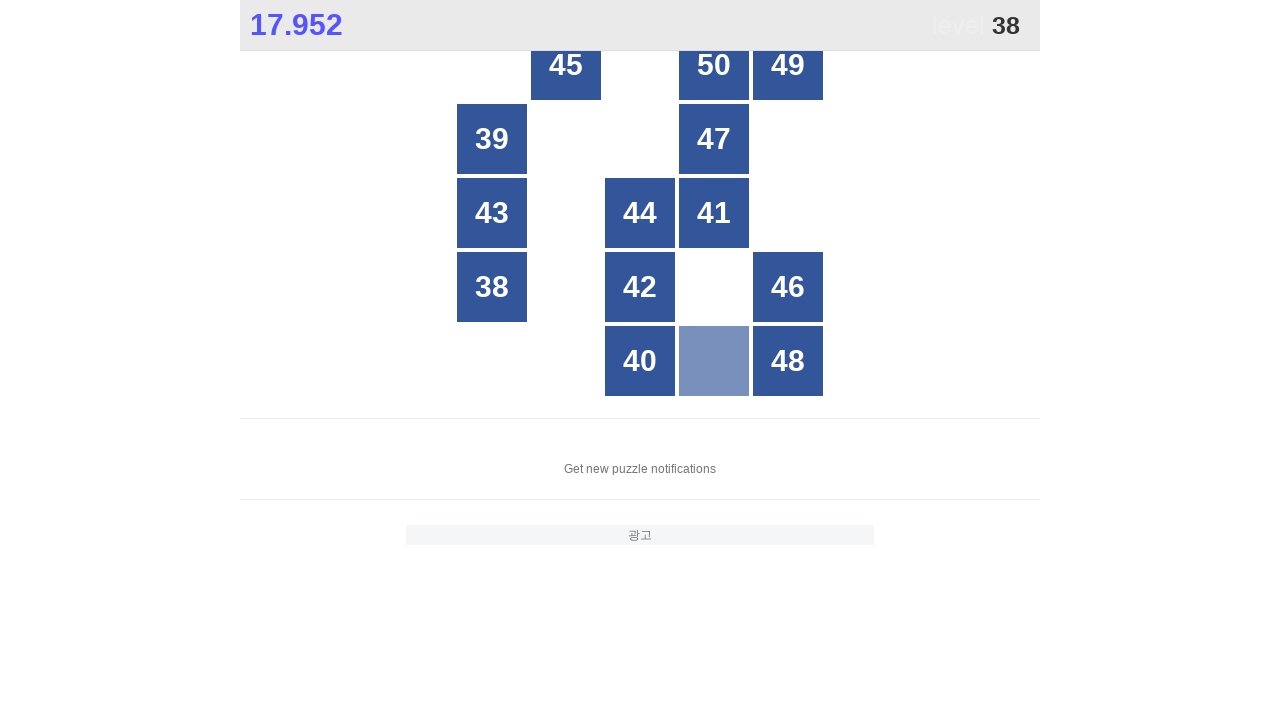

Clicked number 38 at (492, 287) on #grid > div:nth-child(16)
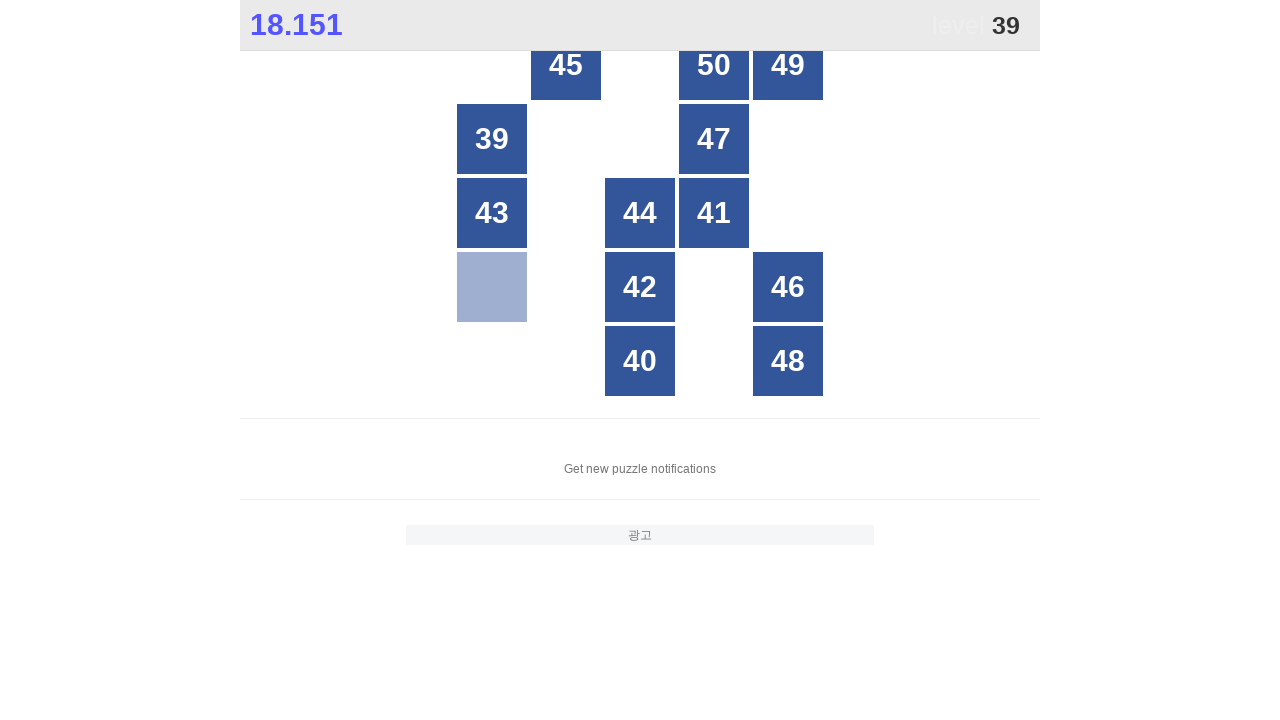

Clicked number 39 at (492, 139) on #grid > div:nth-child(6)
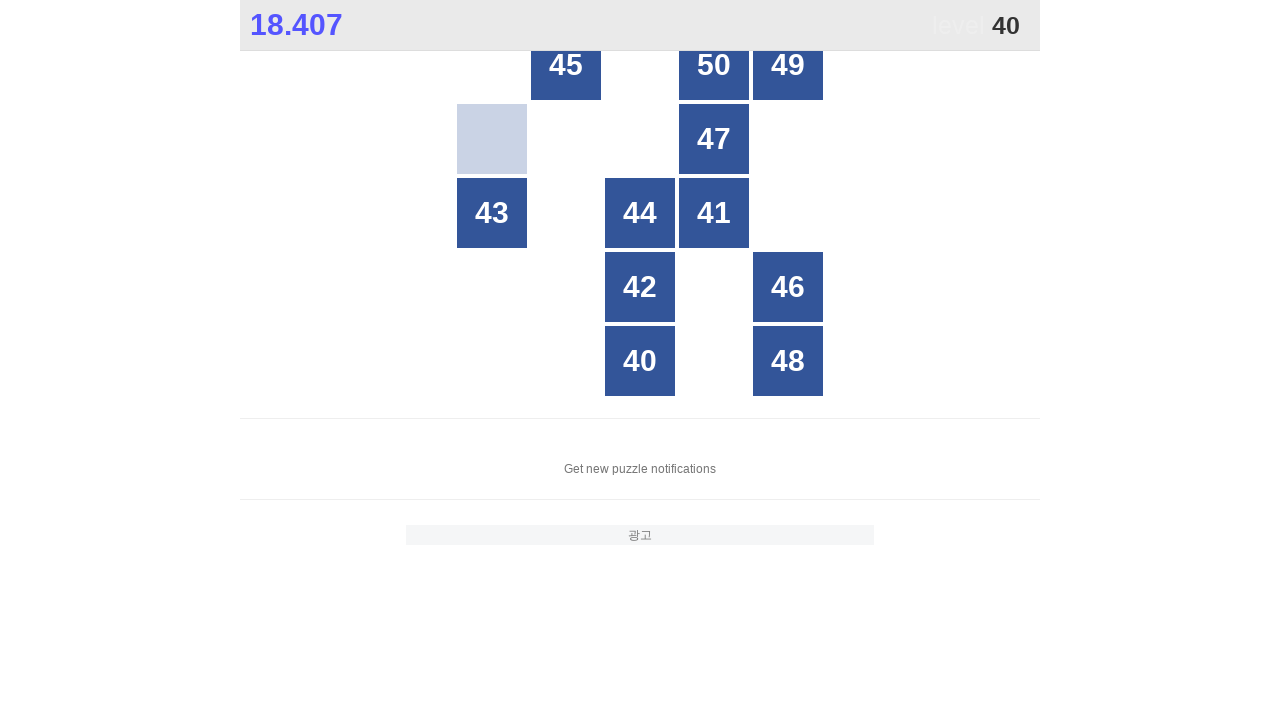

Clicked number 40 at (640, 361) on #grid > div:nth-child(23)
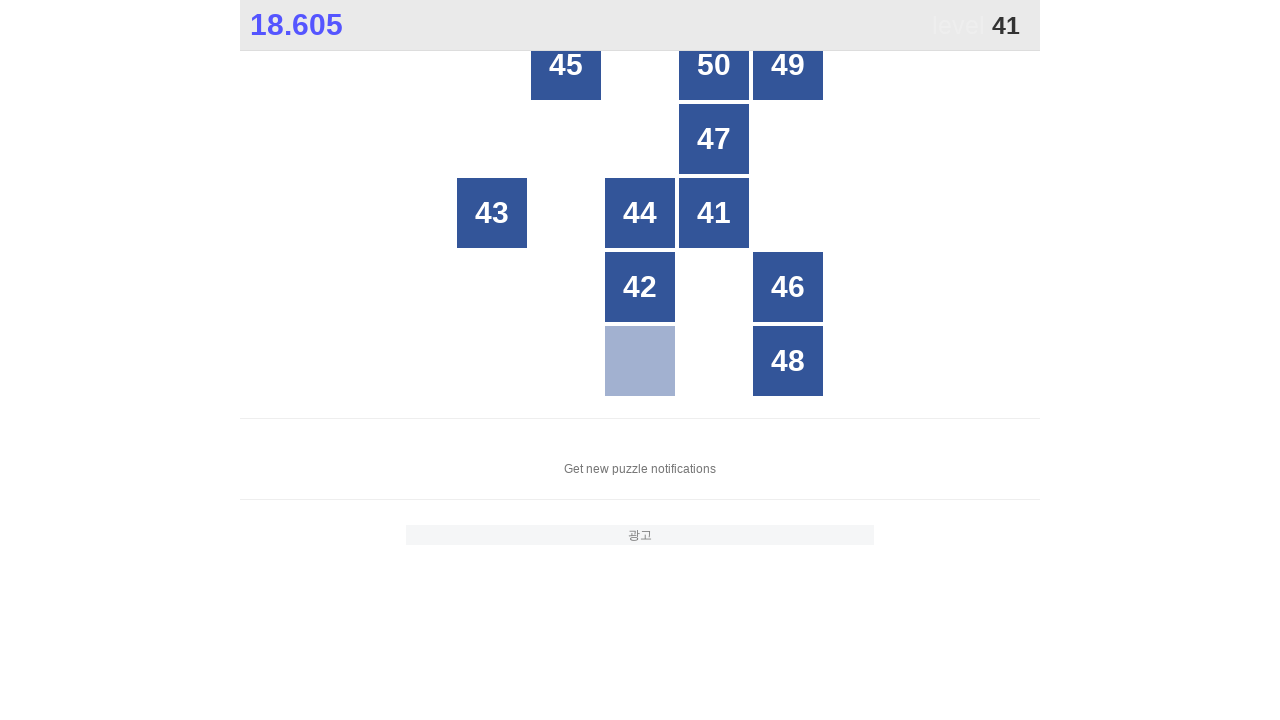

Clicked number 41 at (714, 213) on #grid > div:nth-child(14)
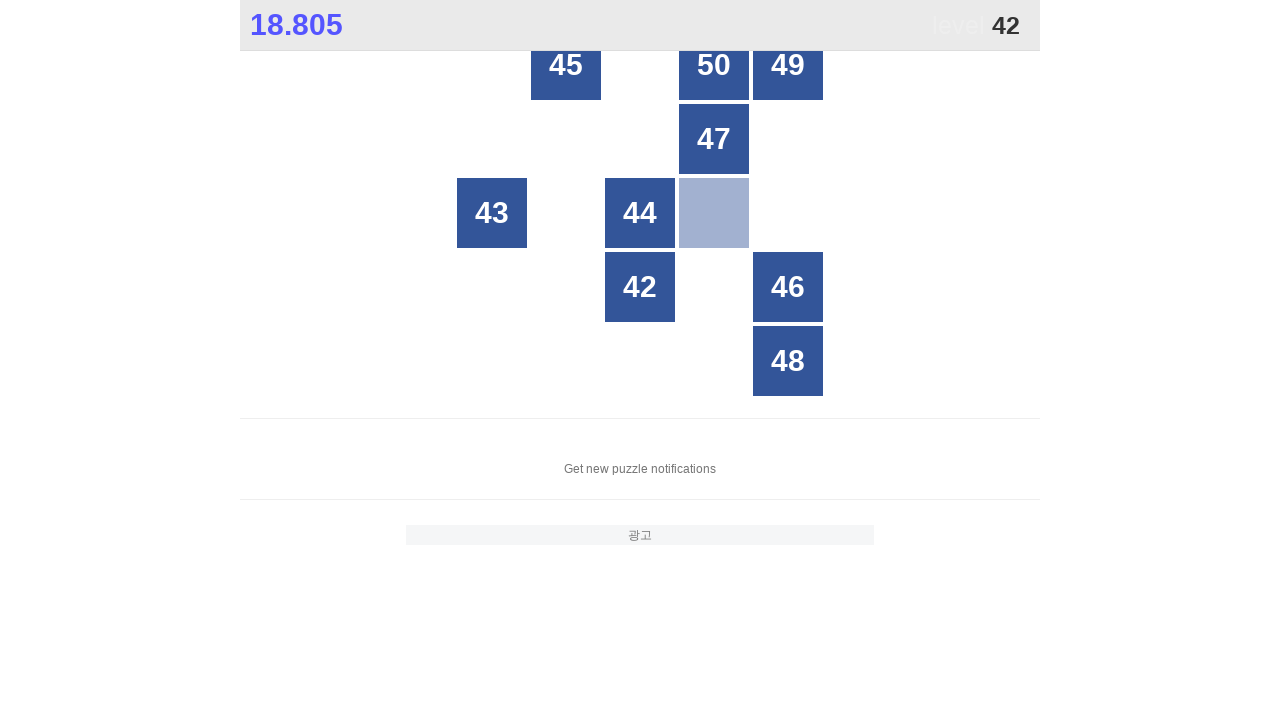

Clicked number 42 at (640, 287) on #grid > div:nth-child(18)
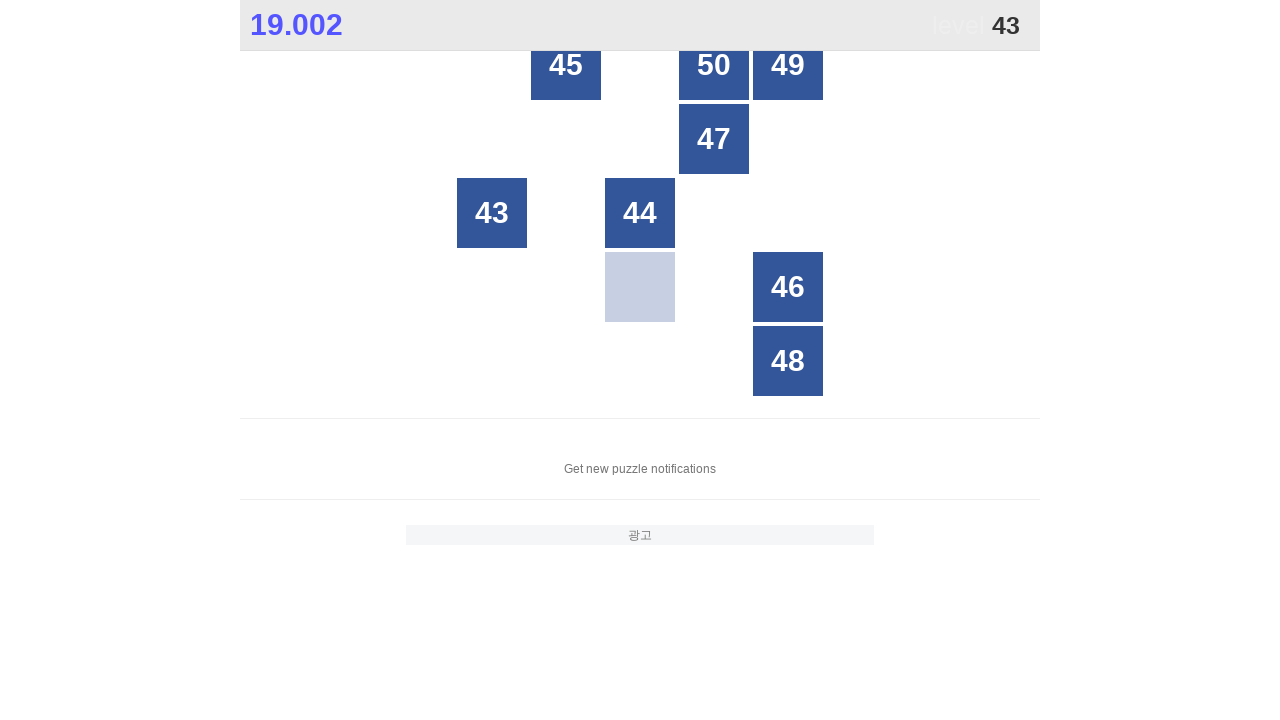

Clicked number 43 at (492, 213) on #grid > div:nth-child(11)
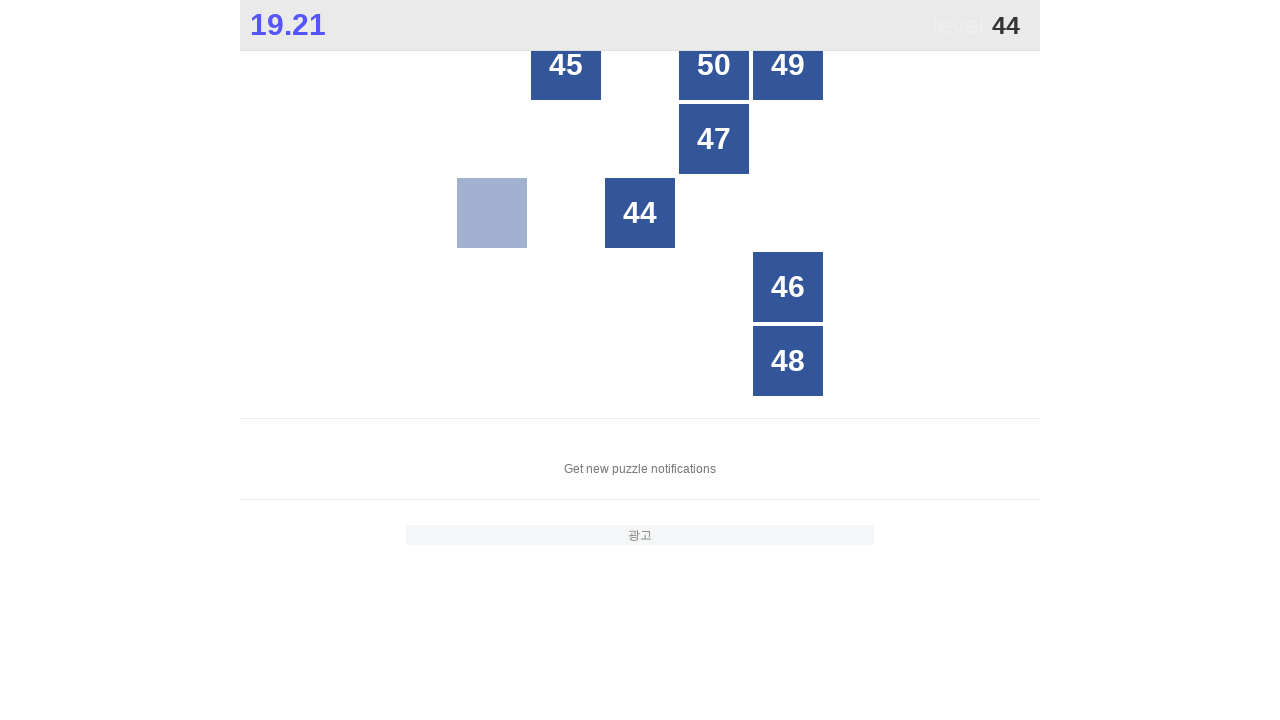

Clicked number 44 at (640, 213) on #grid > div:nth-child(13)
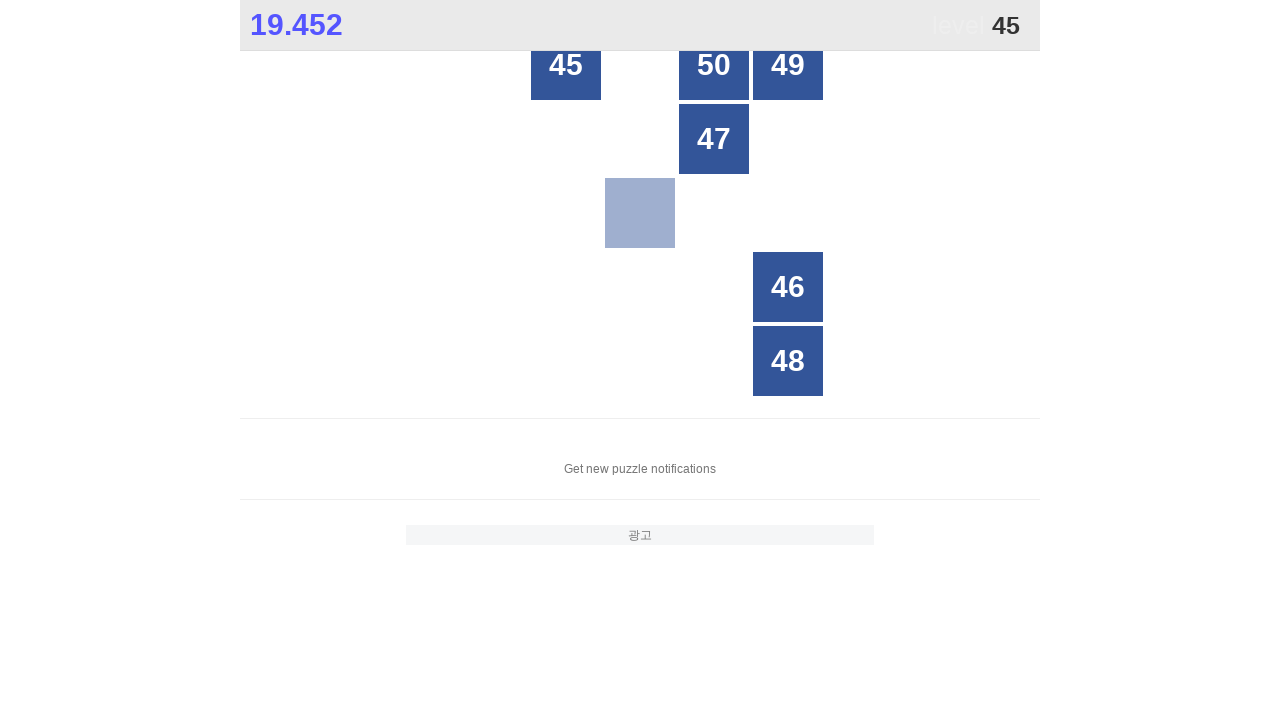

Clicked number 45 at (566, 65) on #grid > div:nth-child(2)
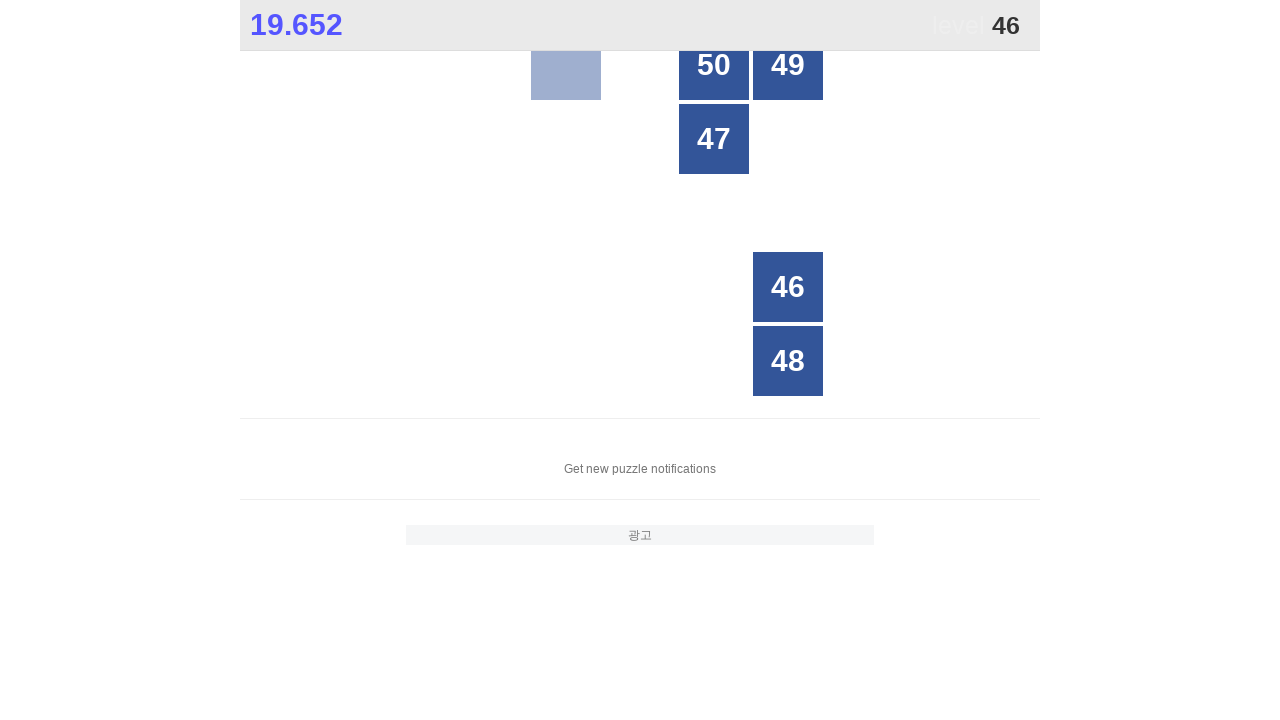

Clicked number 46 at (788, 287) on #grid > div:nth-child(20)
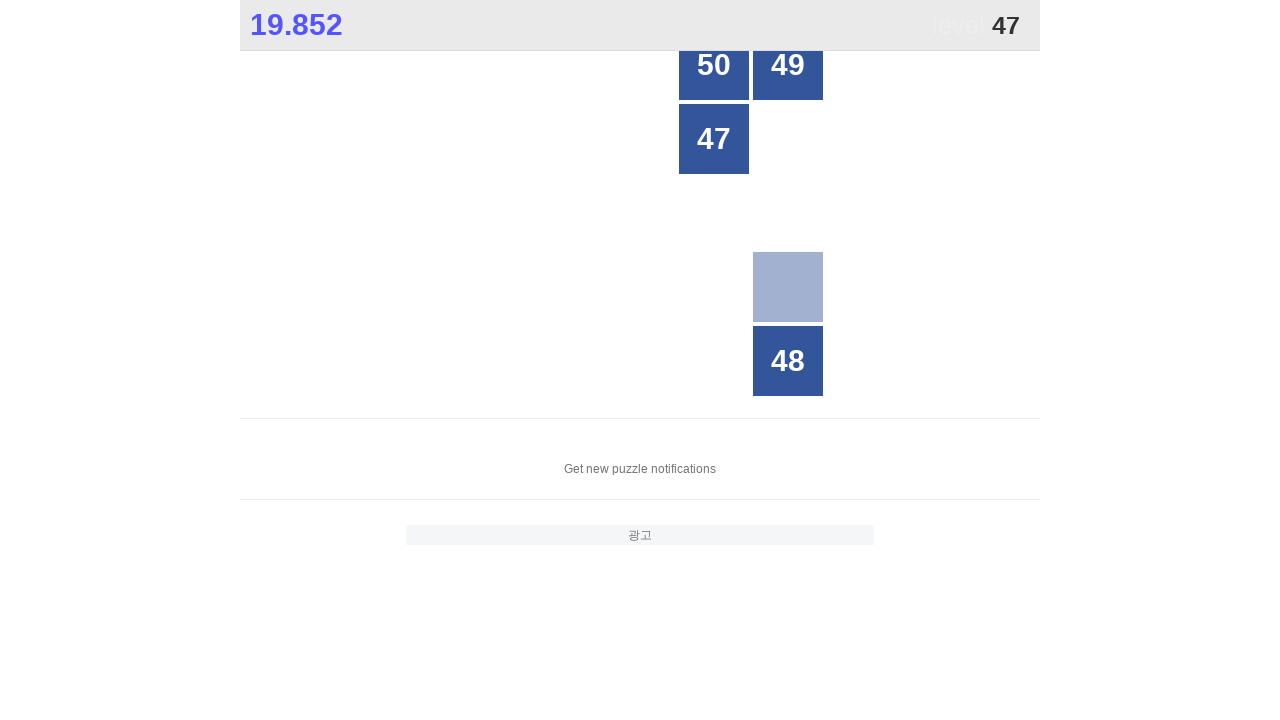

Clicked number 47 at (714, 139) on #grid > div:nth-child(9)
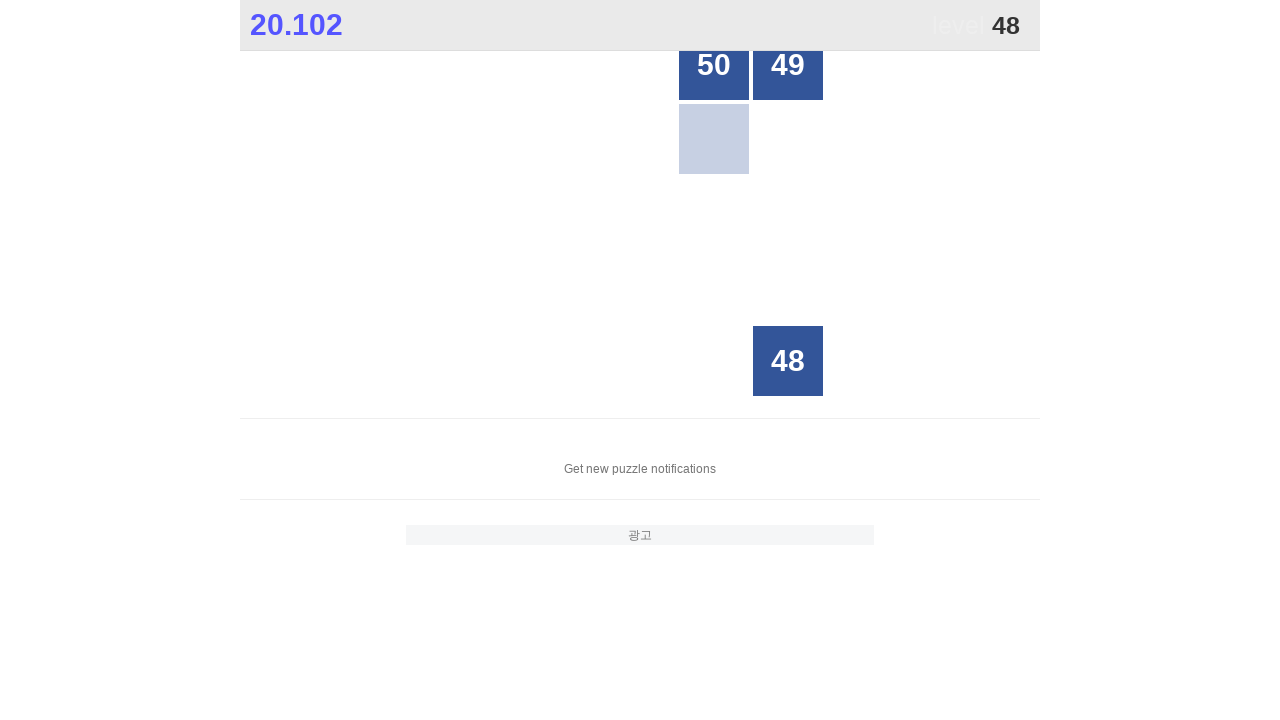

Clicked number 48 at (788, 361) on #grid > div:nth-child(25)
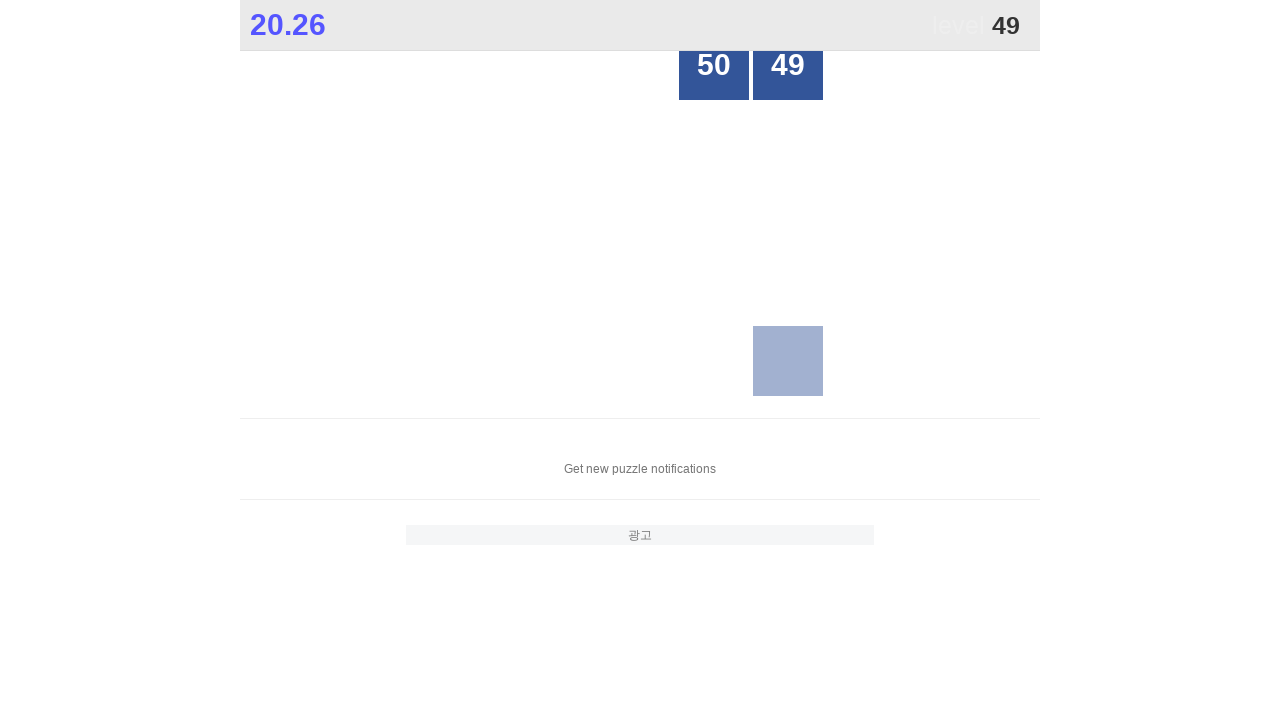

Clicked number 49 at (788, 65) on #grid > div:nth-child(5)
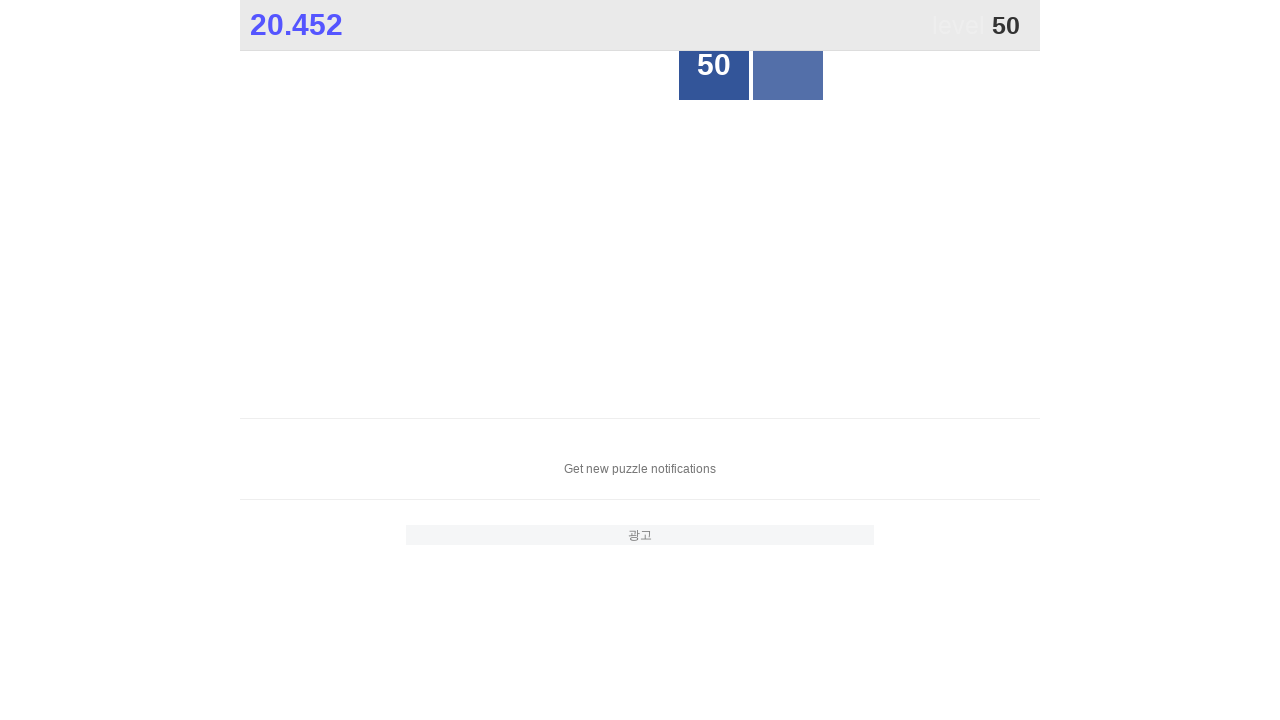

Clicked number 50 at (714, 65) on #grid > div:nth-child(4)
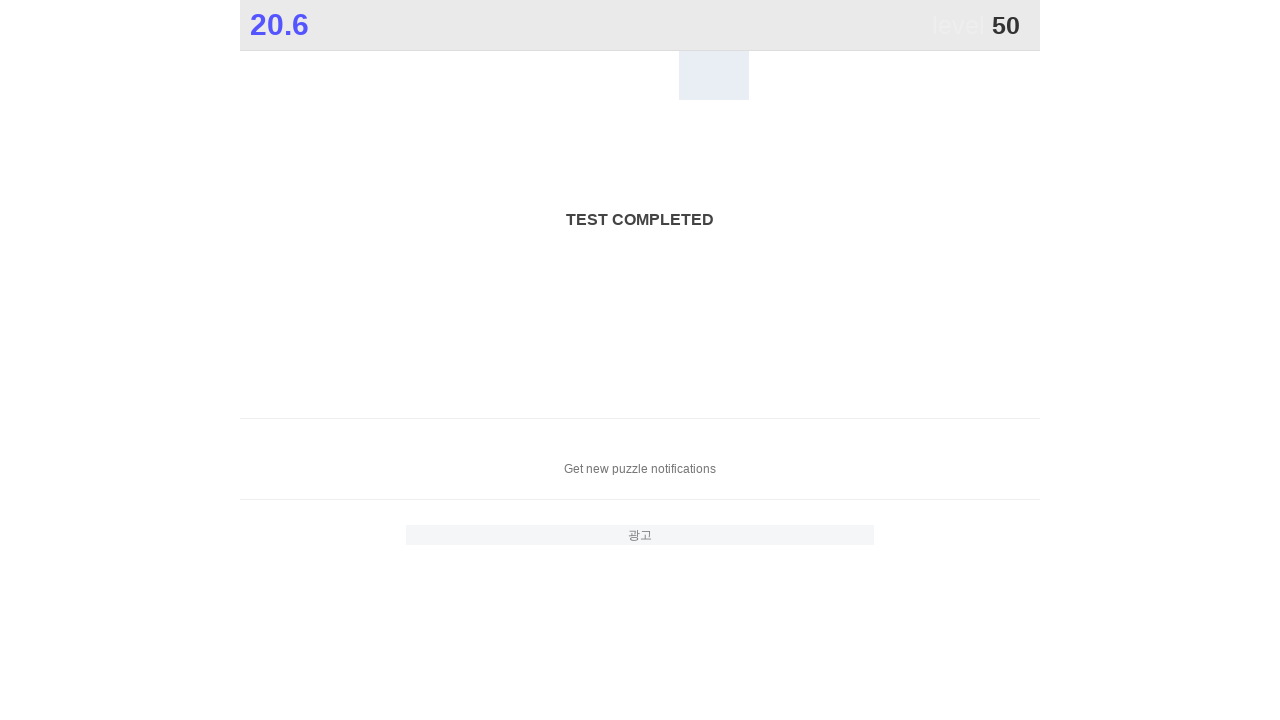

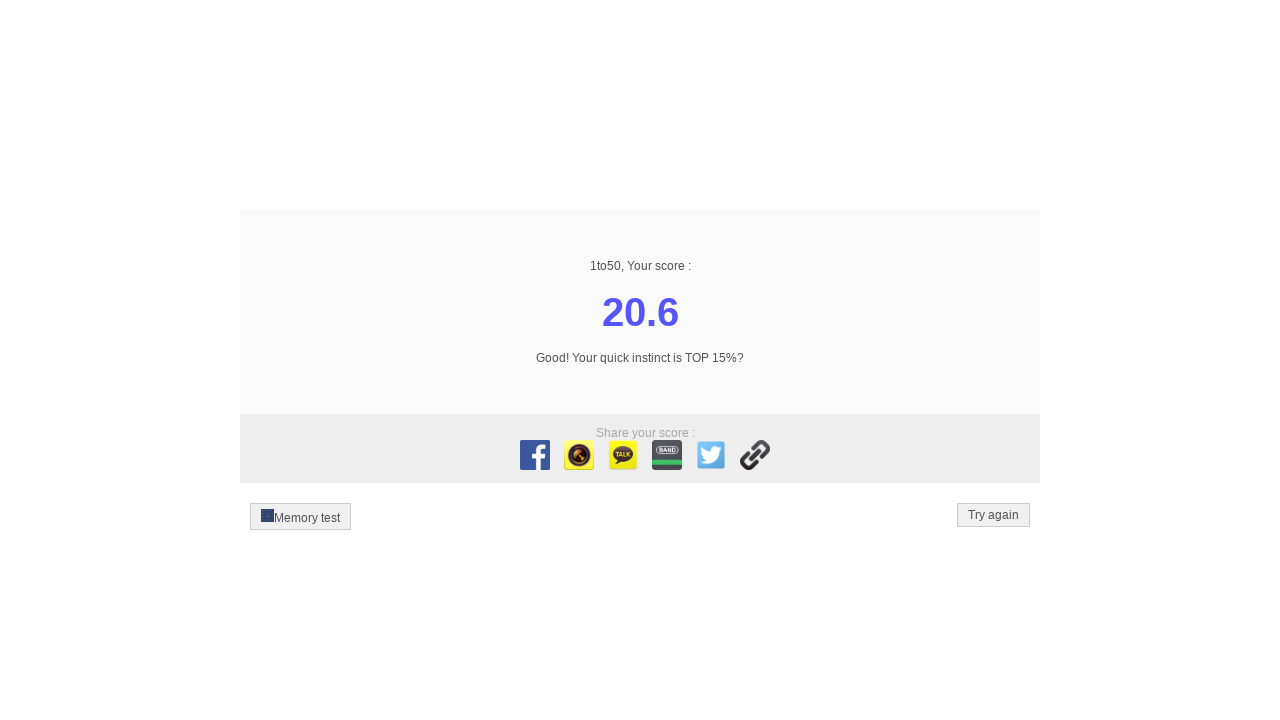